Tests filling out a large form by entering text into all input fields and clicking the submit button

Starting URL: http://suninjuly.github.io/huge_form.html

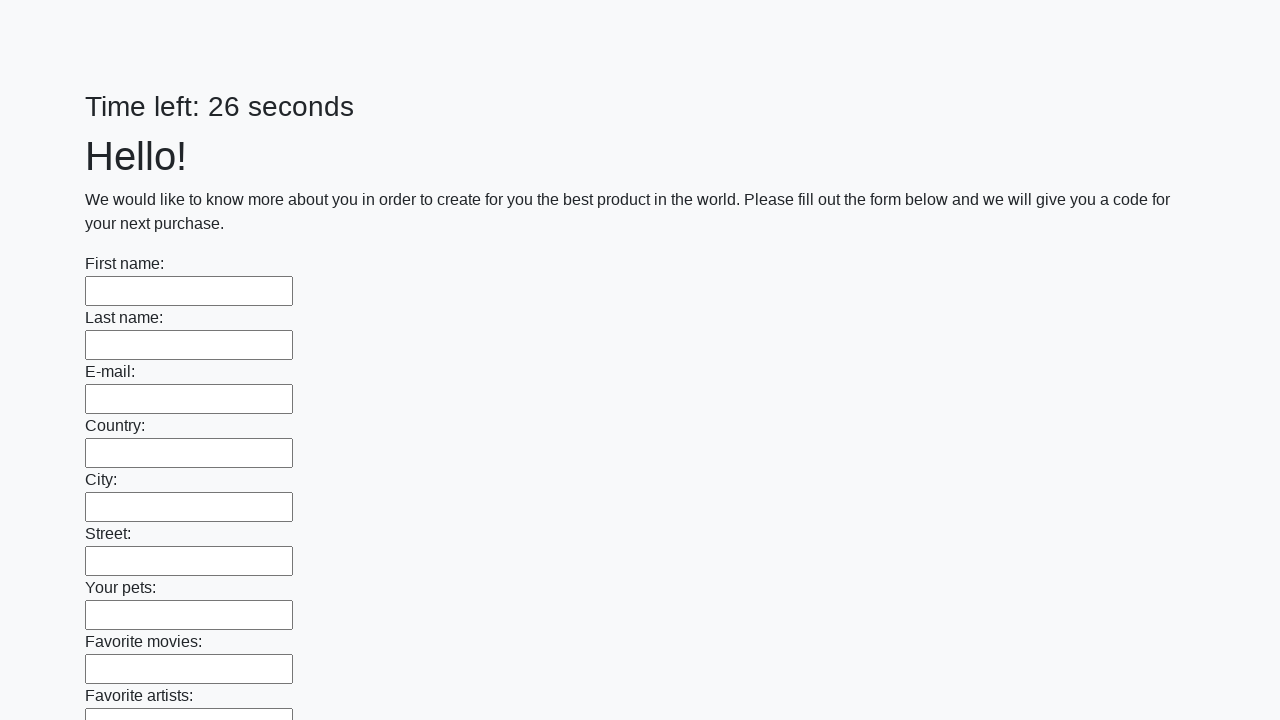

Navigated to huge form page
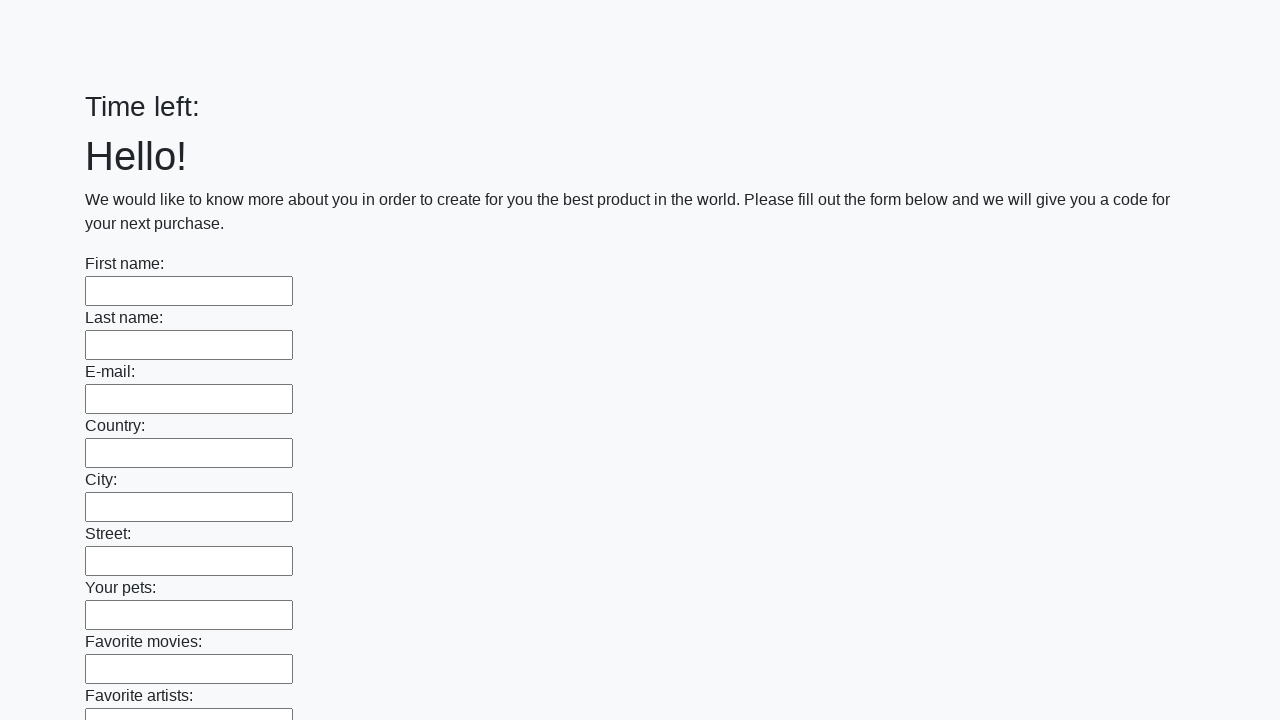

Filled input field with 'TestValue123' on input >> nth=0
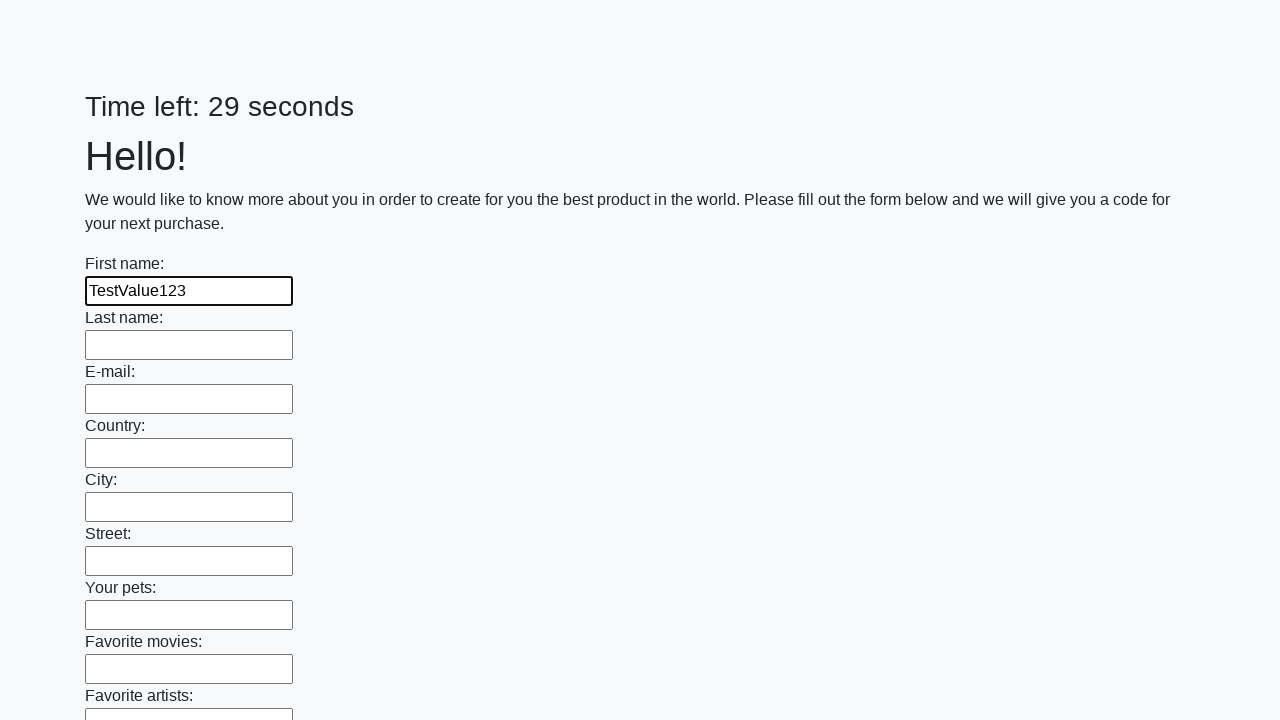

Filled input field with 'TestValue123' on input >> nth=1
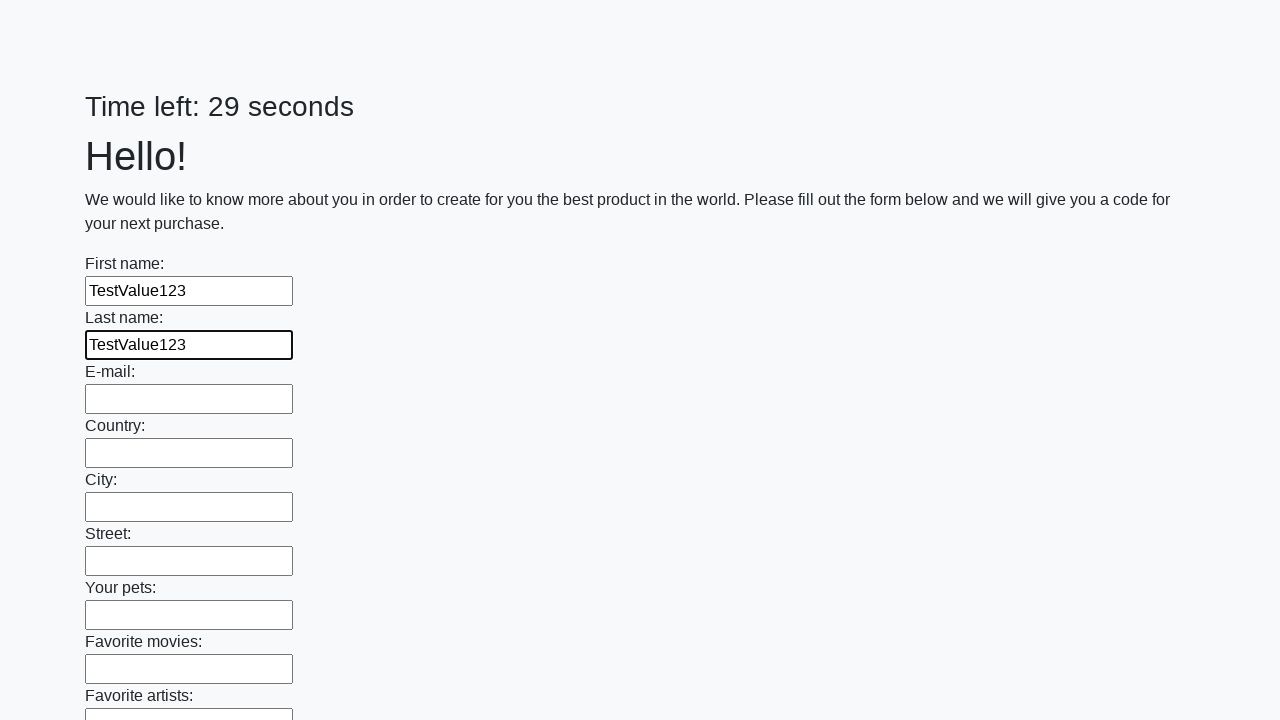

Filled input field with 'TestValue123' on input >> nth=2
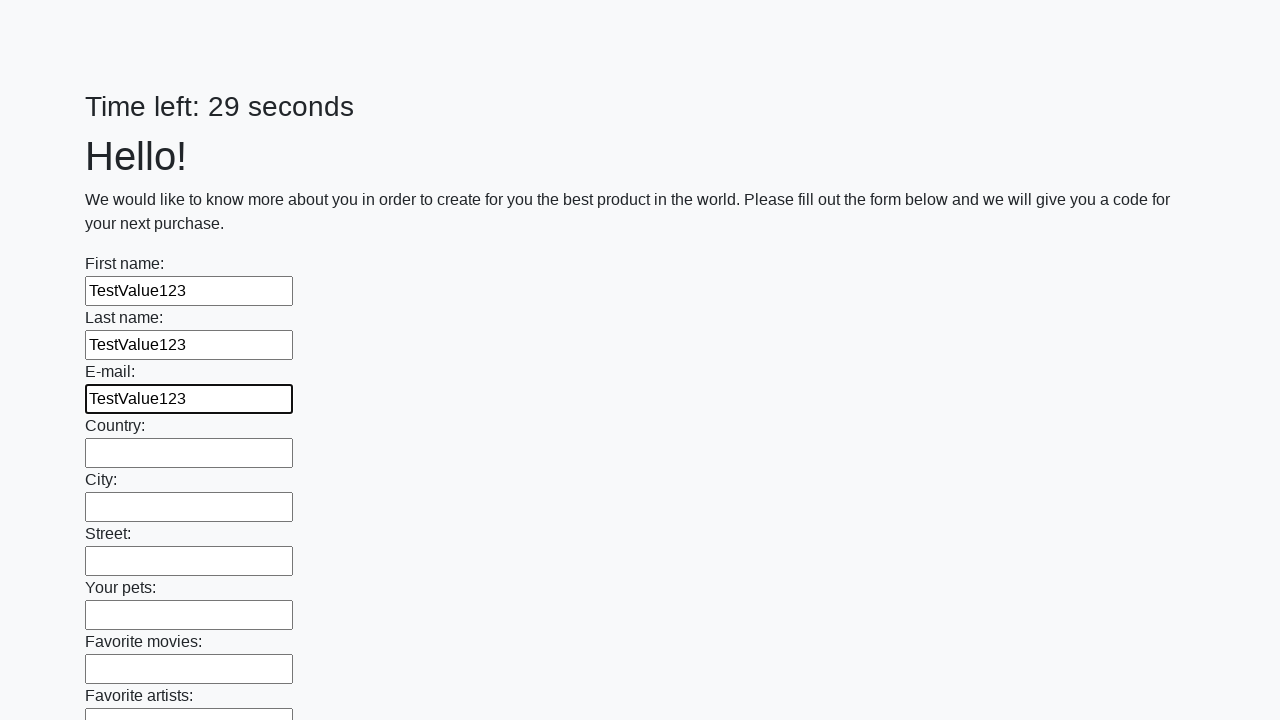

Filled input field with 'TestValue123' on input >> nth=3
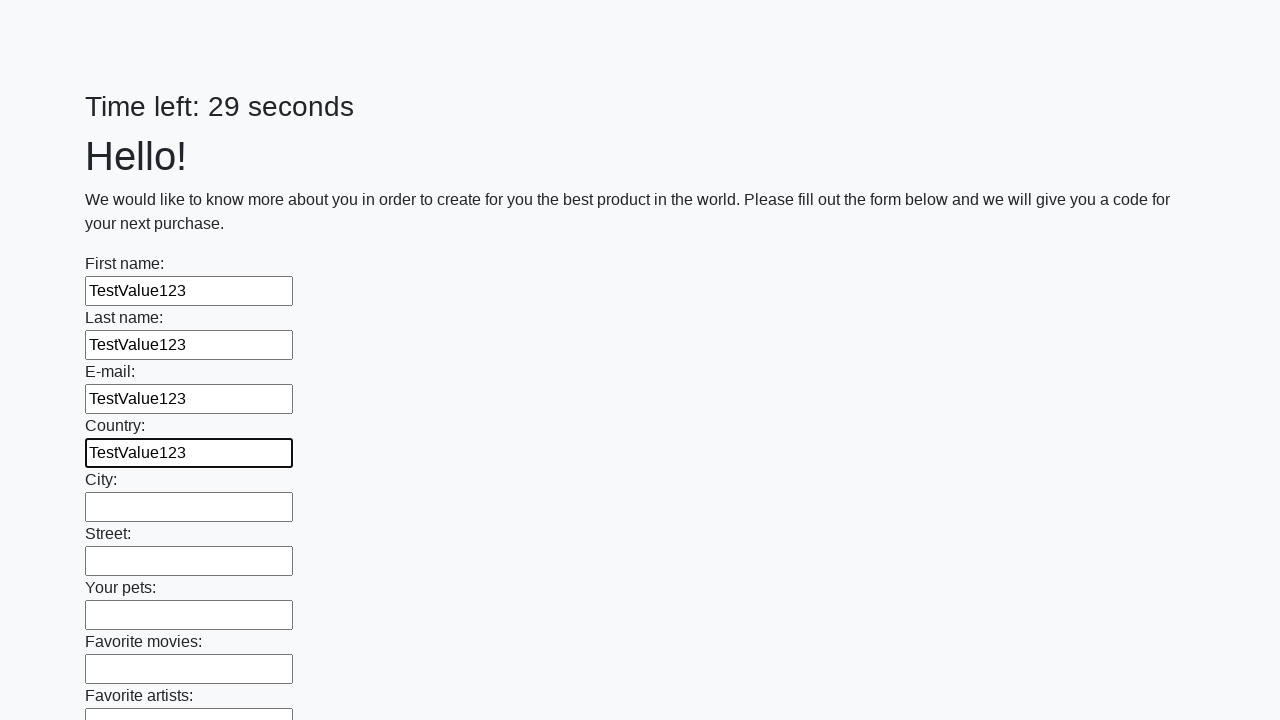

Filled input field with 'TestValue123' on input >> nth=4
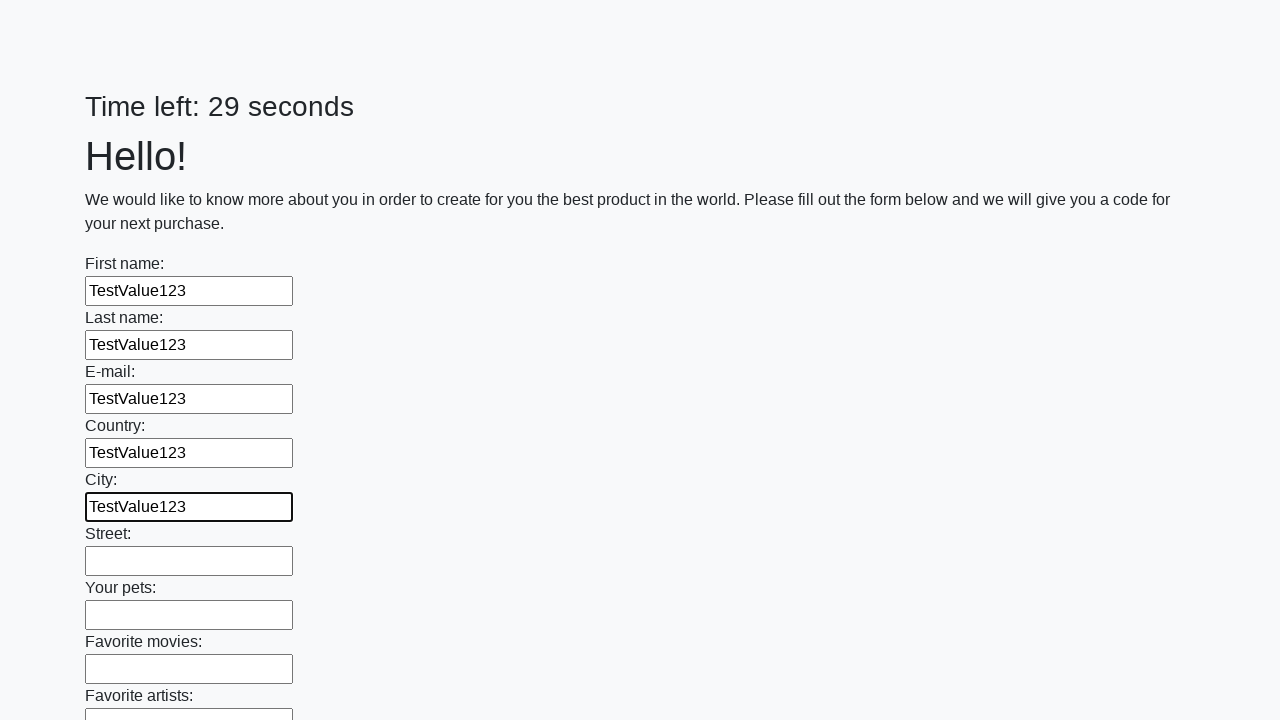

Filled input field with 'TestValue123' on input >> nth=5
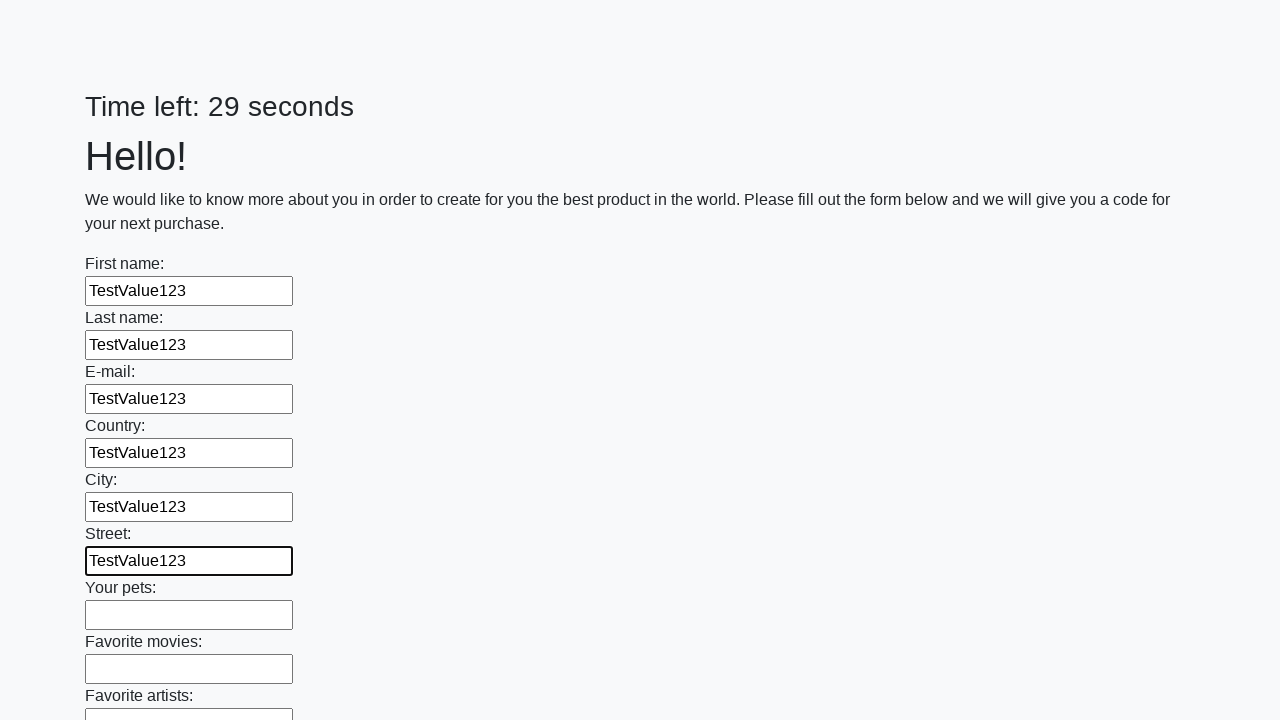

Filled input field with 'TestValue123' on input >> nth=6
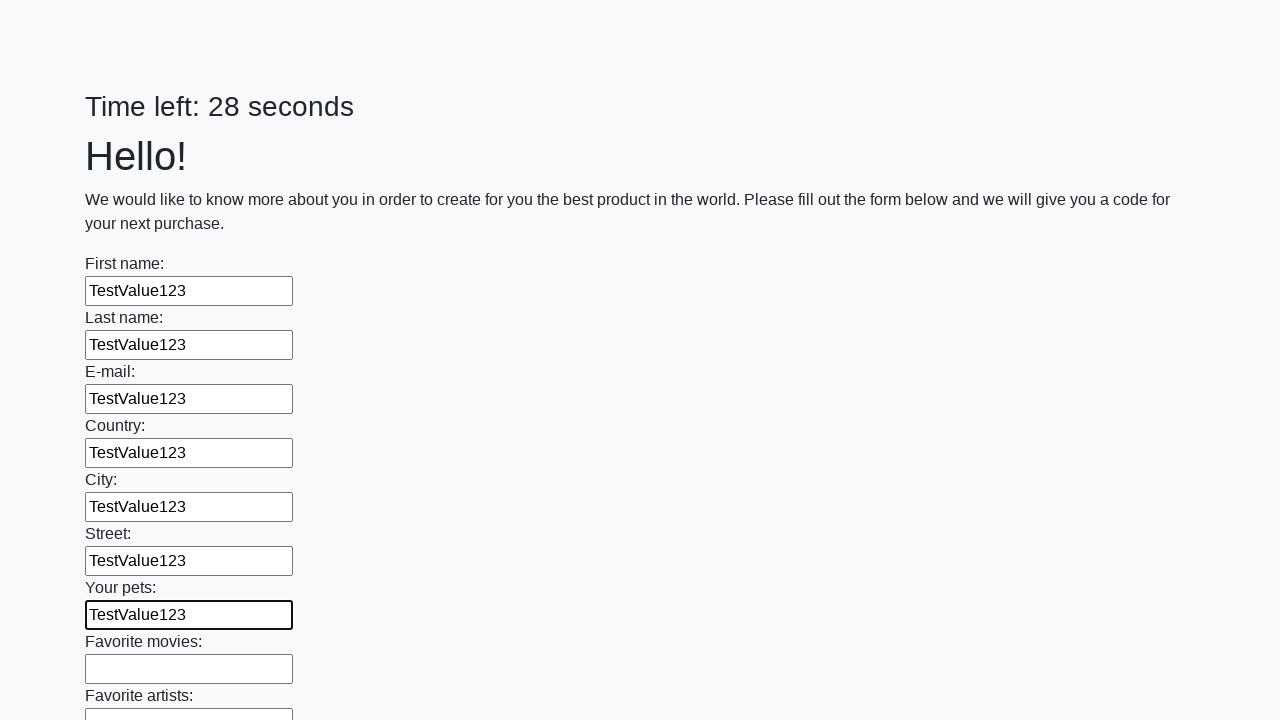

Filled input field with 'TestValue123' on input >> nth=7
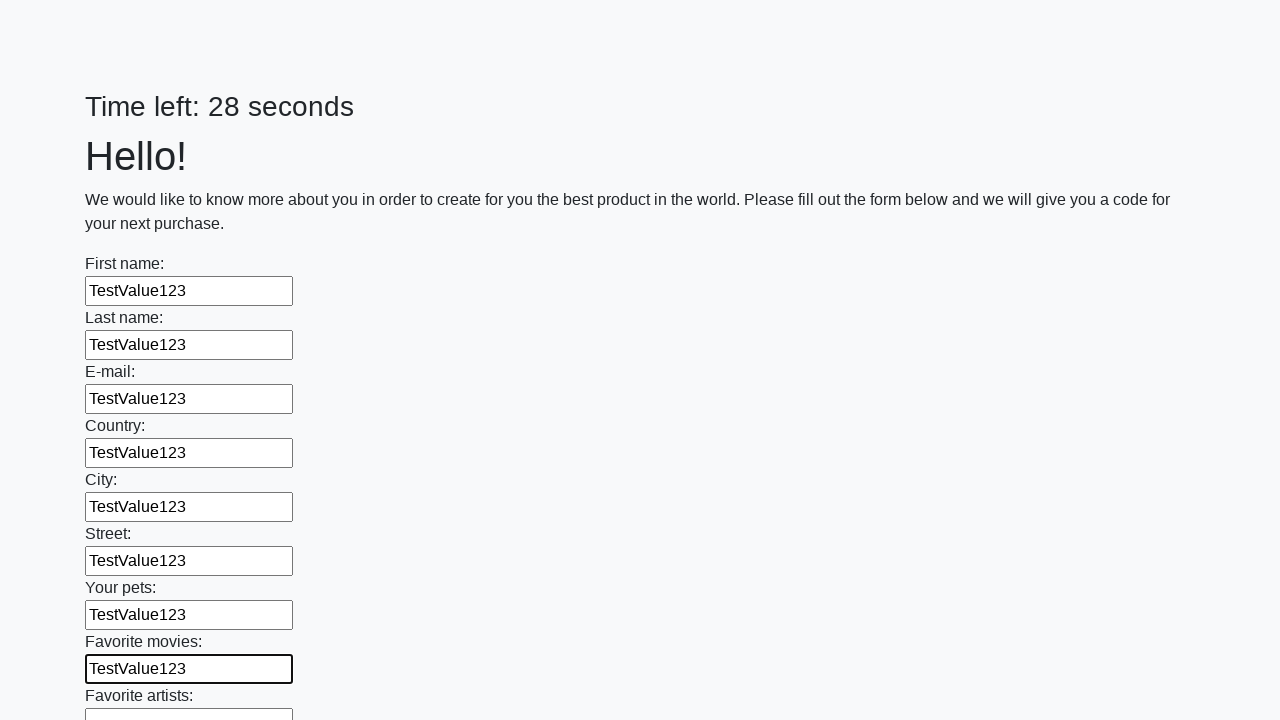

Filled input field with 'TestValue123' on input >> nth=8
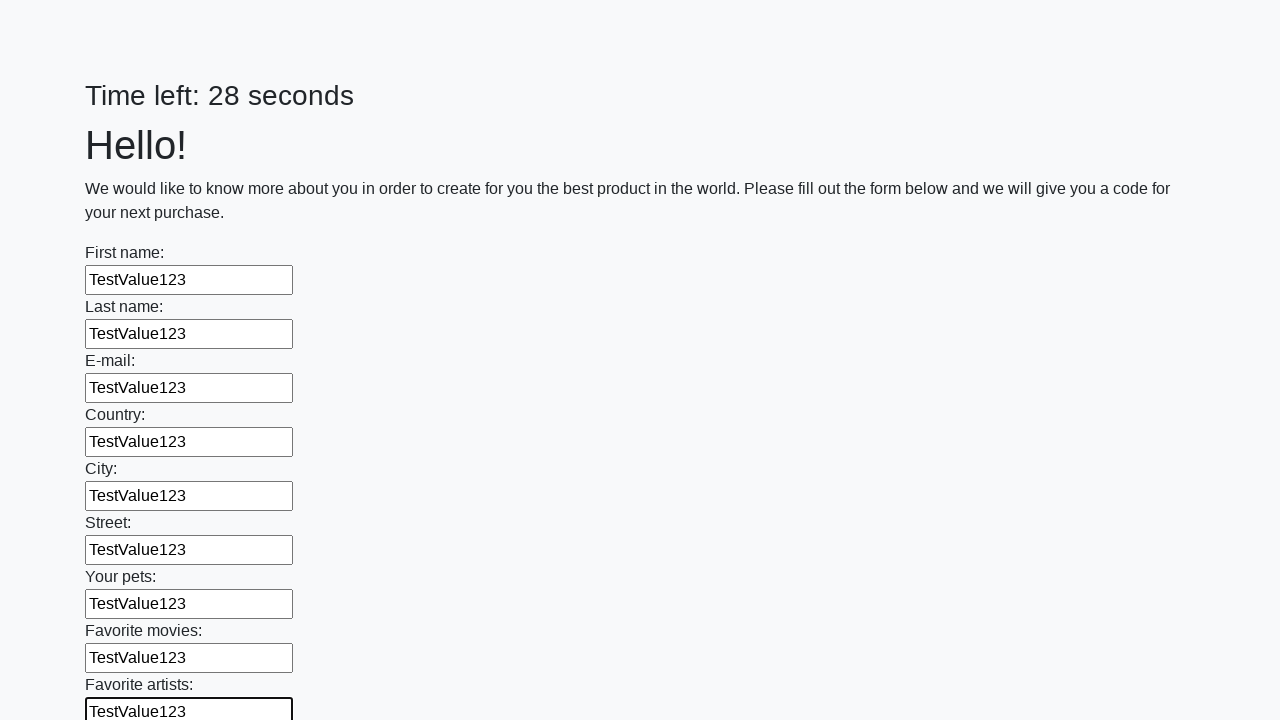

Filled input field with 'TestValue123' on input >> nth=9
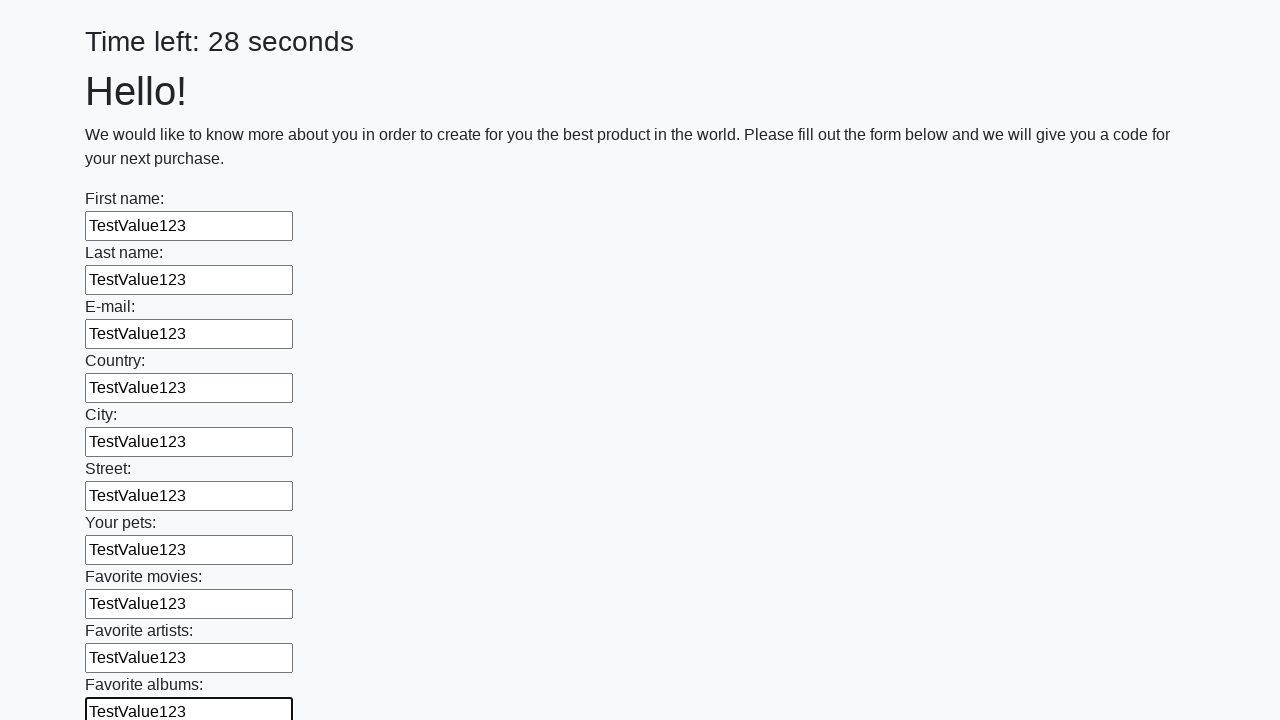

Filled input field with 'TestValue123' on input >> nth=10
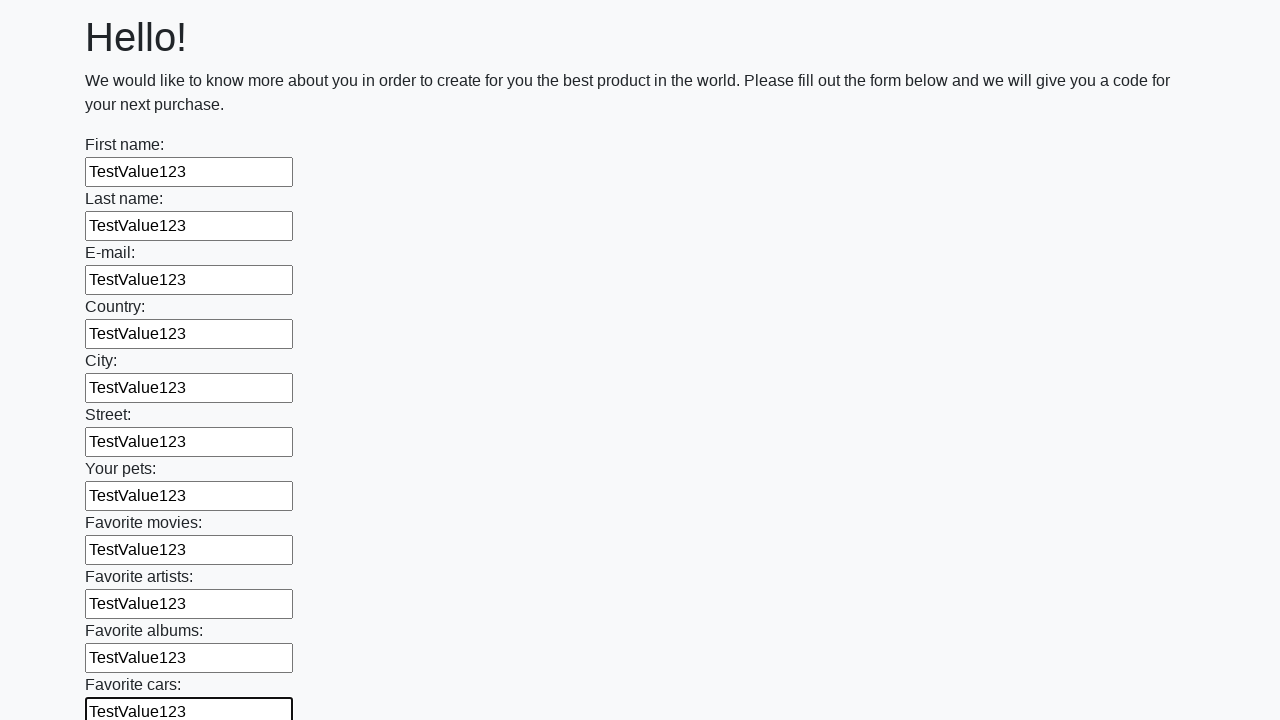

Filled input field with 'TestValue123' on input >> nth=11
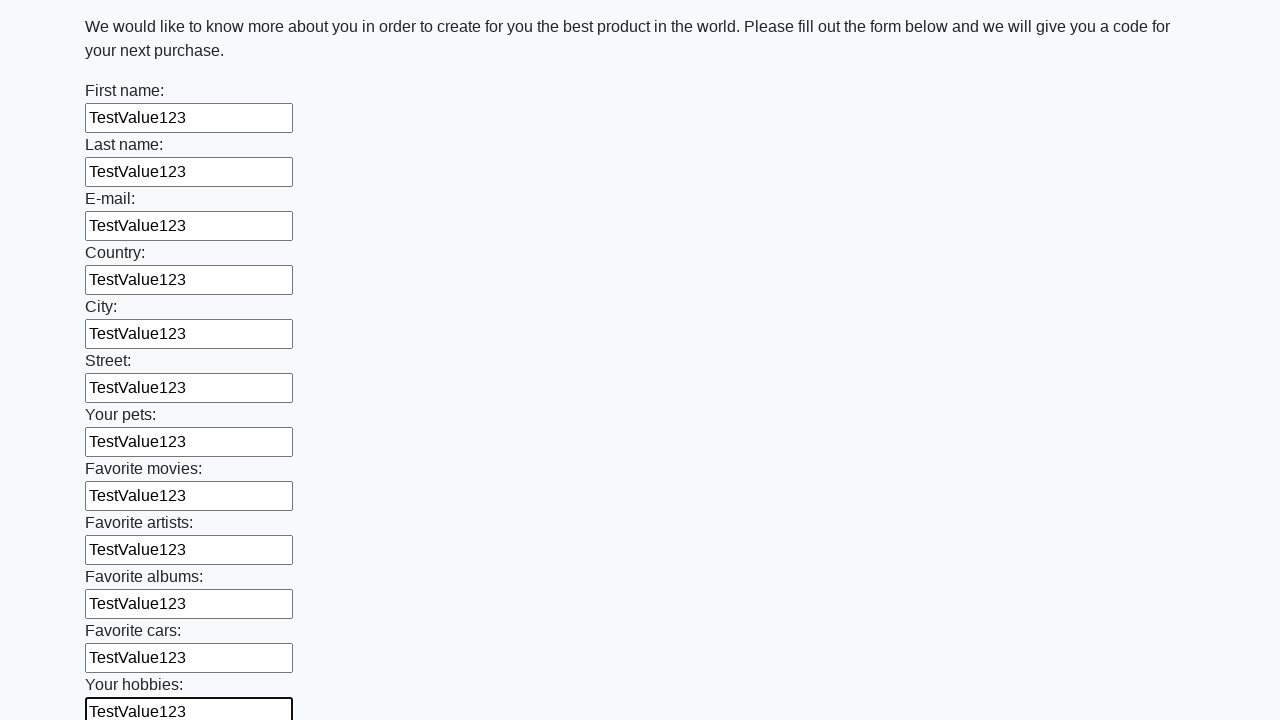

Filled input field with 'TestValue123' on input >> nth=12
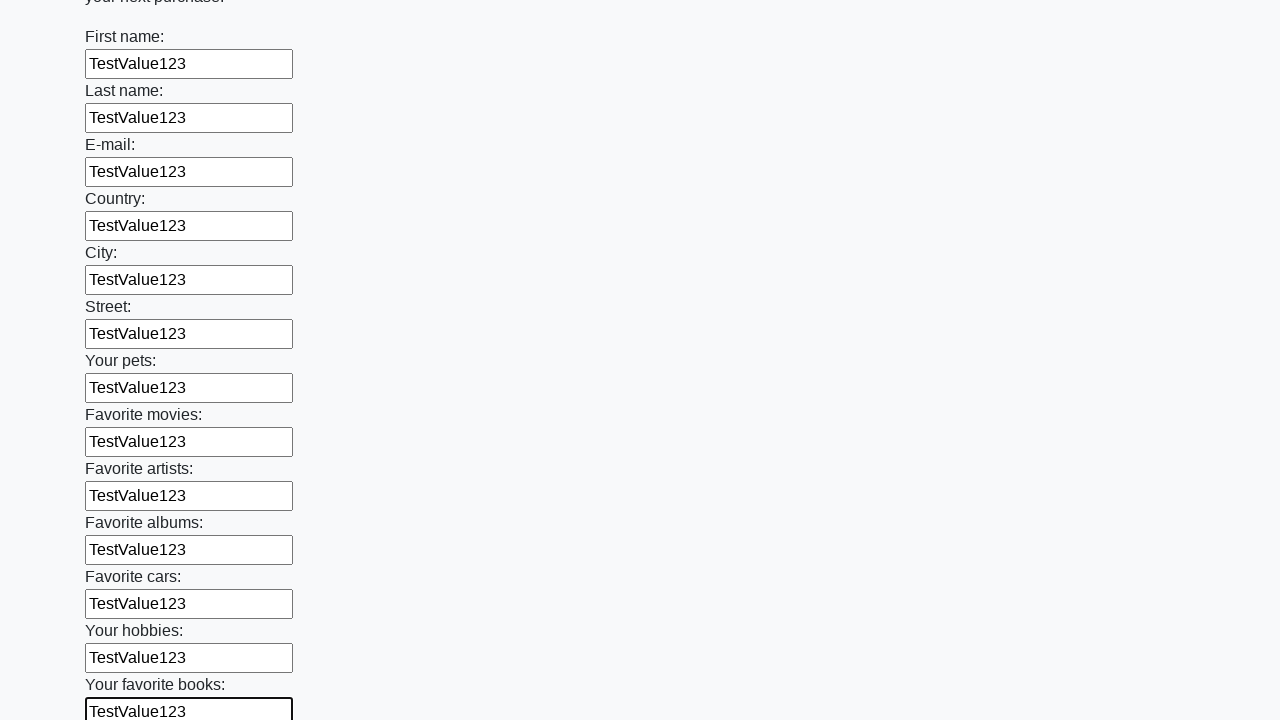

Filled input field with 'TestValue123' on input >> nth=13
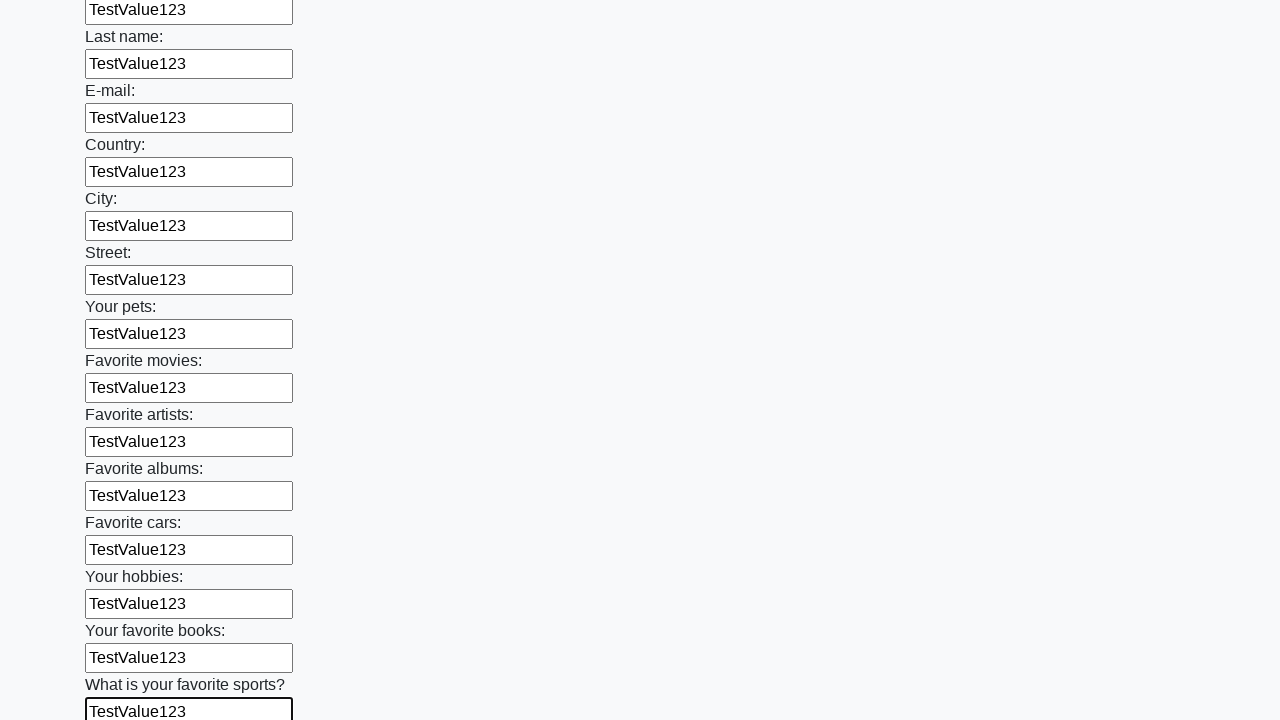

Filled input field with 'TestValue123' on input >> nth=14
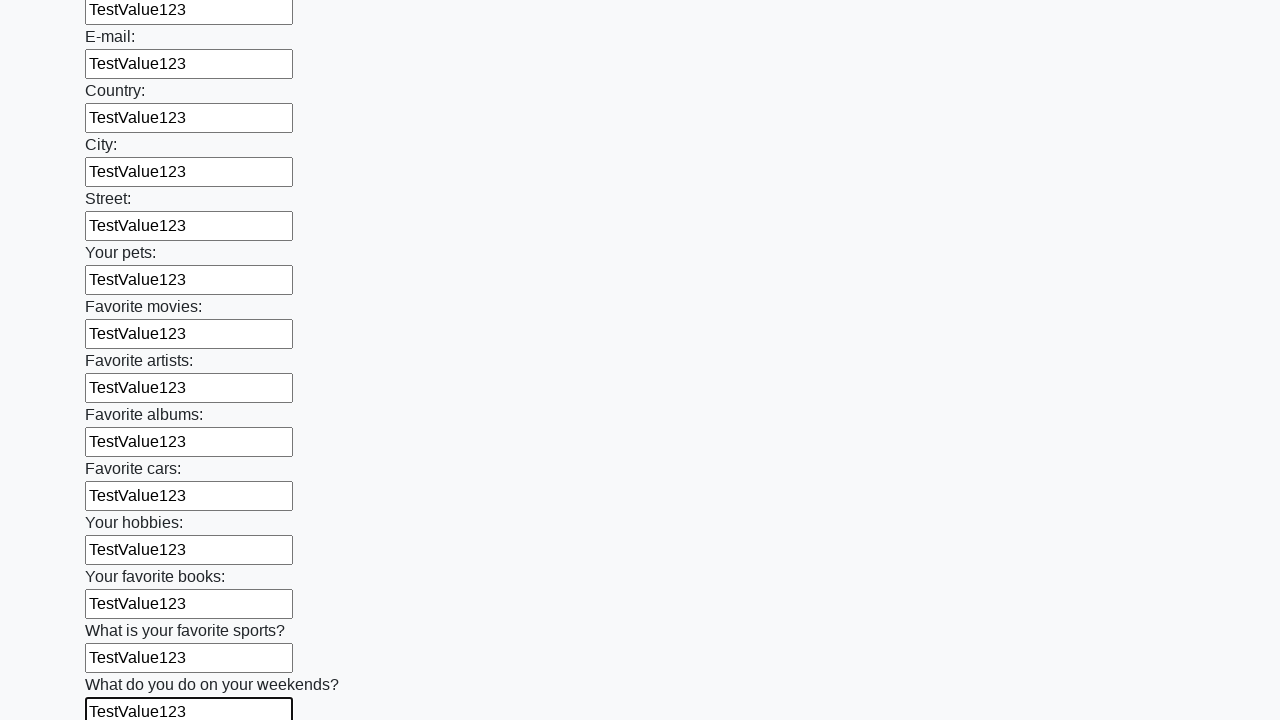

Filled input field with 'TestValue123' on input >> nth=15
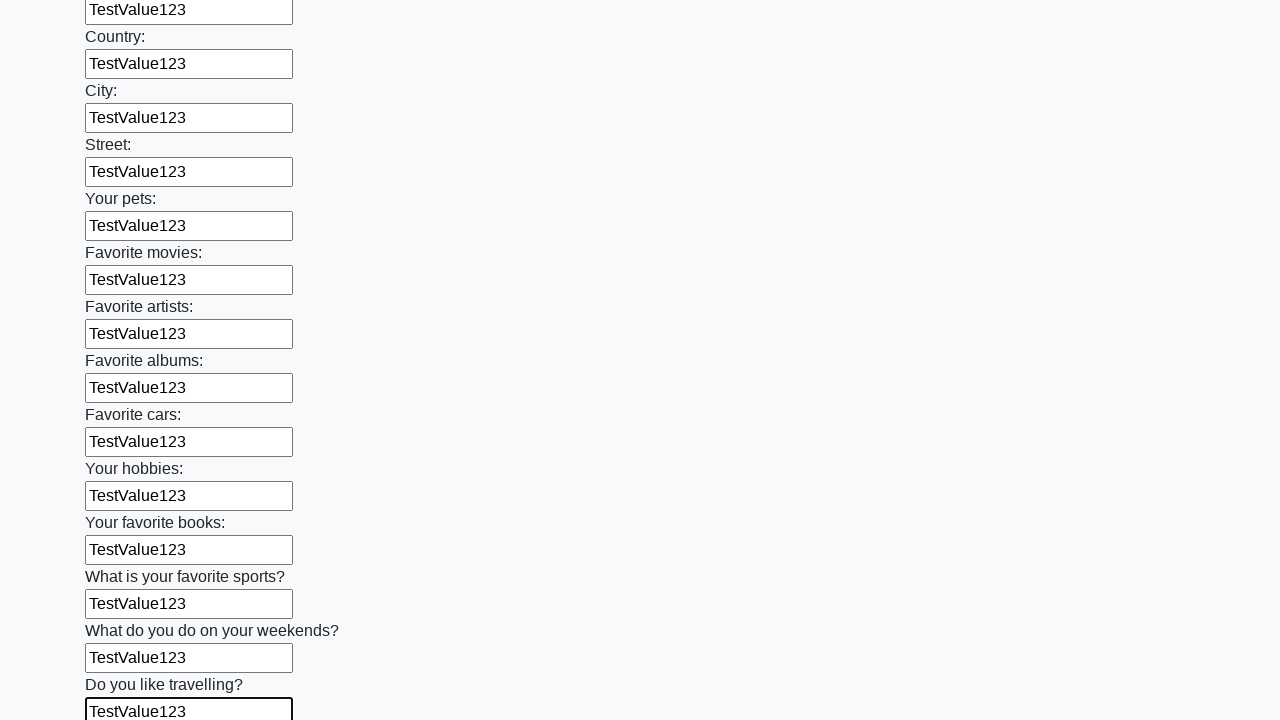

Filled input field with 'TestValue123' on input >> nth=16
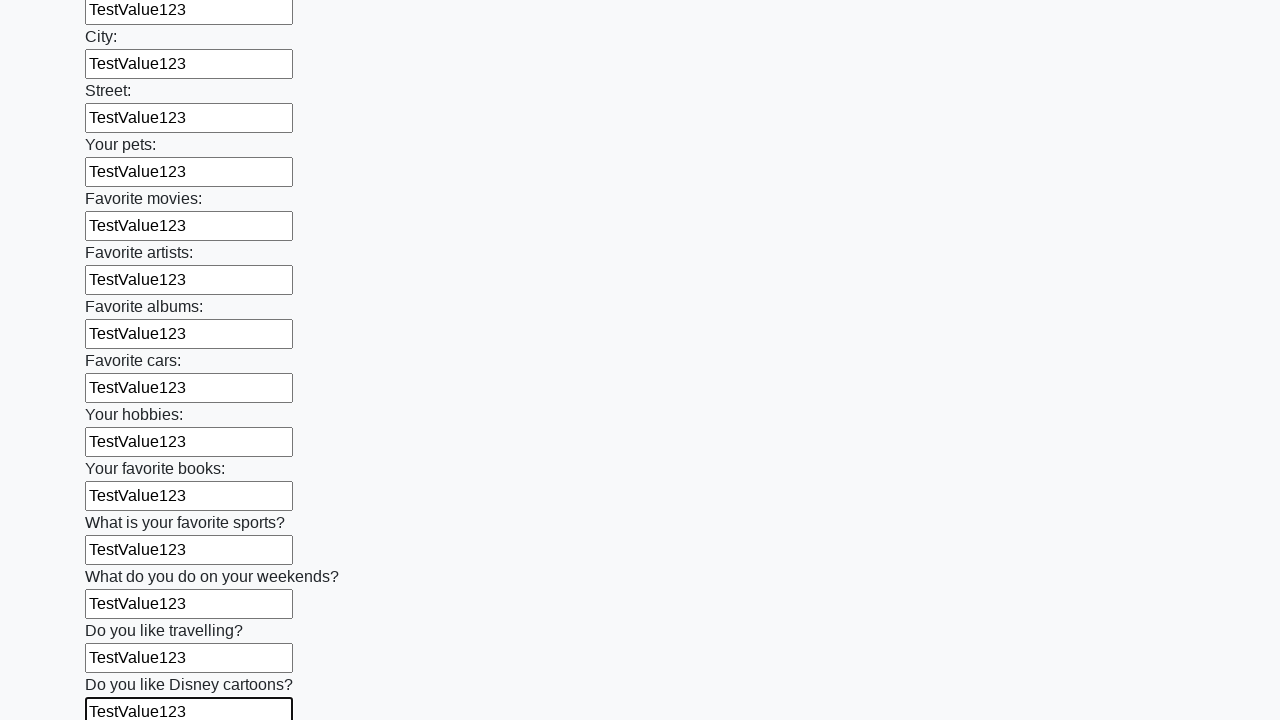

Filled input field with 'TestValue123' on input >> nth=17
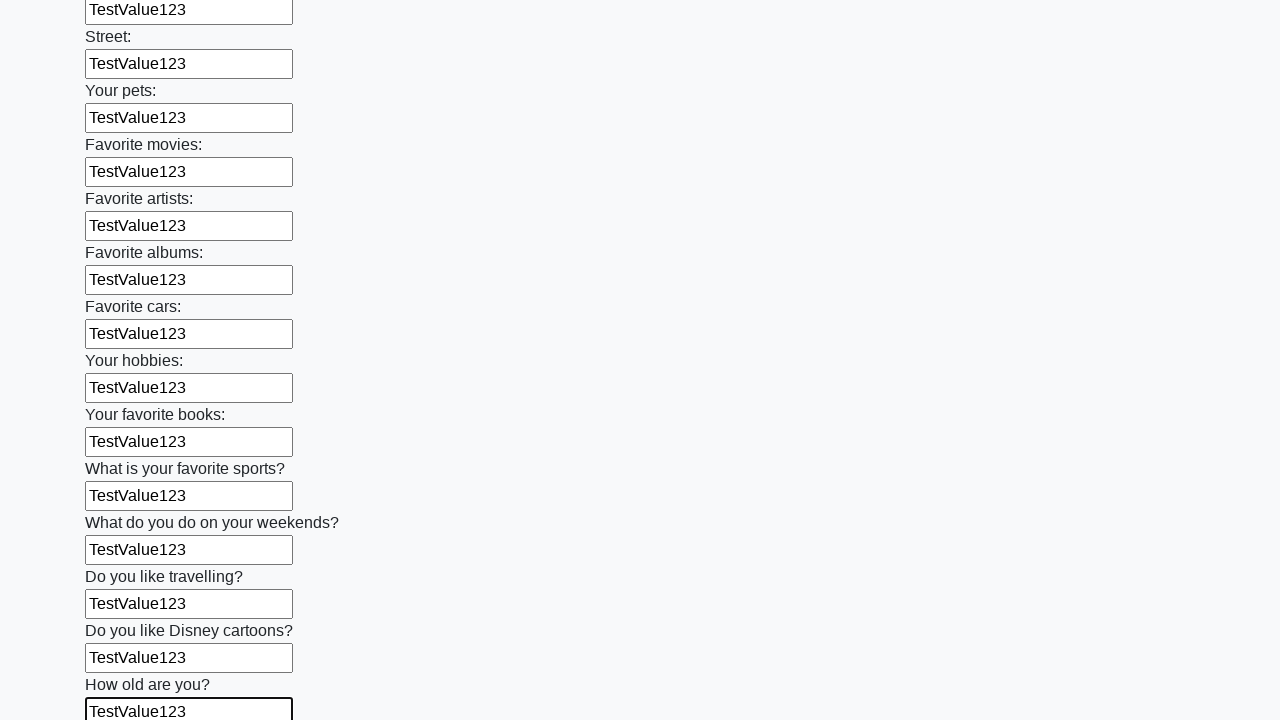

Filled input field with 'TestValue123' on input >> nth=18
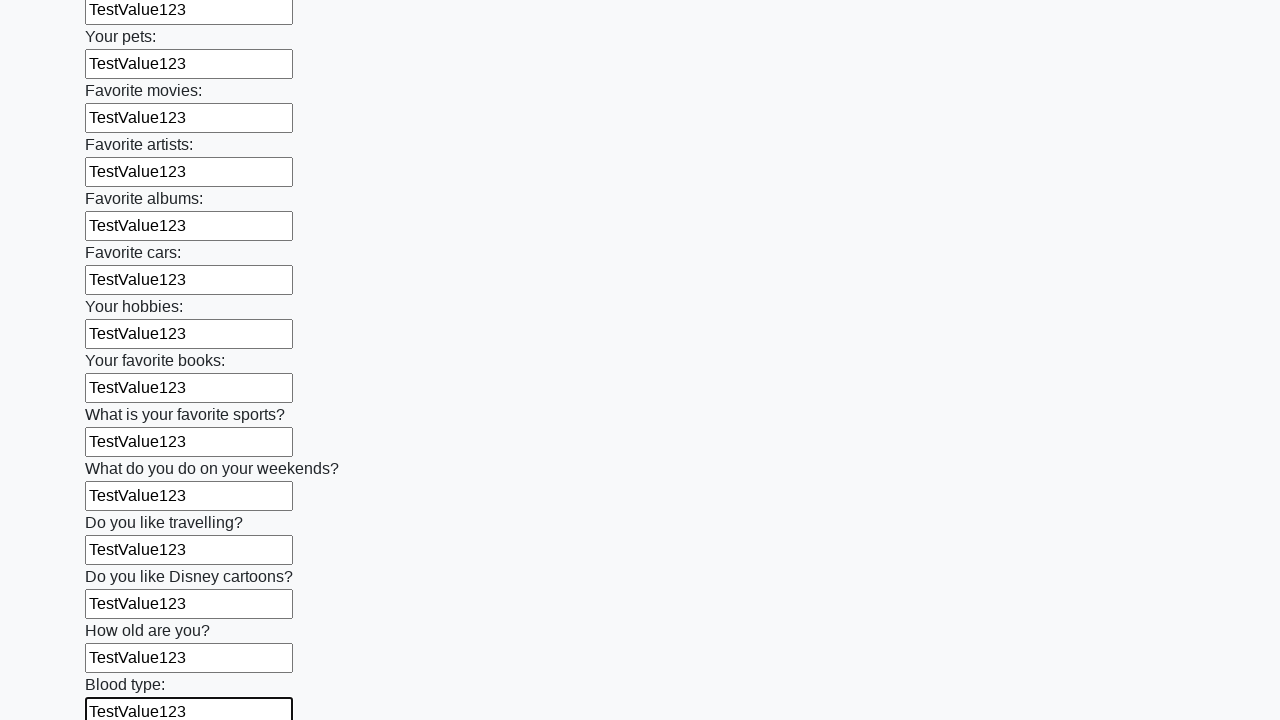

Filled input field with 'TestValue123' on input >> nth=19
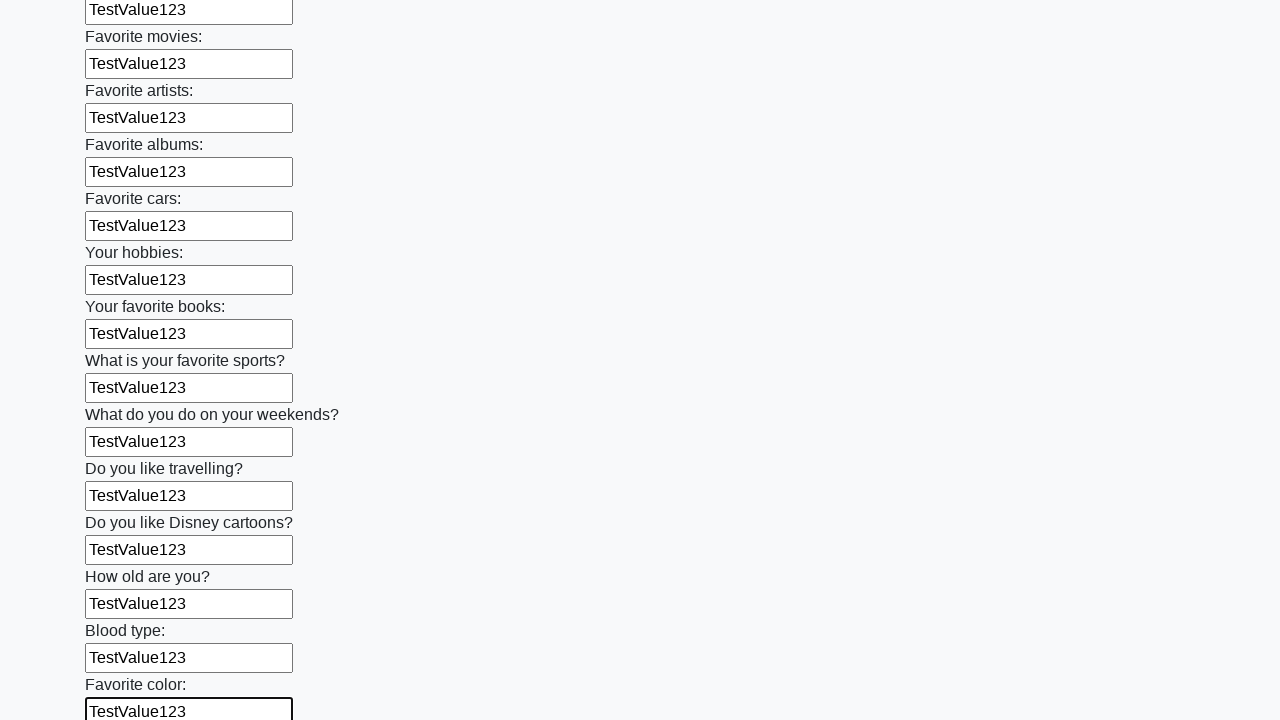

Filled input field with 'TestValue123' on input >> nth=20
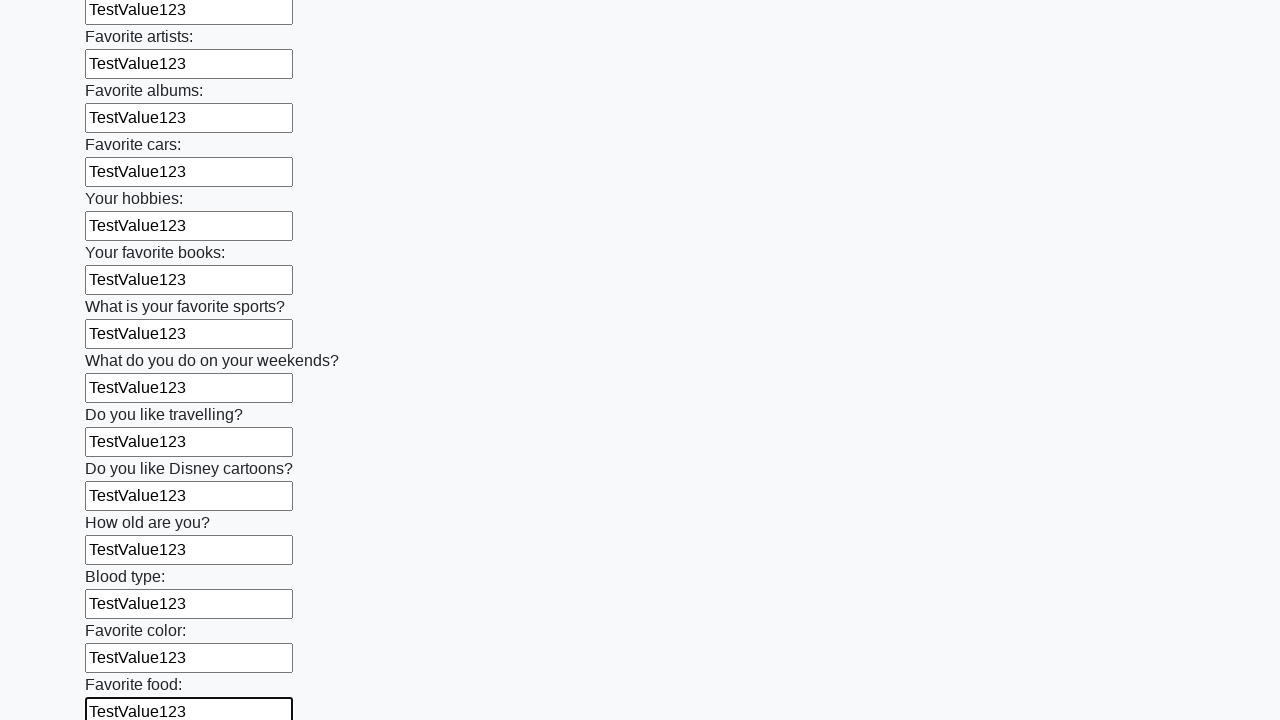

Filled input field with 'TestValue123' on input >> nth=21
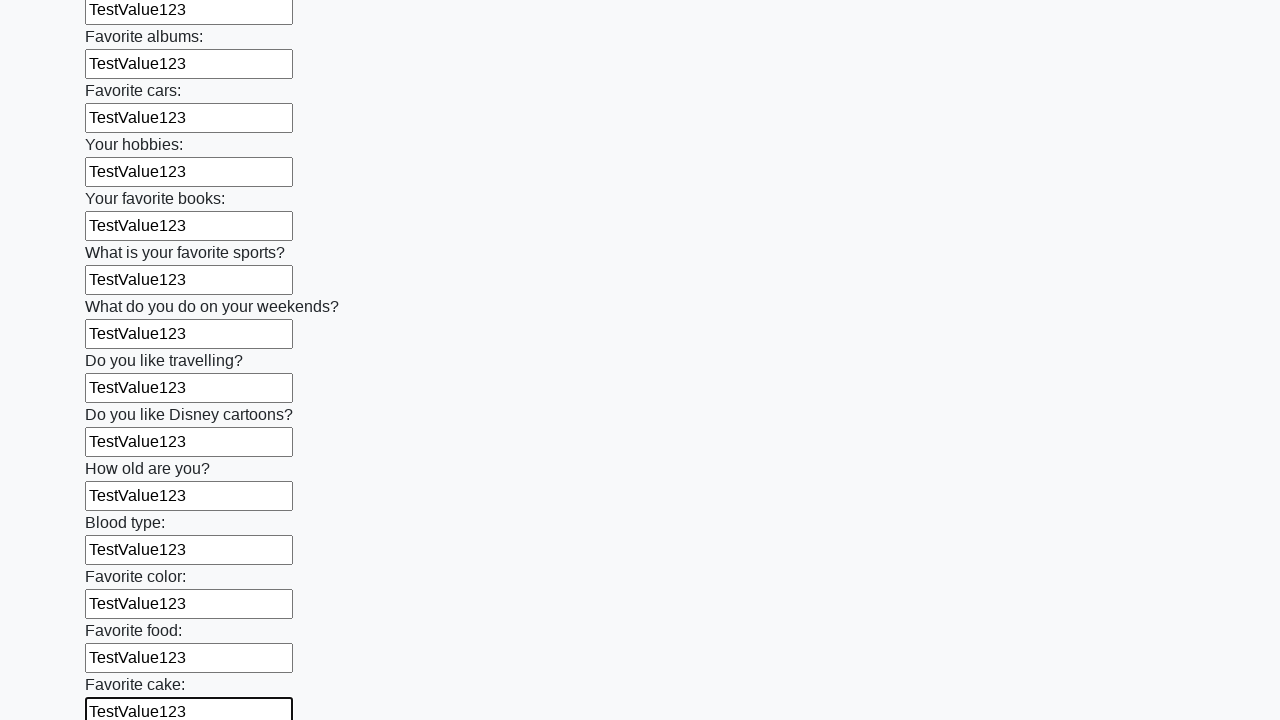

Filled input field with 'TestValue123' on input >> nth=22
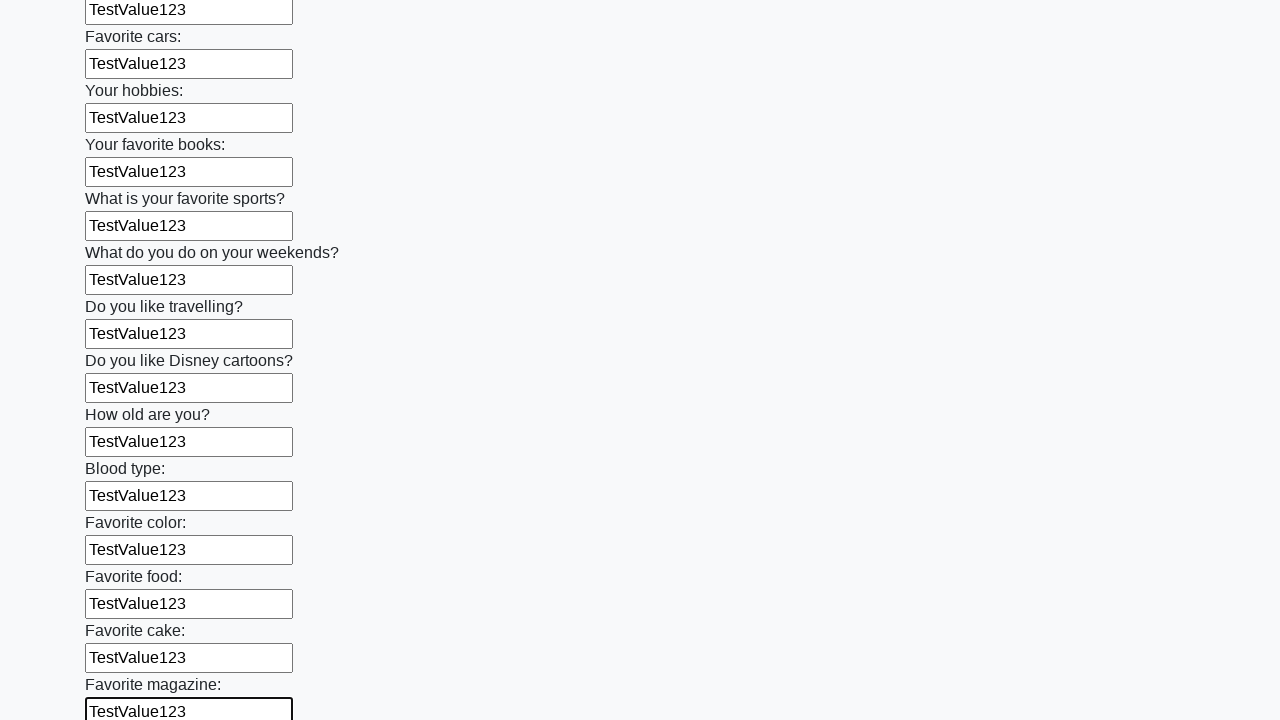

Filled input field with 'TestValue123' on input >> nth=23
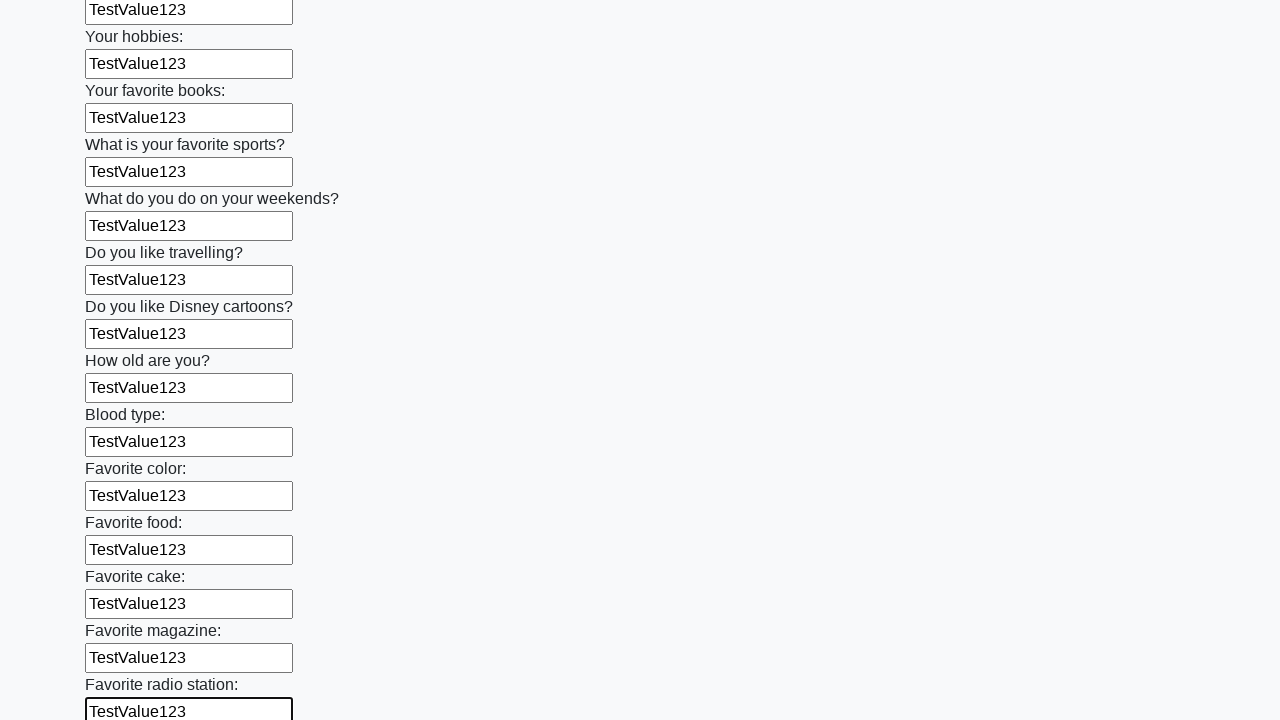

Filled input field with 'TestValue123' on input >> nth=24
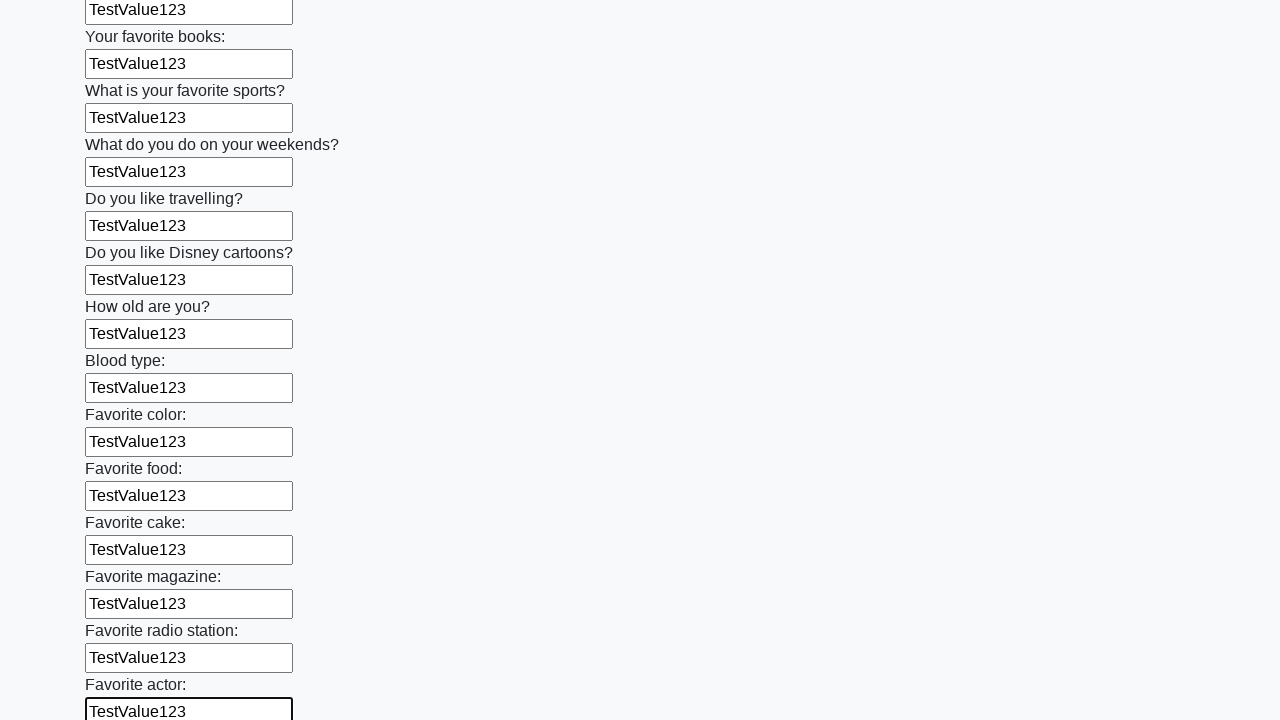

Filled input field with 'TestValue123' on input >> nth=25
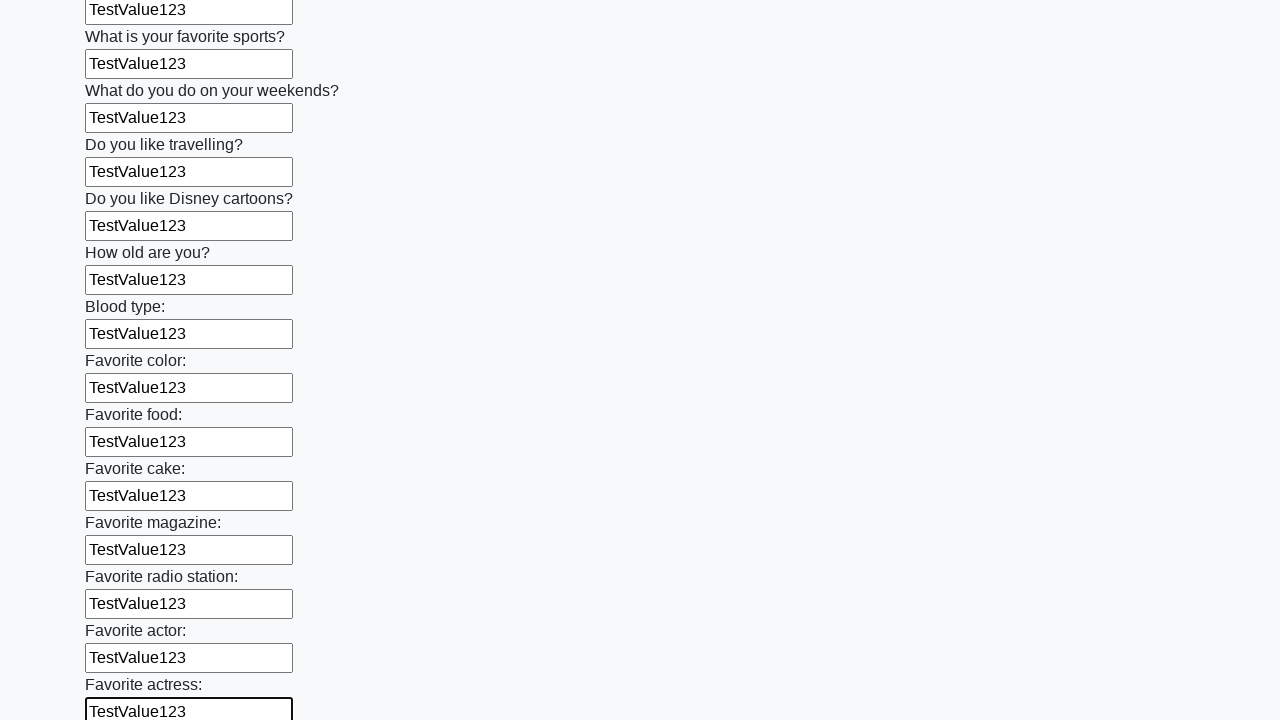

Filled input field with 'TestValue123' on input >> nth=26
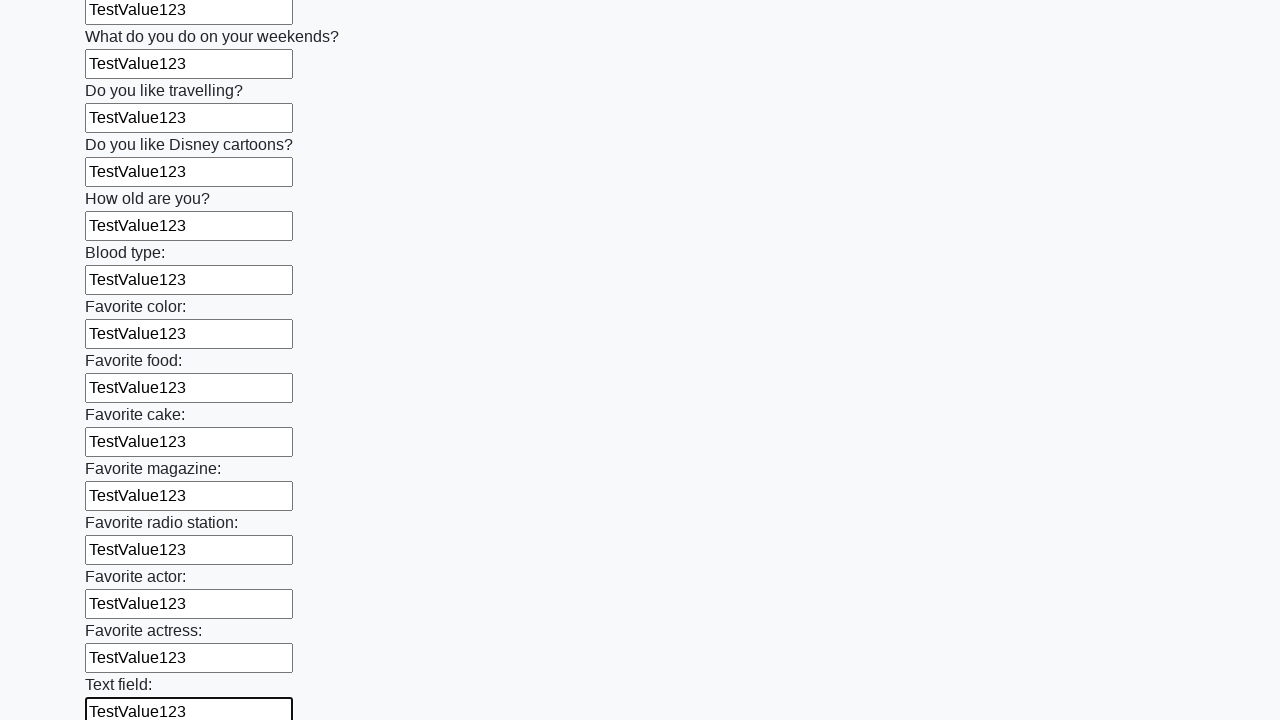

Filled input field with 'TestValue123' on input >> nth=27
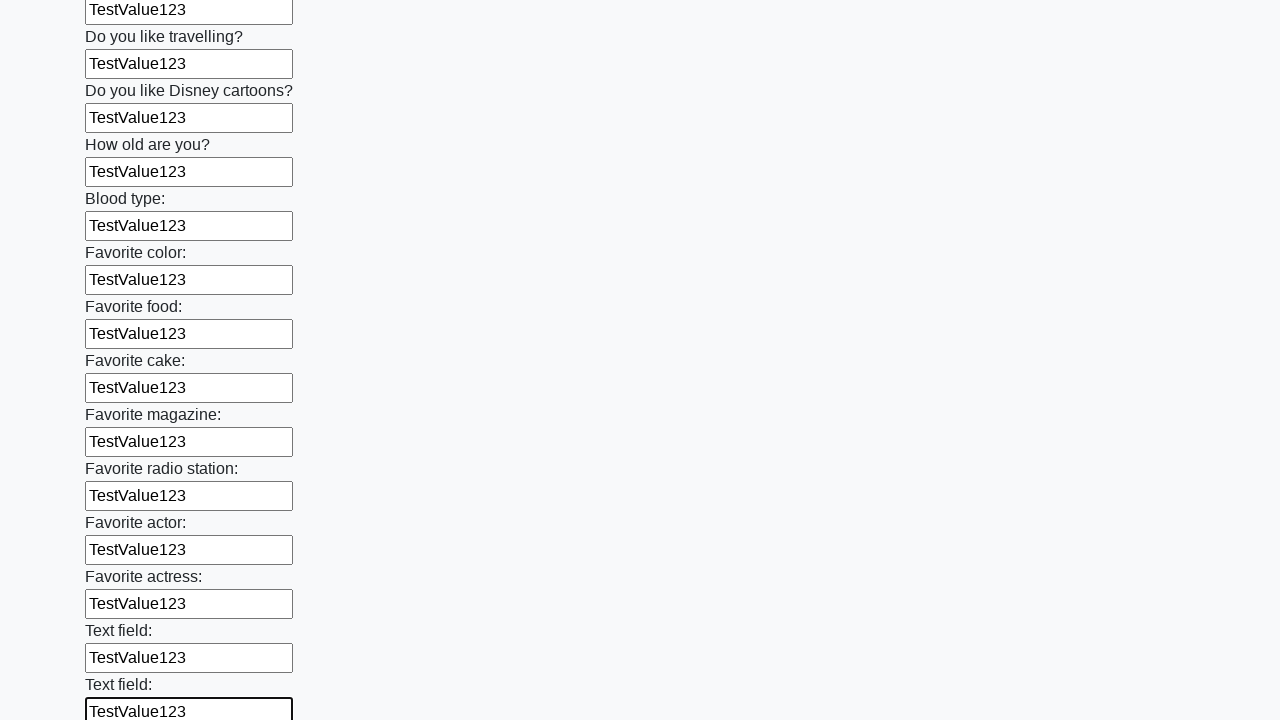

Filled input field with 'TestValue123' on input >> nth=28
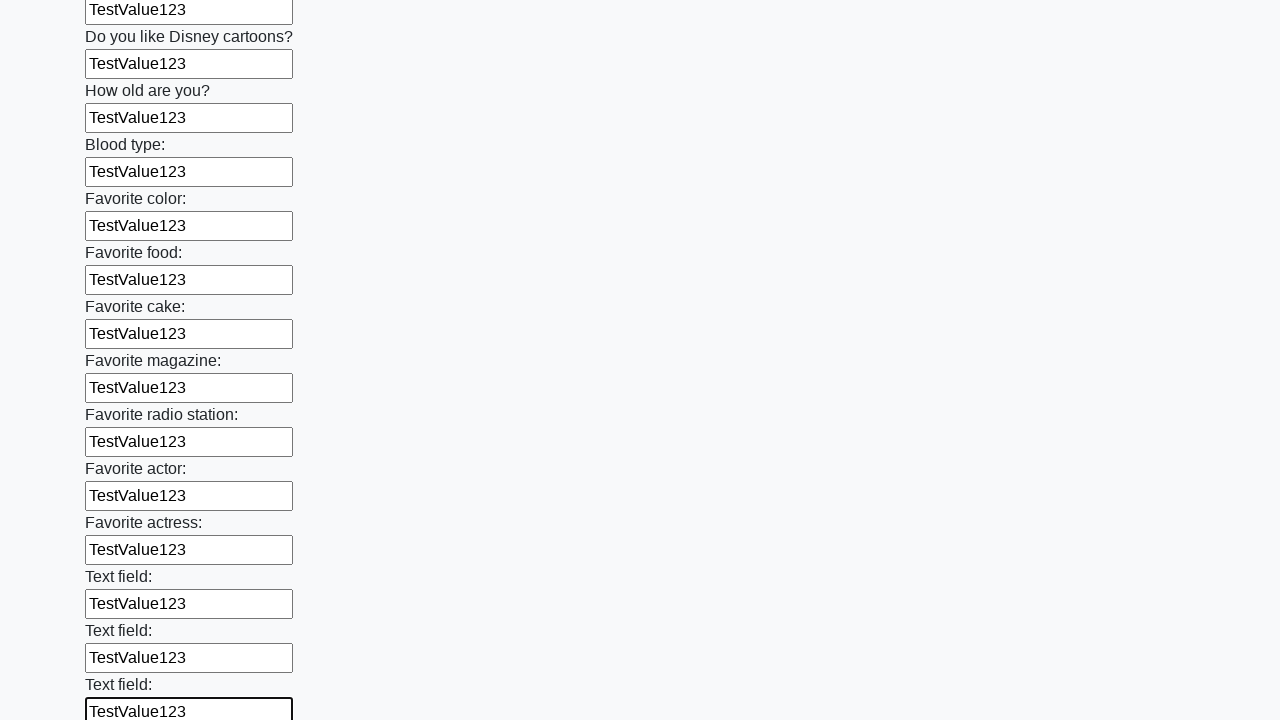

Filled input field with 'TestValue123' on input >> nth=29
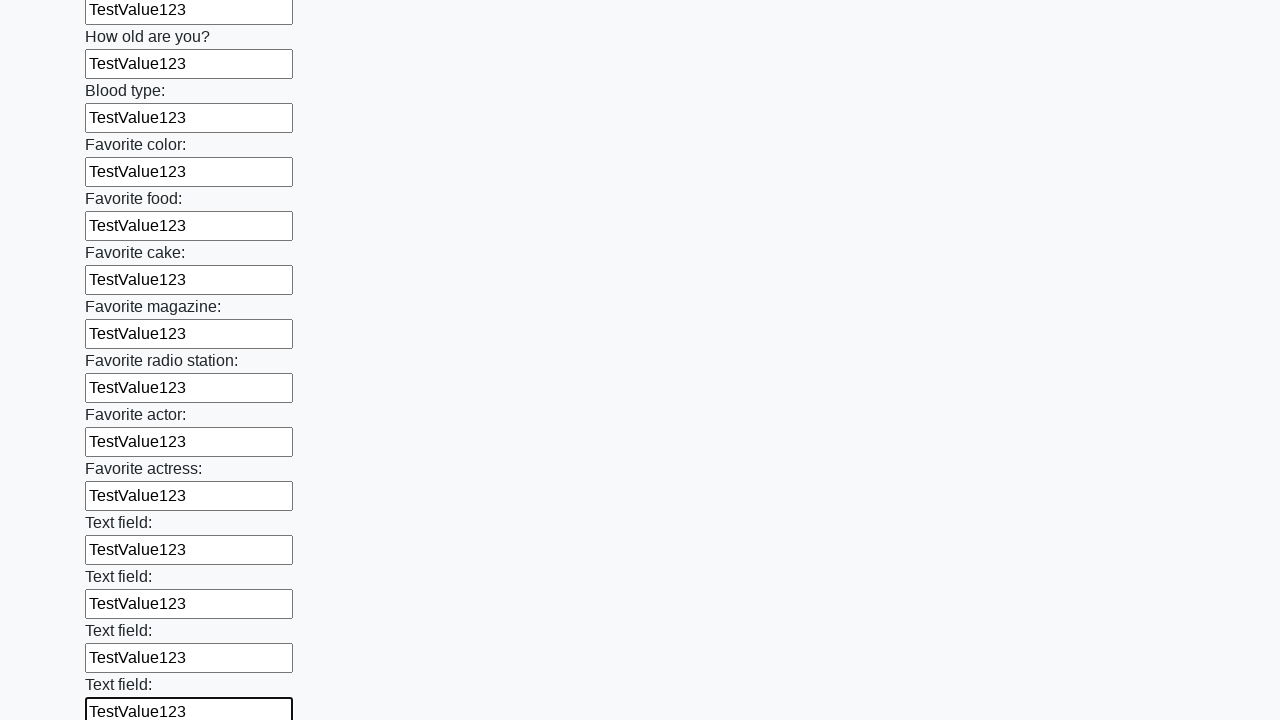

Filled input field with 'TestValue123' on input >> nth=30
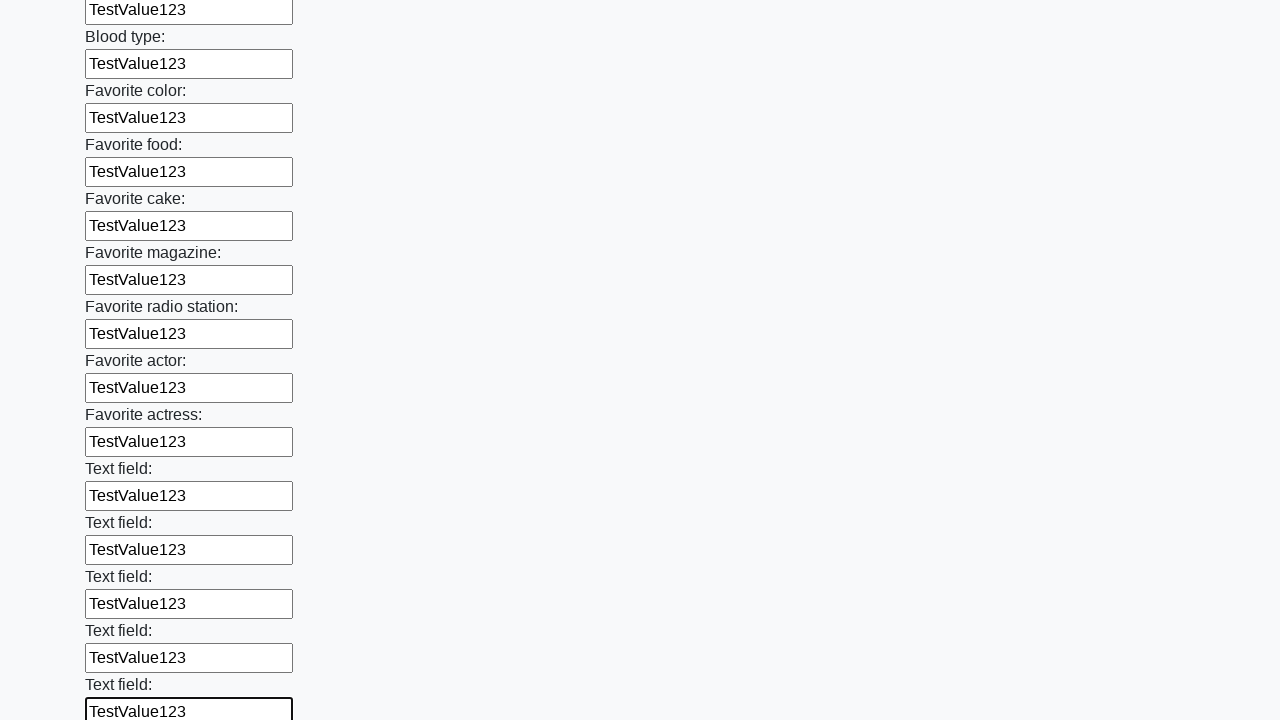

Filled input field with 'TestValue123' on input >> nth=31
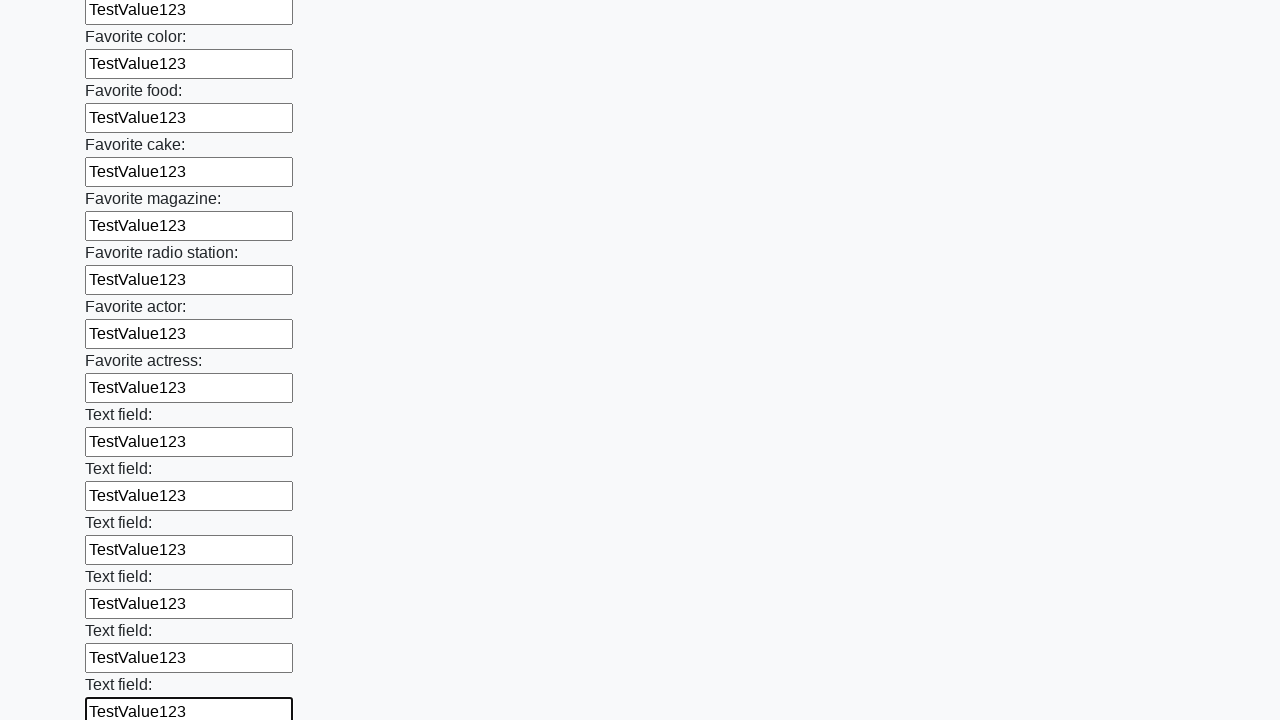

Filled input field with 'TestValue123' on input >> nth=32
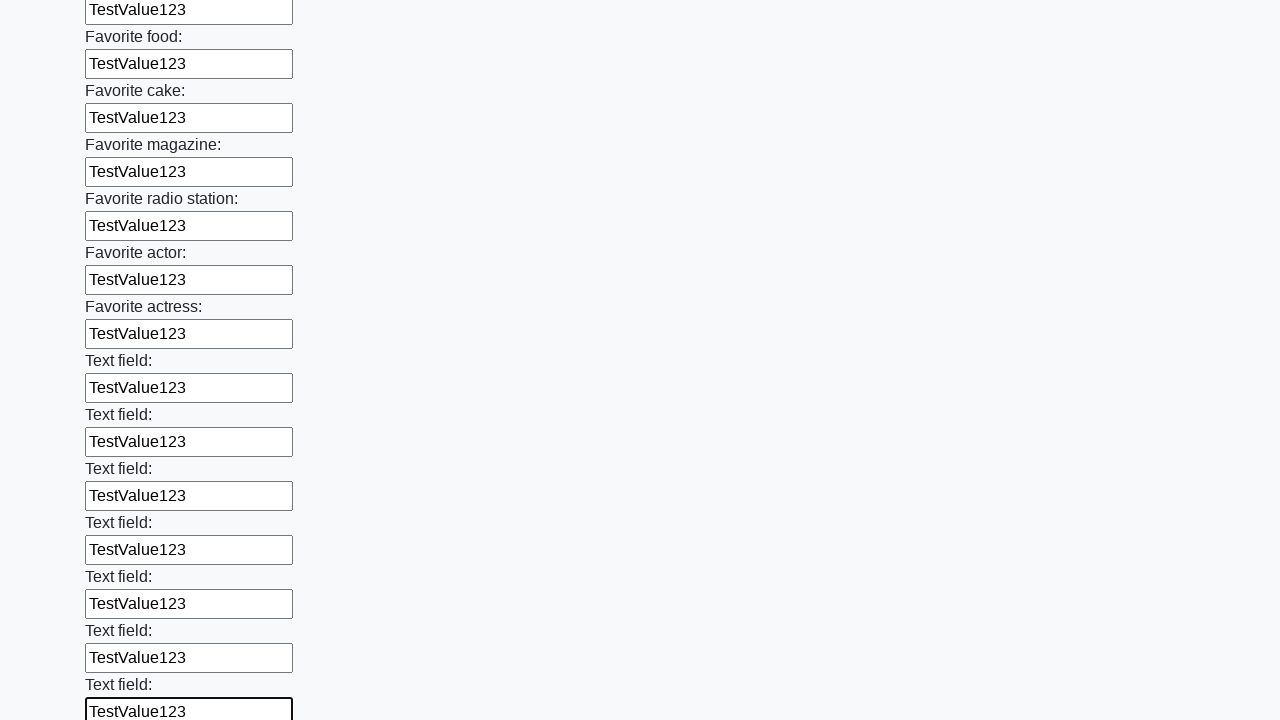

Filled input field with 'TestValue123' on input >> nth=33
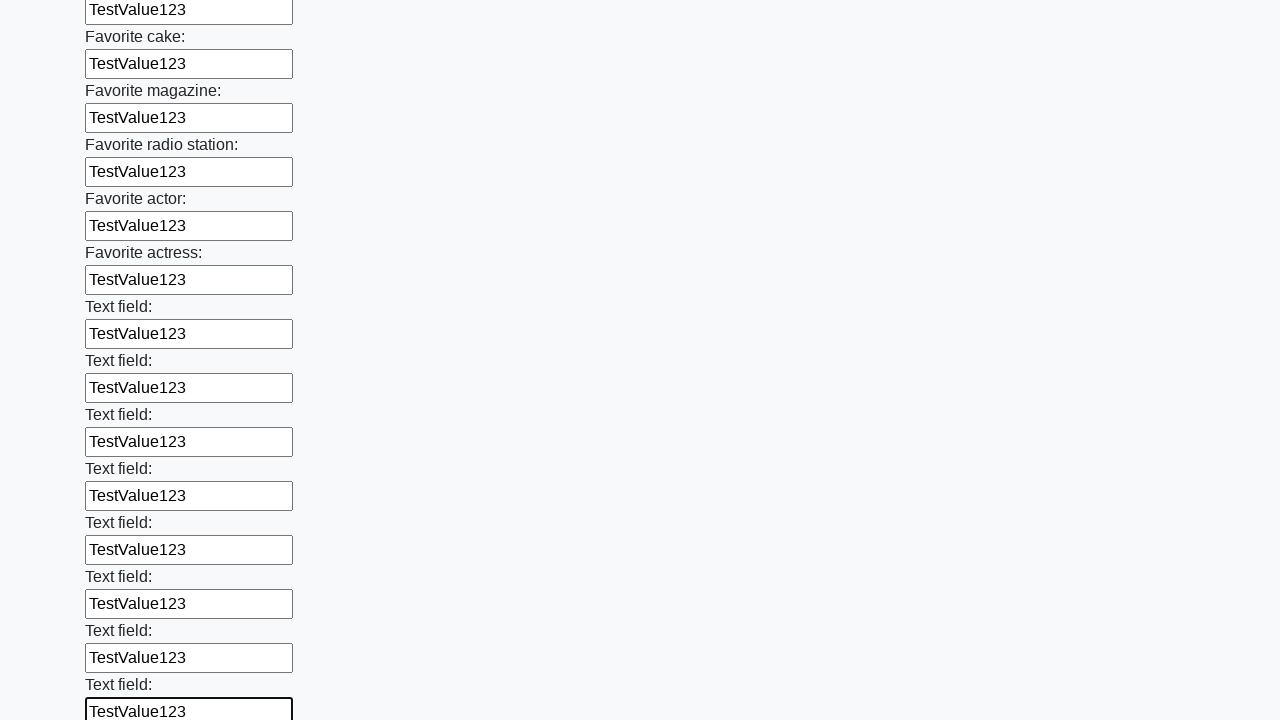

Filled input field with 'TestValue123' on input >> nth=34
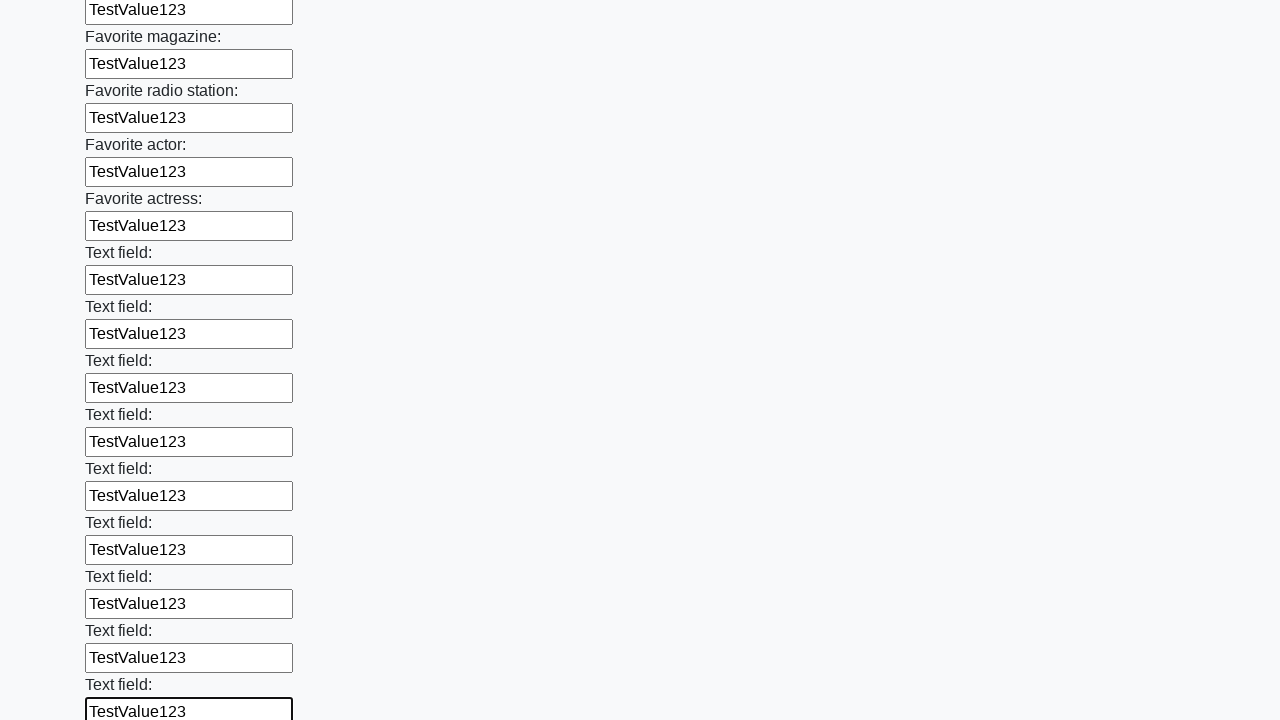

Filled input field with 'TestValue123' on input >> nth=35
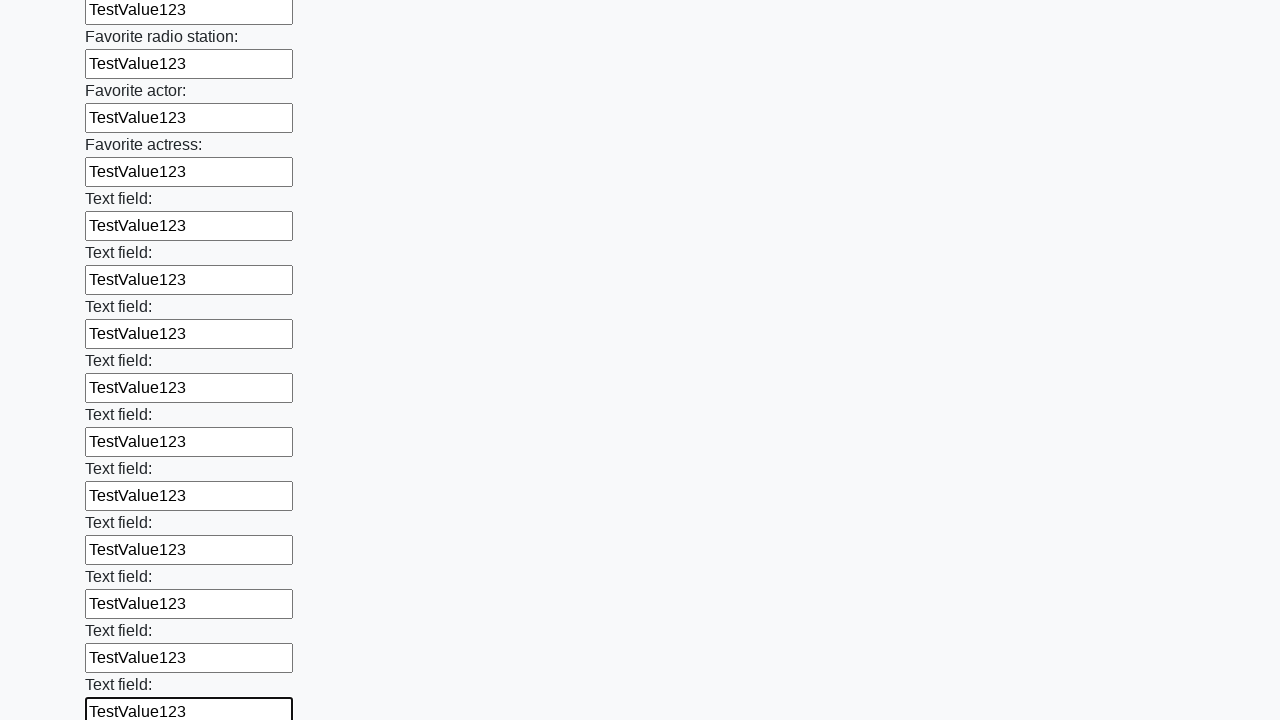

Filled input field with 'TestValue123' on input >> nth=36
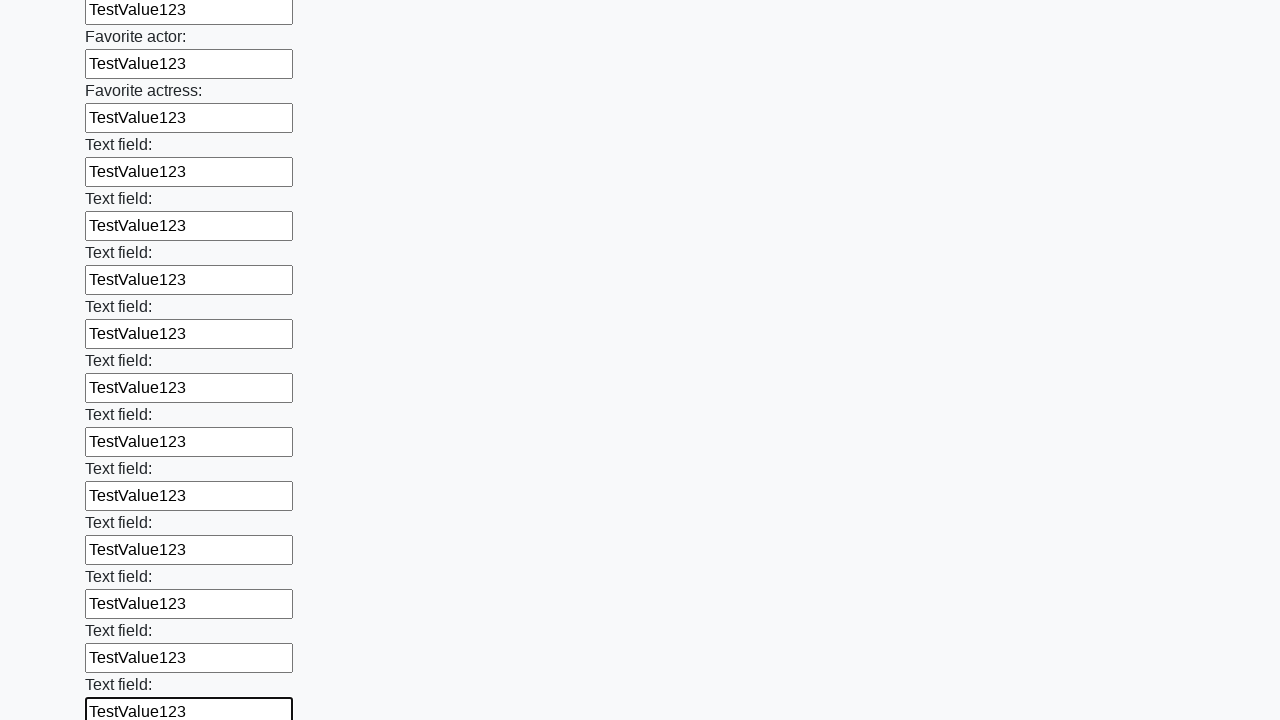

Filled input field with 'TestValue123' on input >> nth=37
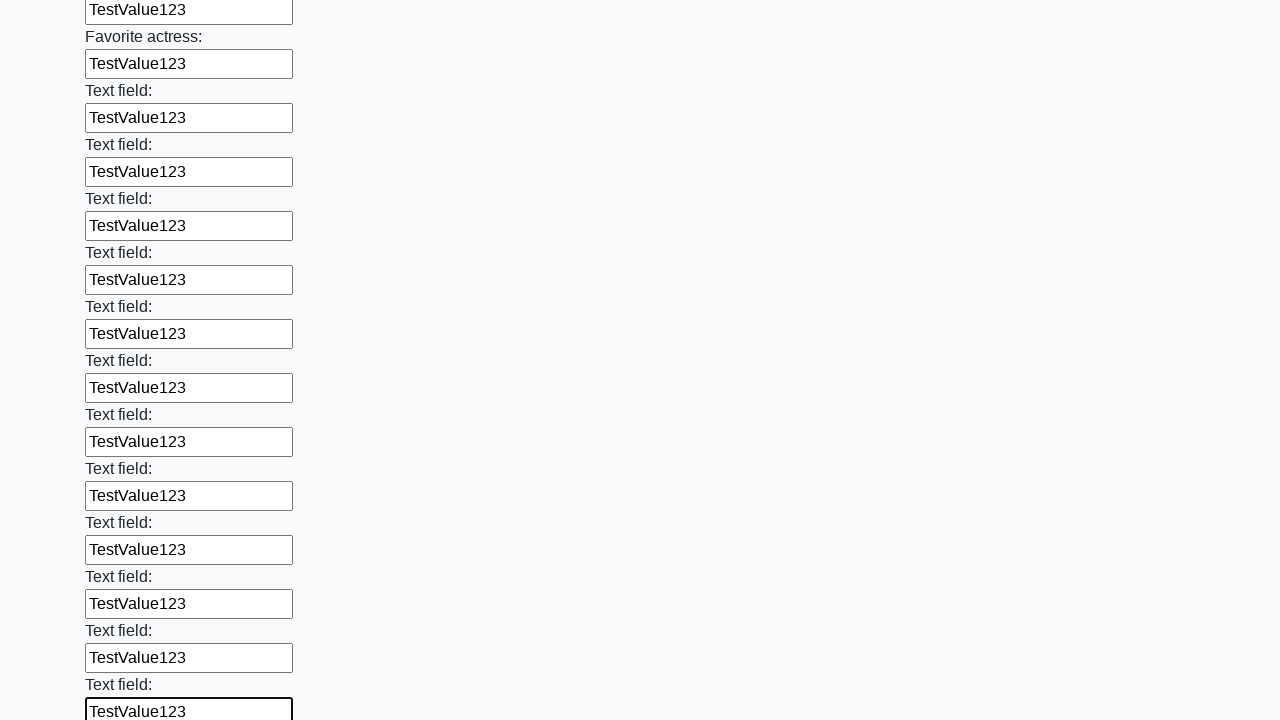

Filled input field with 'TestValue123' on input >> nth=38
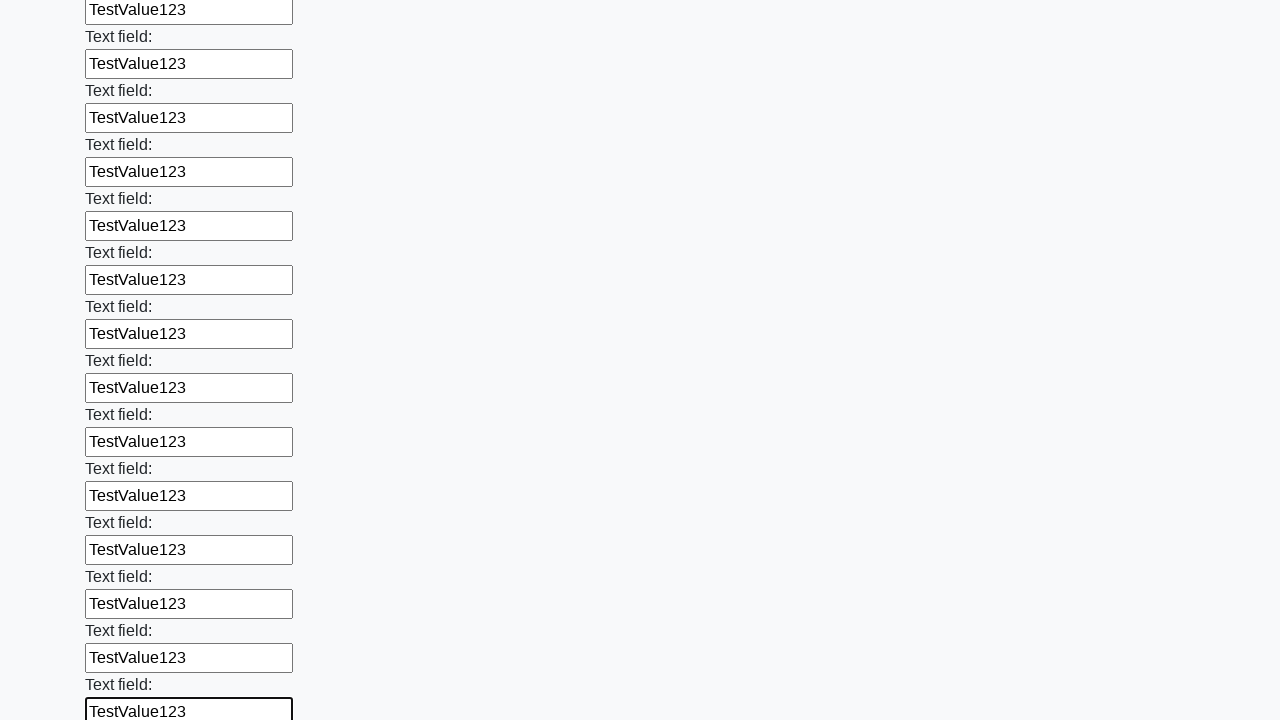

Filled input field with 'TestValue123' on input >> nth=39
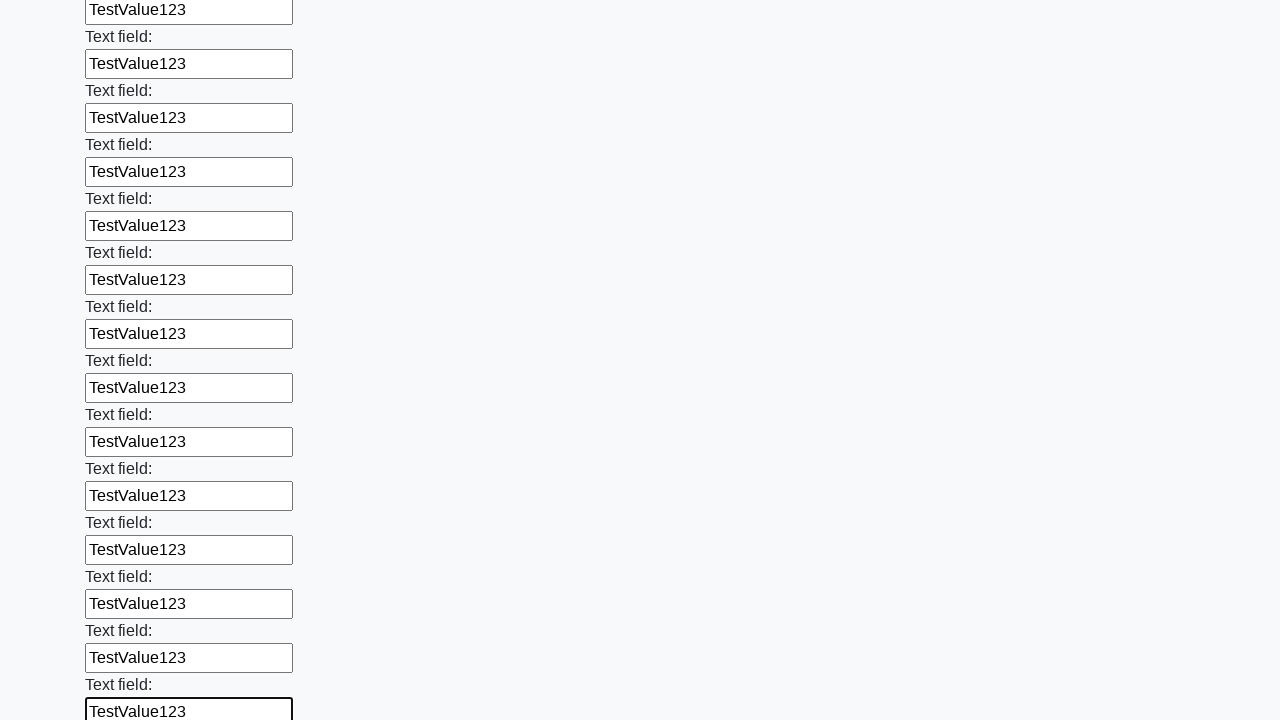

Filled input field with 'TestValue123' on input >> nth=40
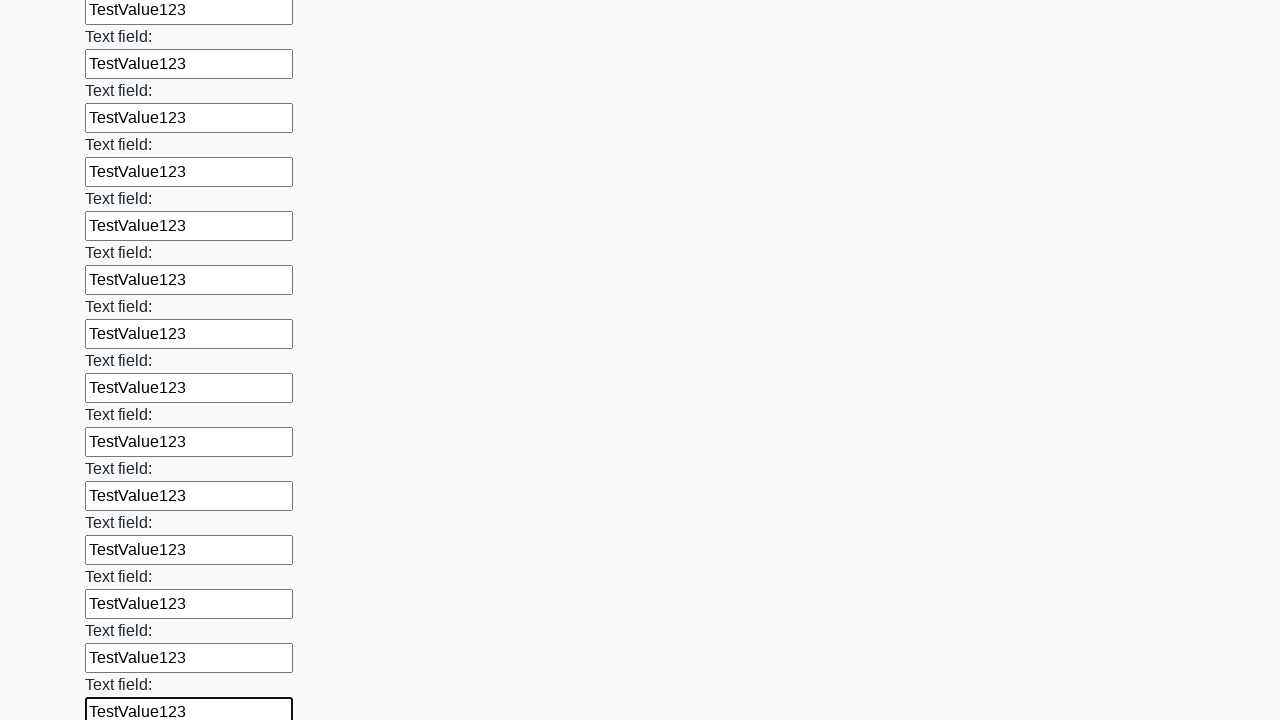

Filled input field with 'TestValue123' on input >> nth=41
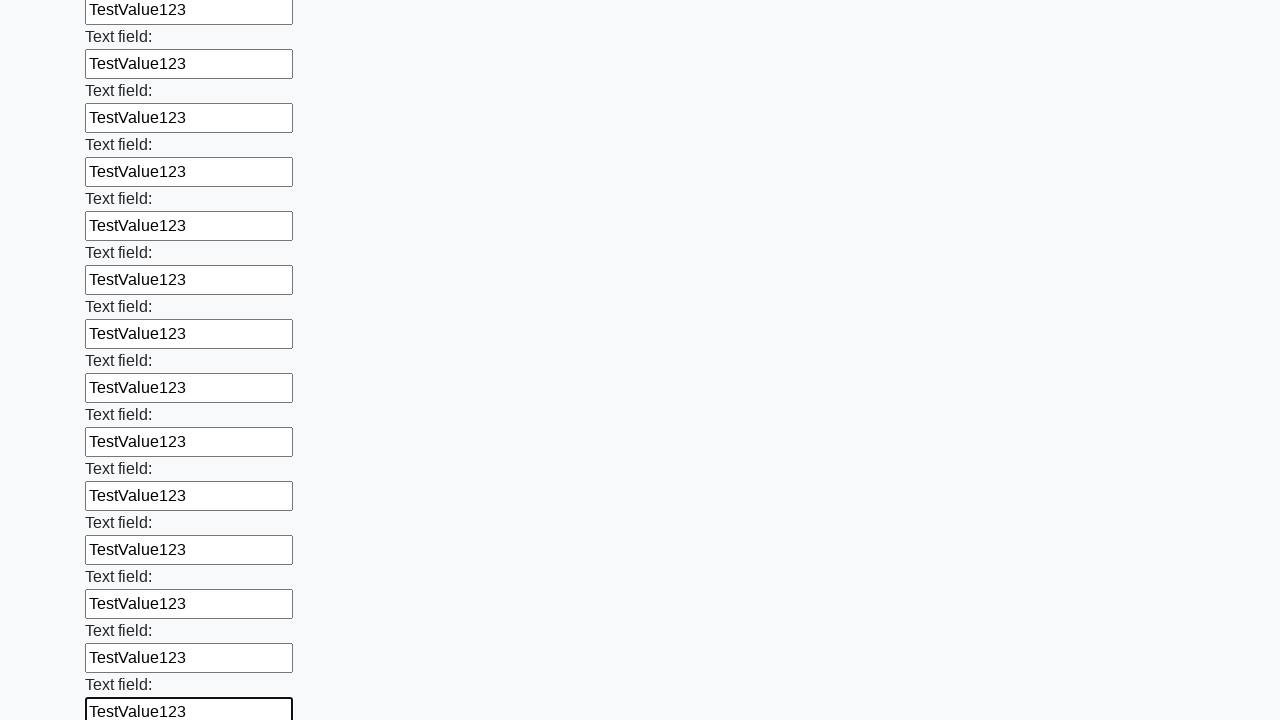

Filled input field with 'TestValue123' on input >> nth=42
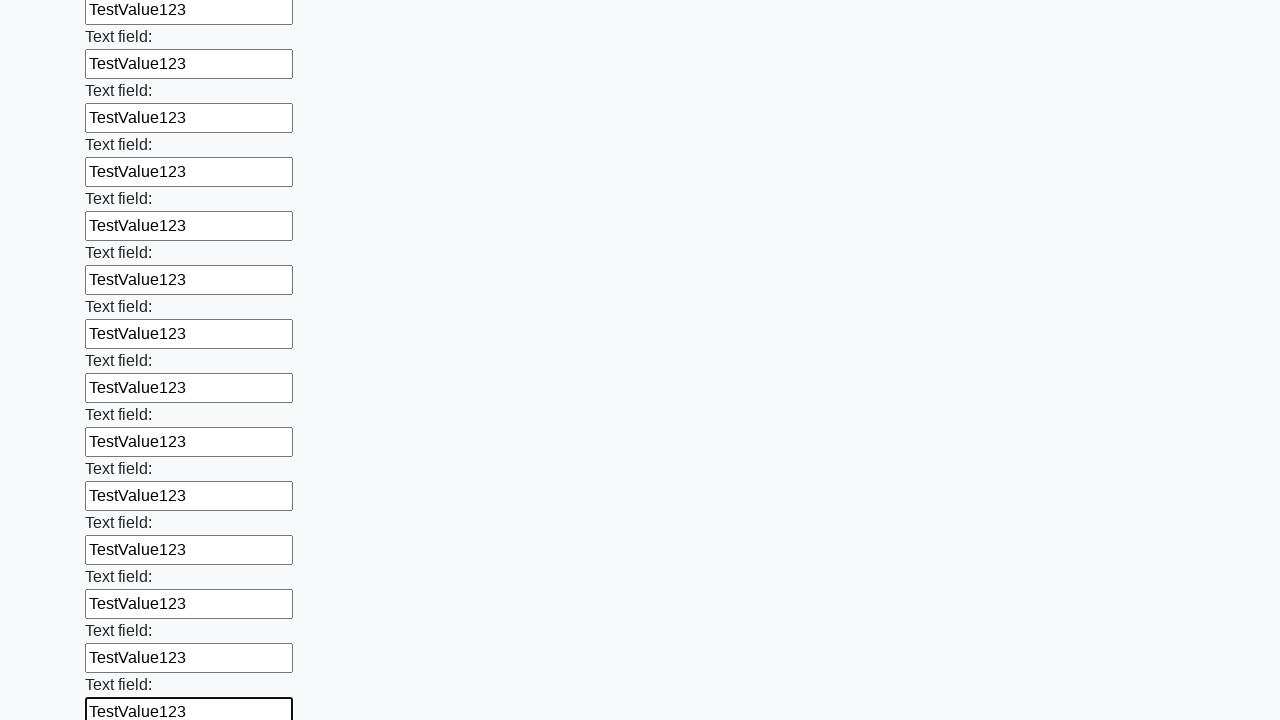

Filled input field with 'TestValue123' on input >> nth=43
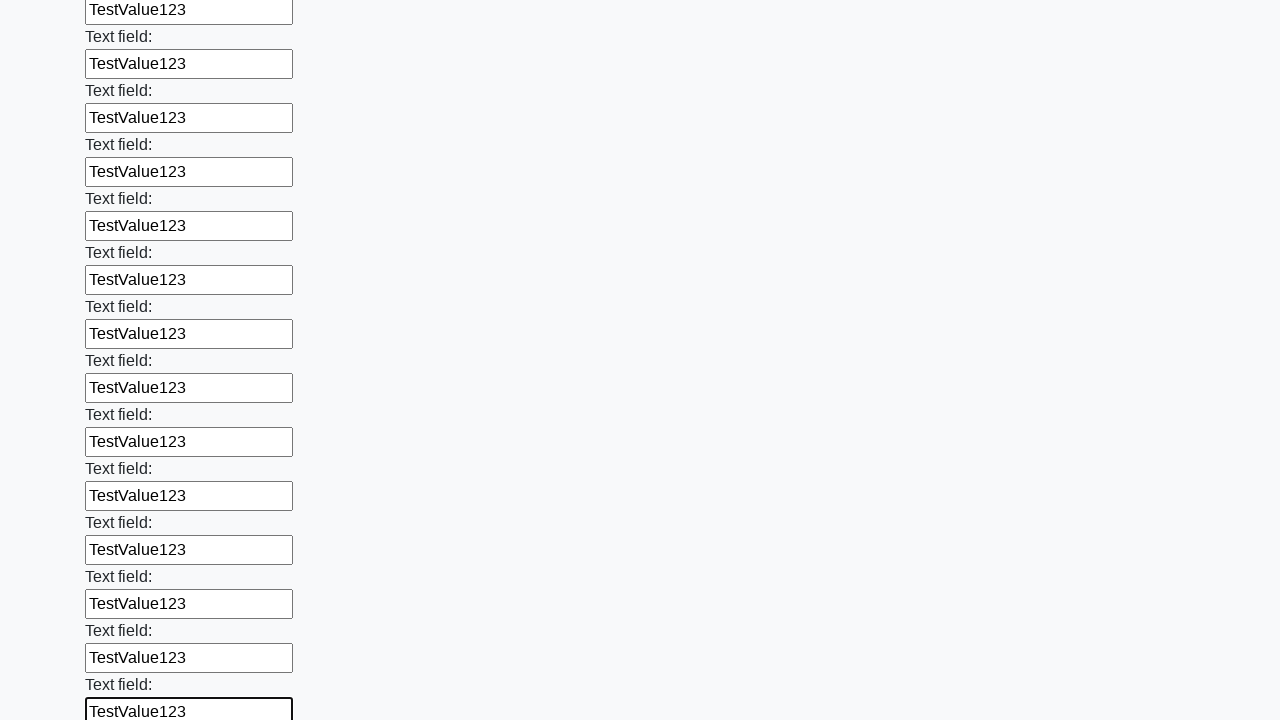

Filled input field with 'TestValue123' on input >> nth=44
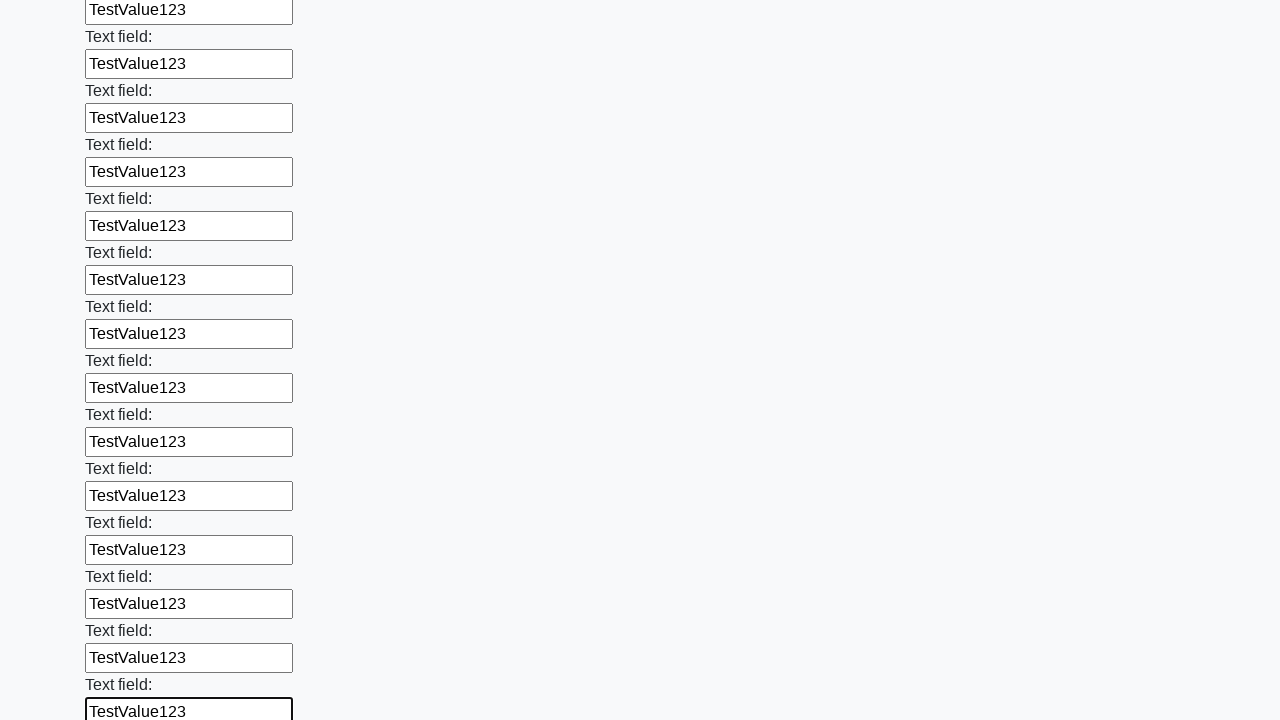

Filled input field with 'TestValue123' on input >> nth=45
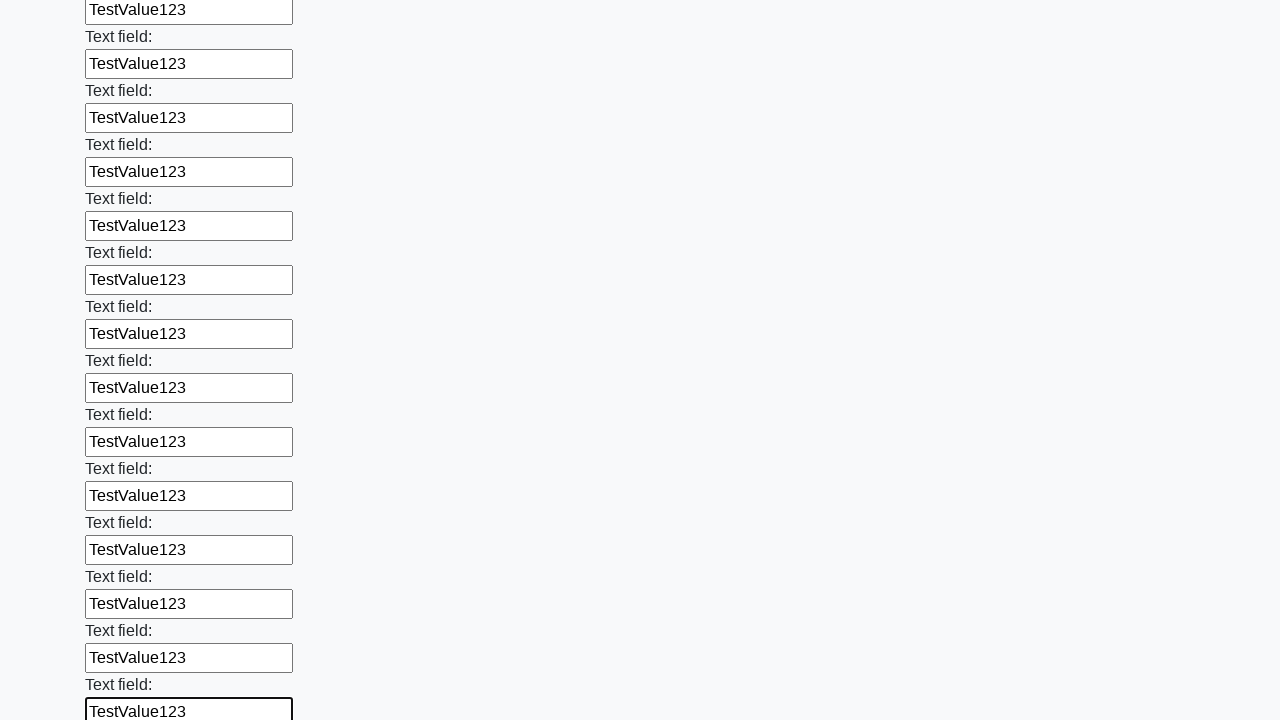

Filled input field with 'TestValue123' on input >> nth=46
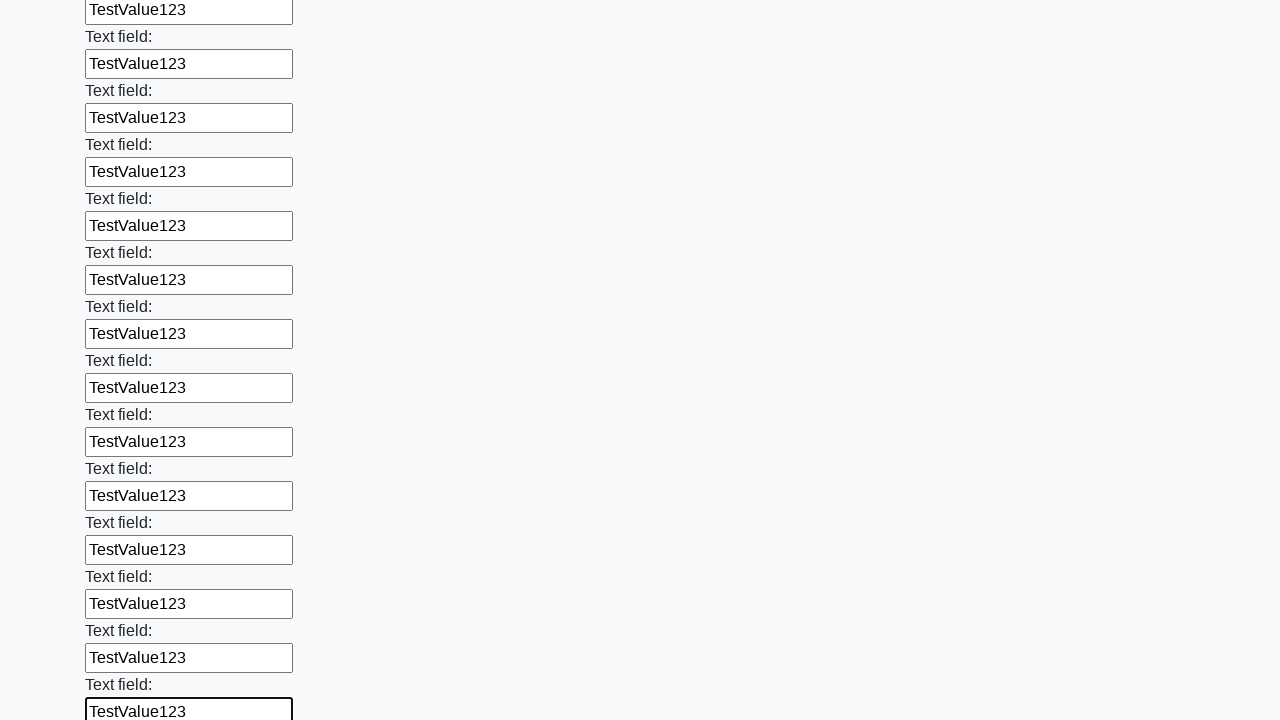

Filled input field with 'TestValue123' on input >> nth=47
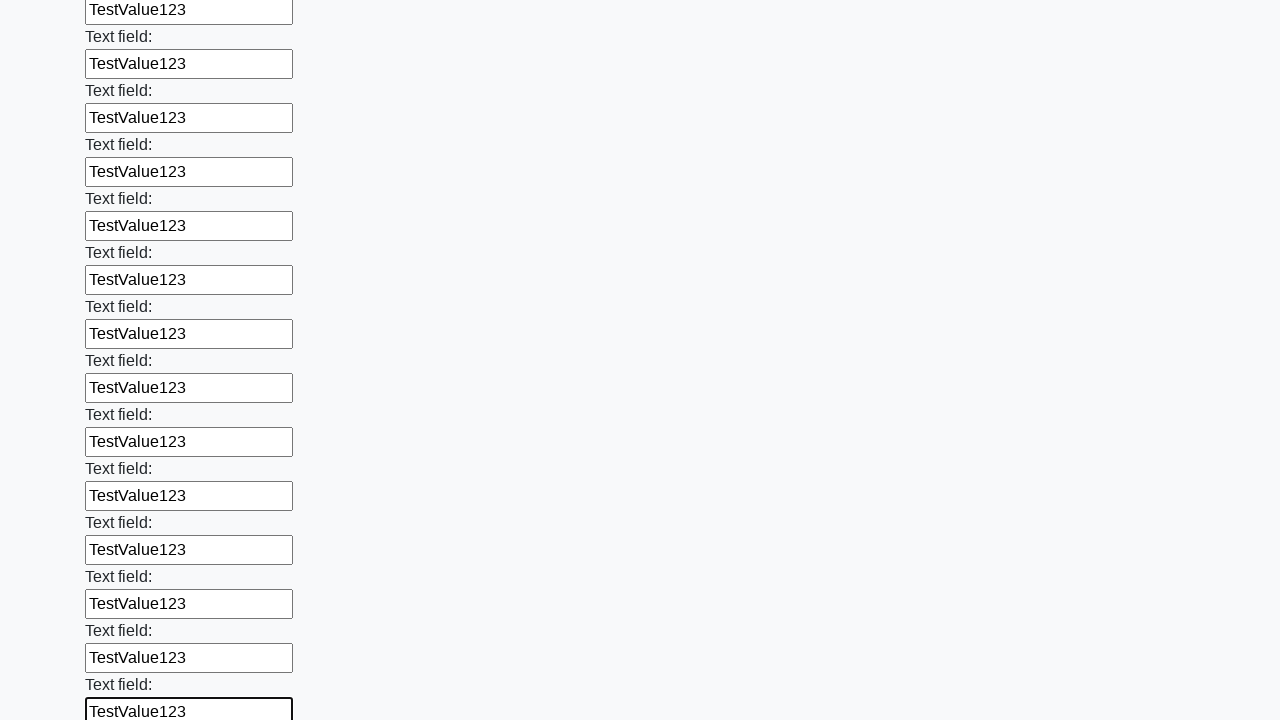

Filled input field with 'TestValue123' on input >> nth=48
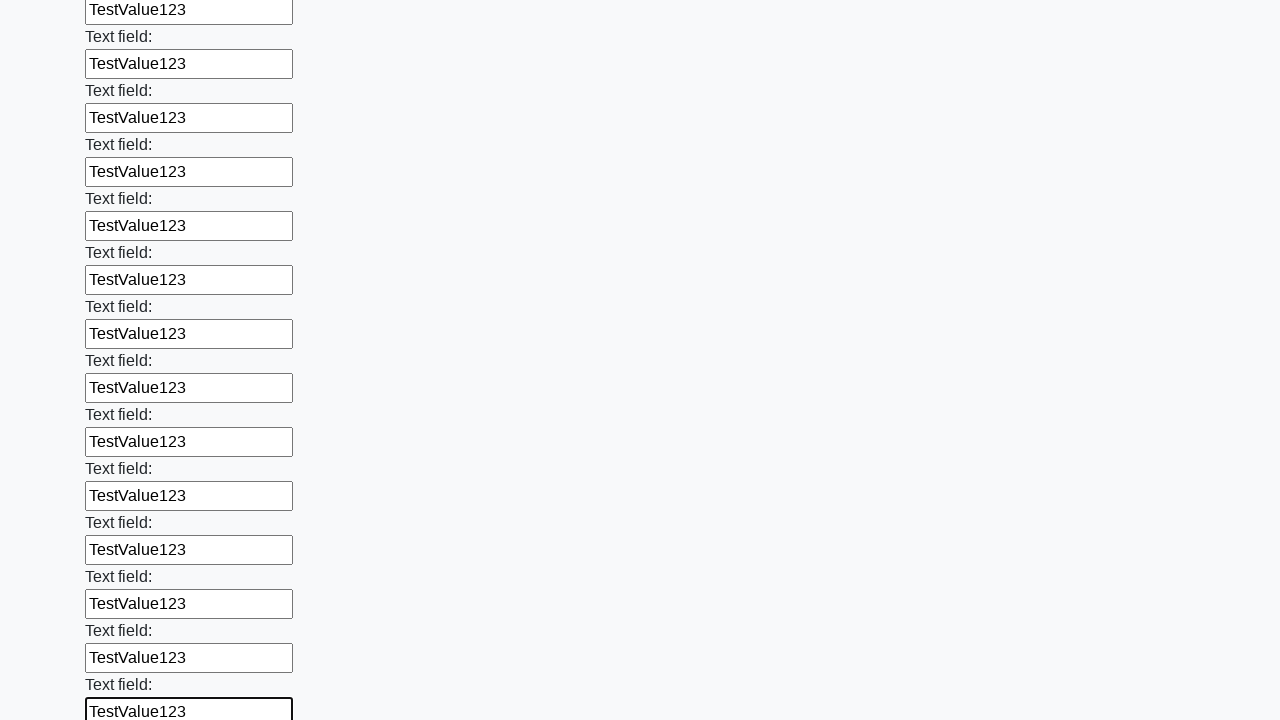

Filled input field with 'TestValue123' on input >> nth=49
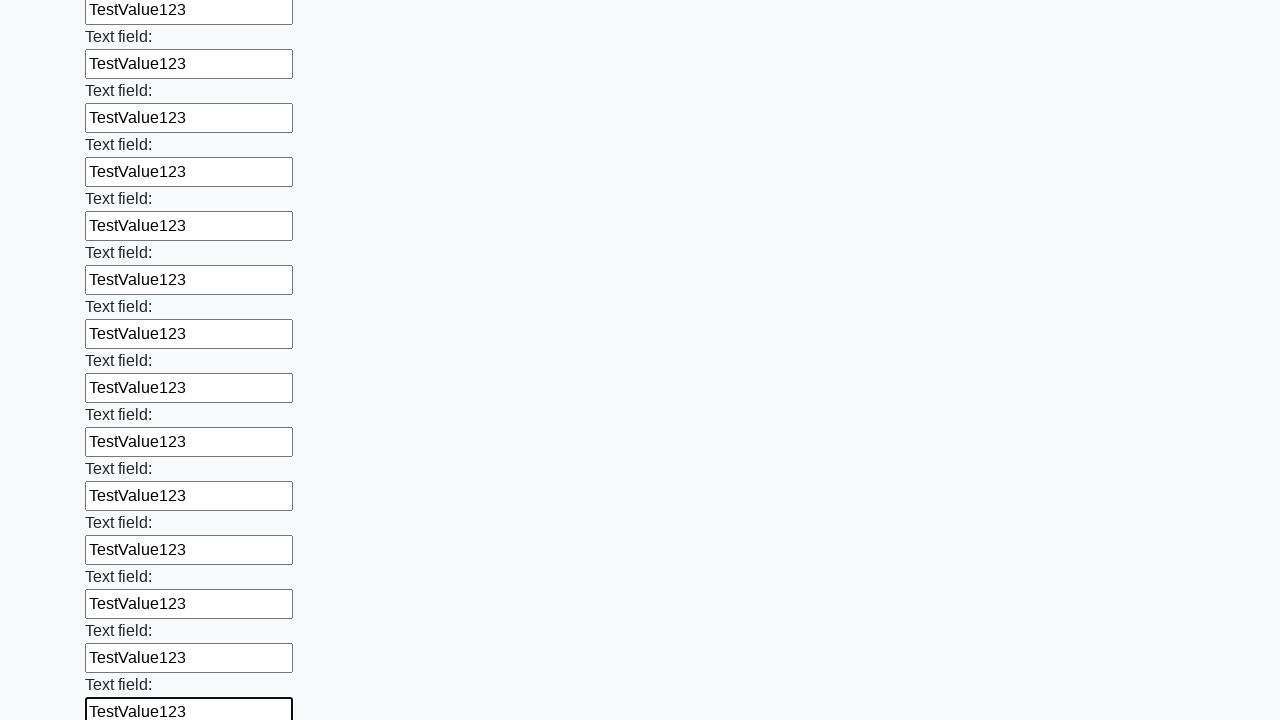

Filled input field with 'TestValue123' on input >> nth=50
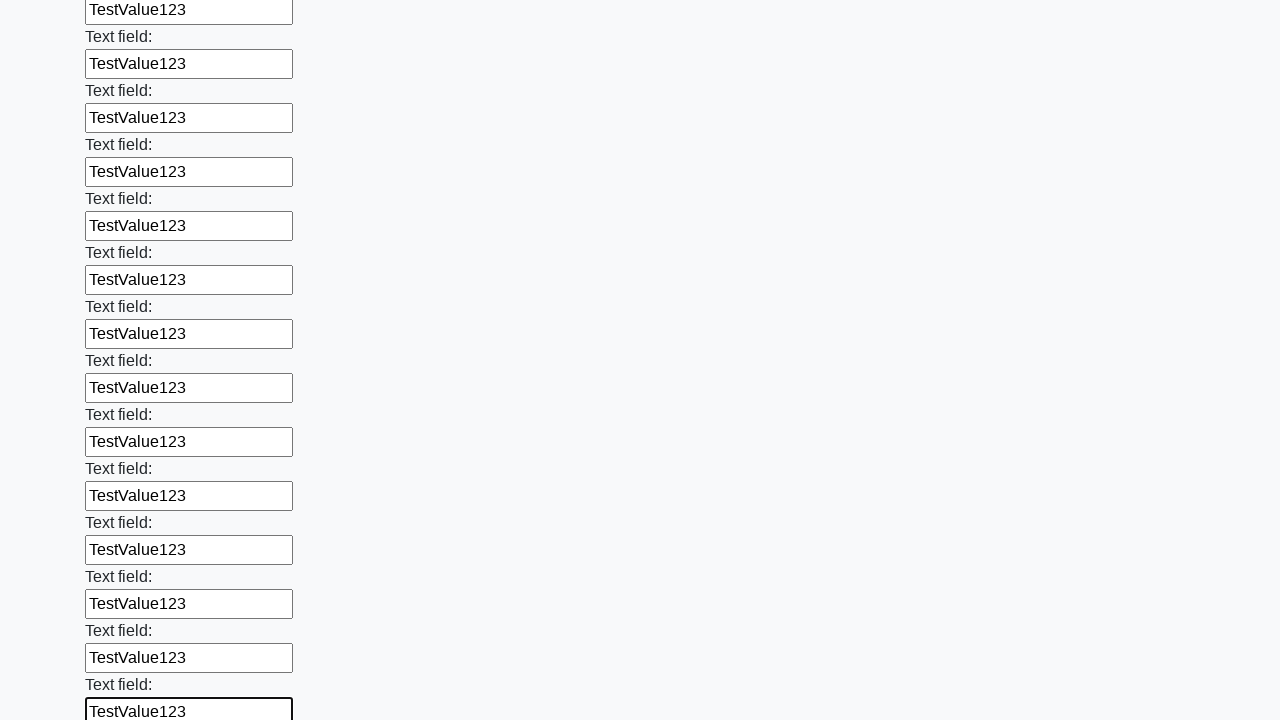

Filled input field with 'TestValue123' on input >> nth=51
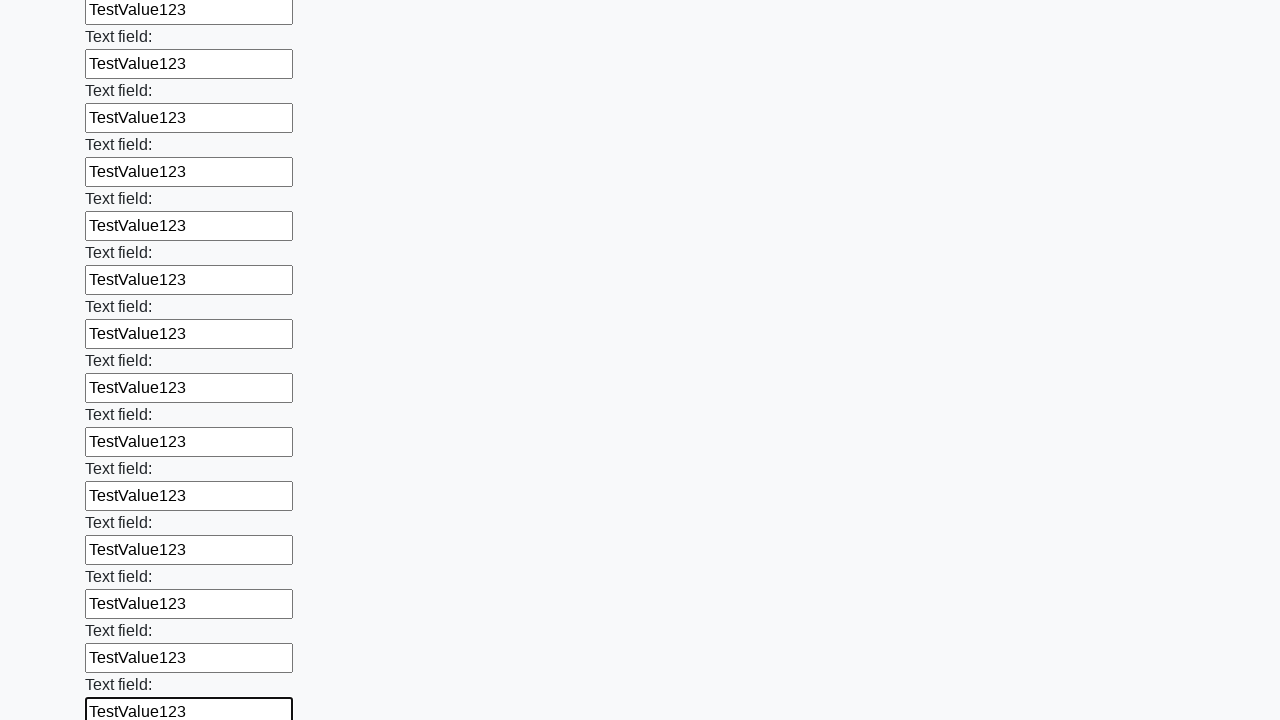

Filled input field with 'TestValue123' on input >> nth=52
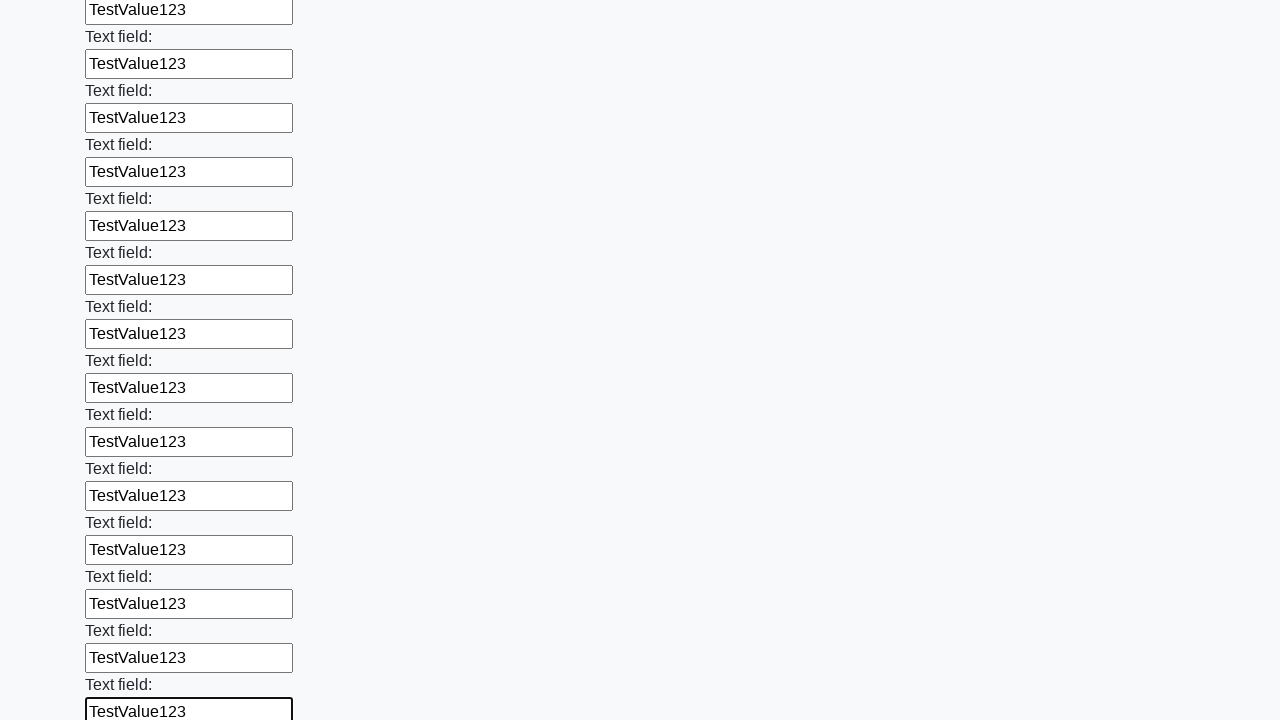

Filled input field with 'TestValue123' on input >> nth=53
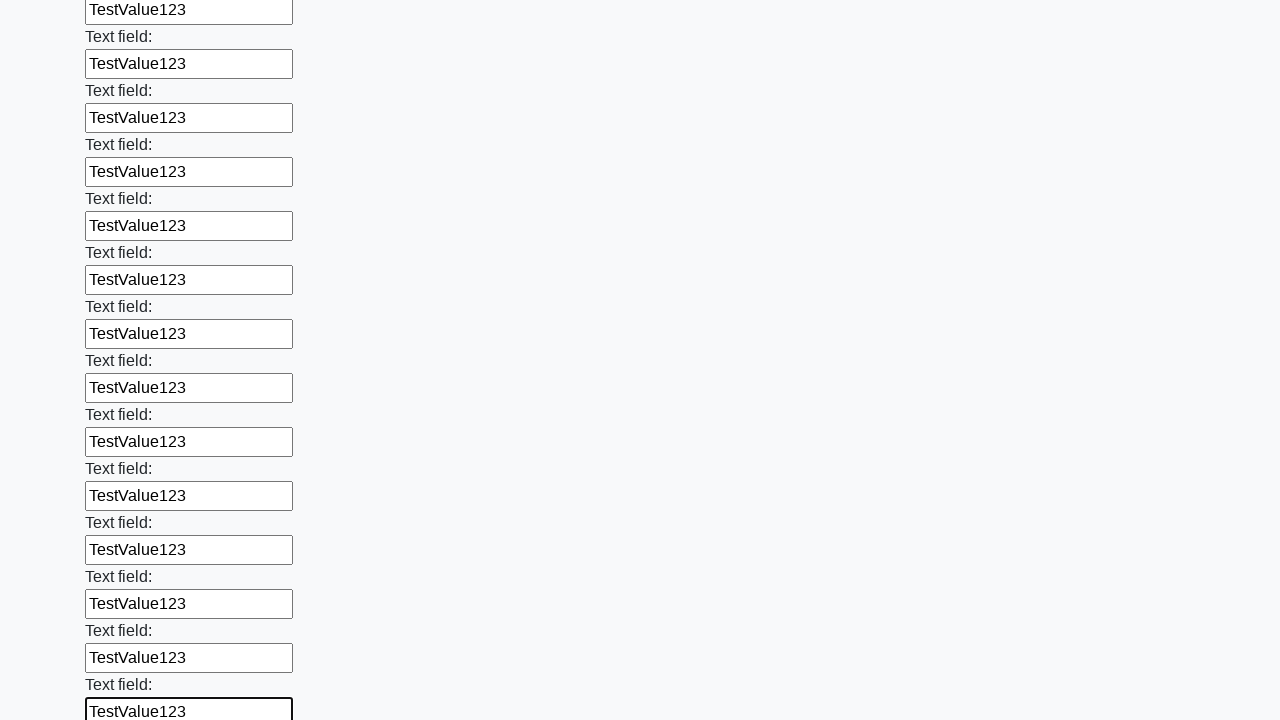

Filled input field with 'TestValue123' on input >> nth=54
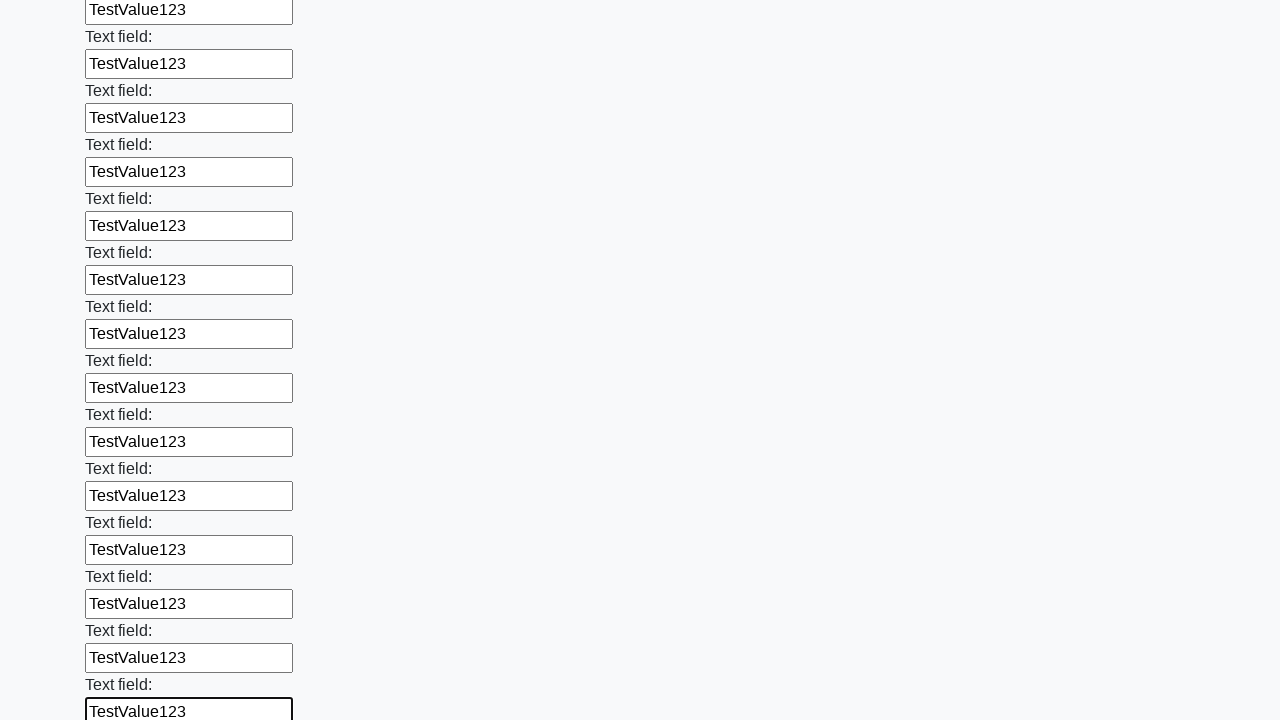

Filled input field with 'TestValue123' on input >> nth=55
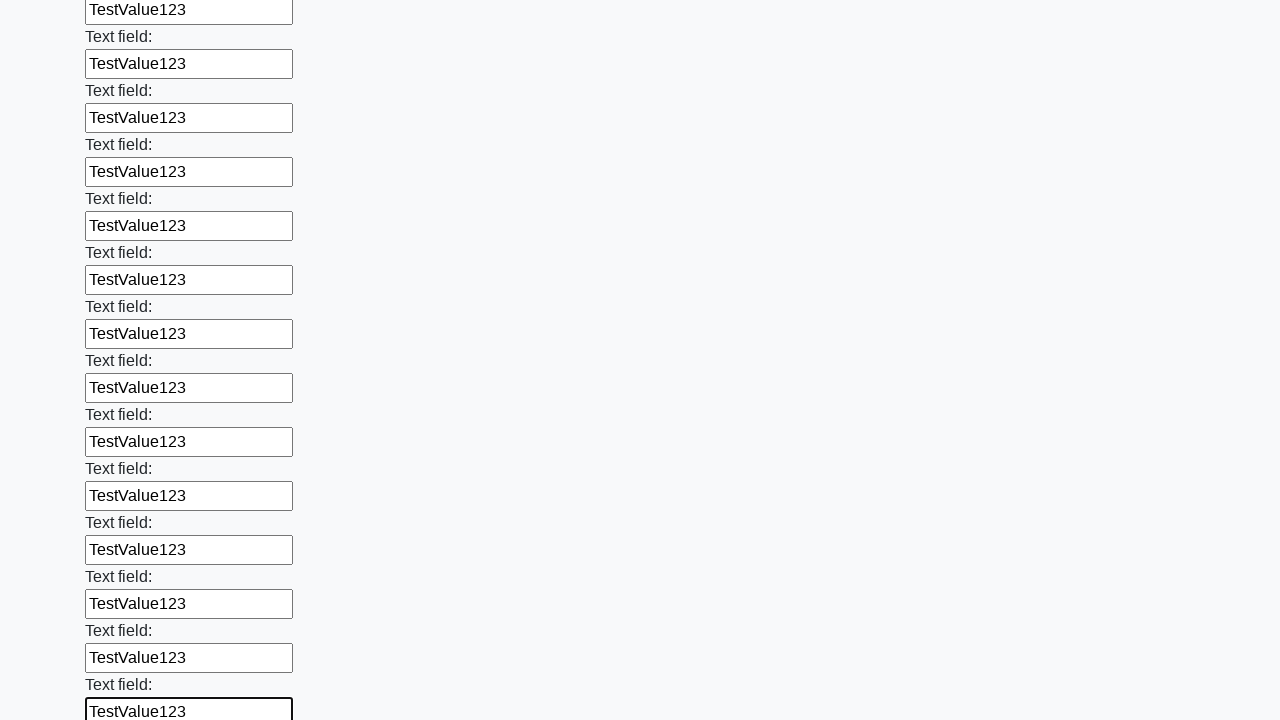

Filled input field with 'TestValue123' on input >> nth=56
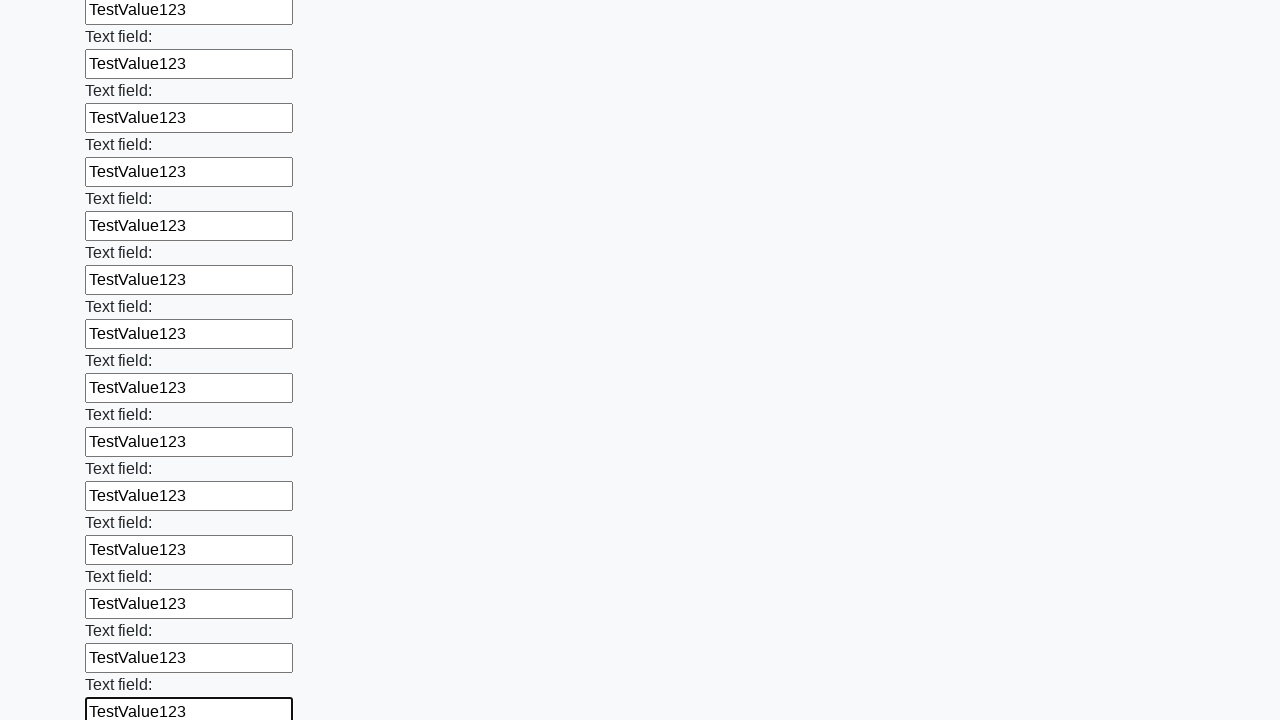

Filled input field with 'TestValue123' on input >> nth=57
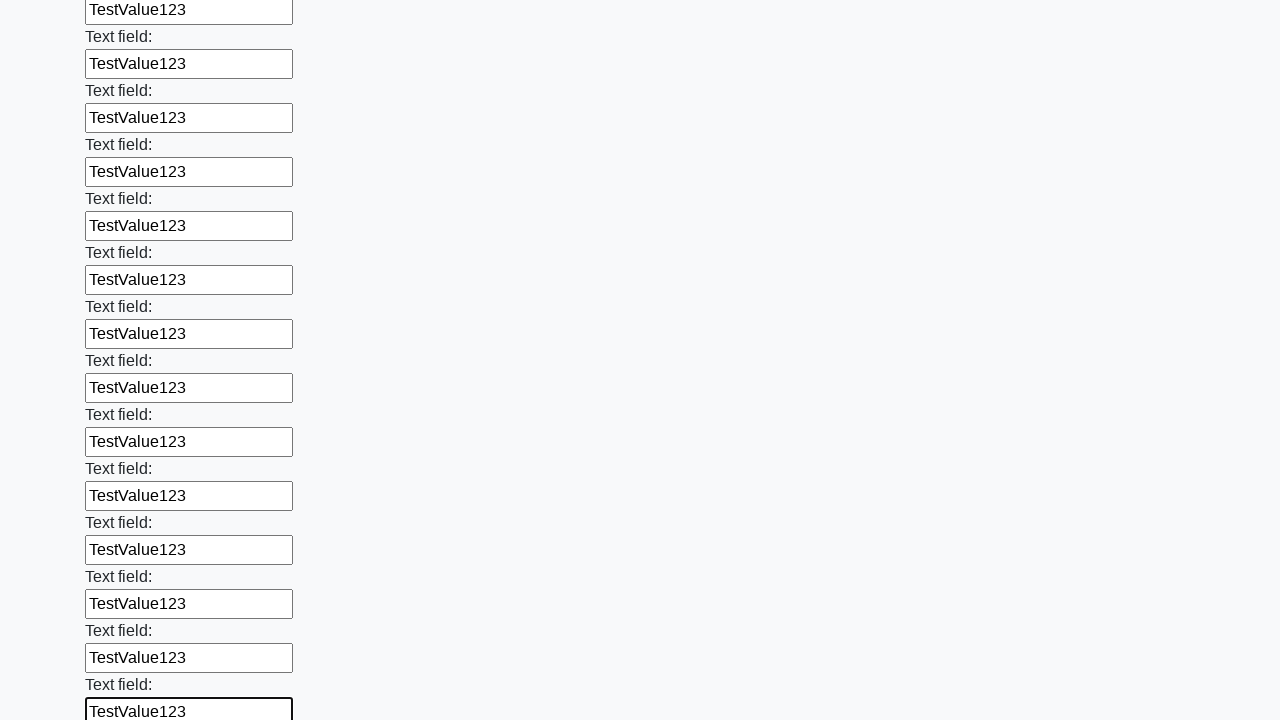

Filled input field with 'TestValue123' on input >> nth=58
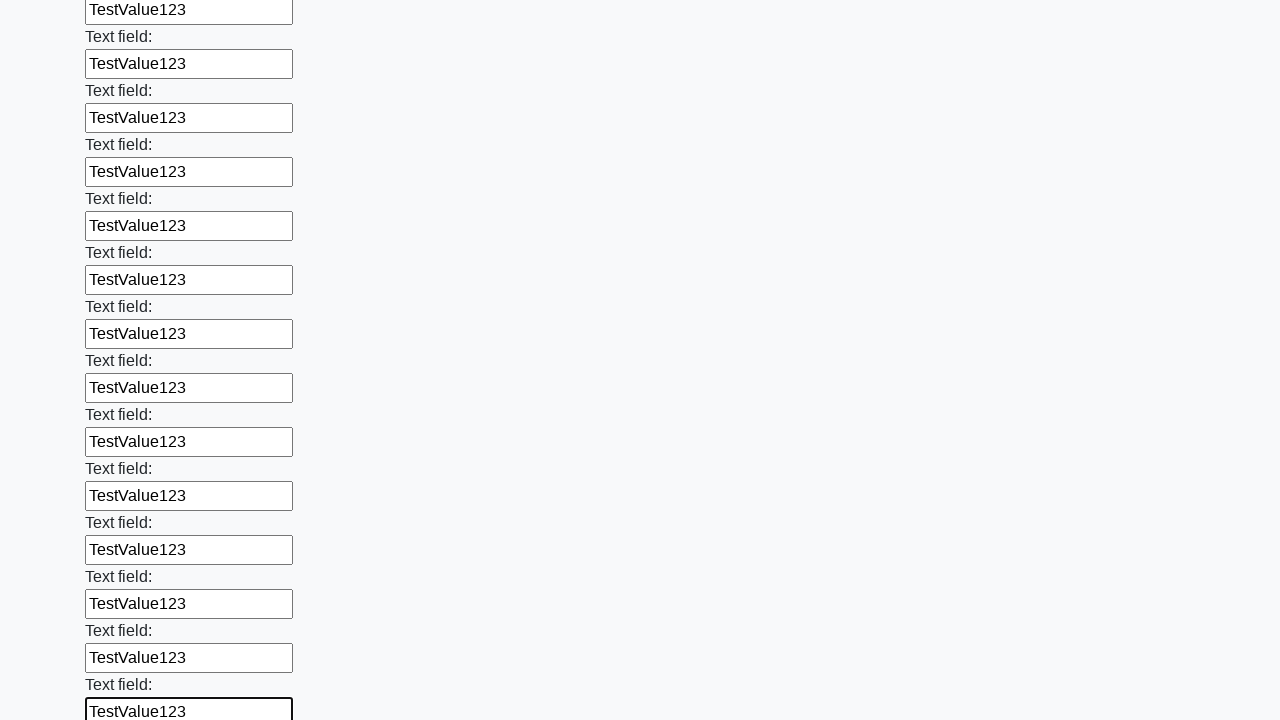

Filled input field with 'TestValue123' on input >> nth=59
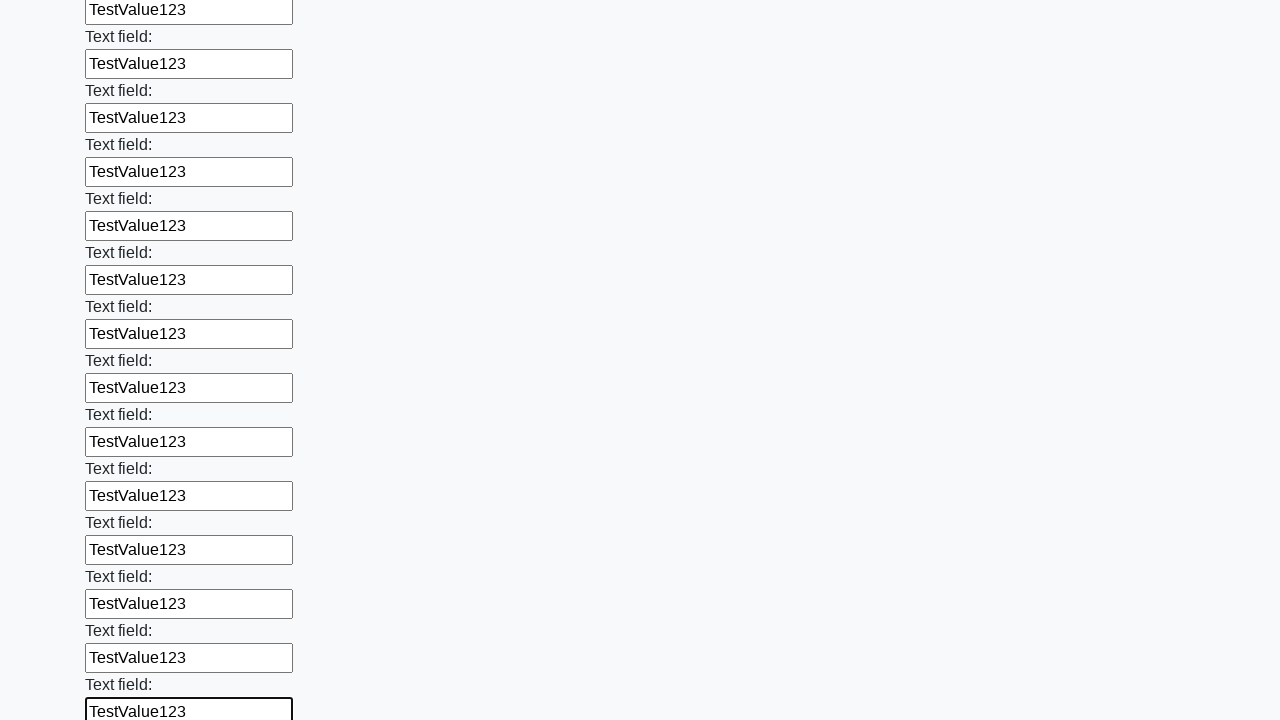

Filled input field with 'TestValue123' on input >> nth=60
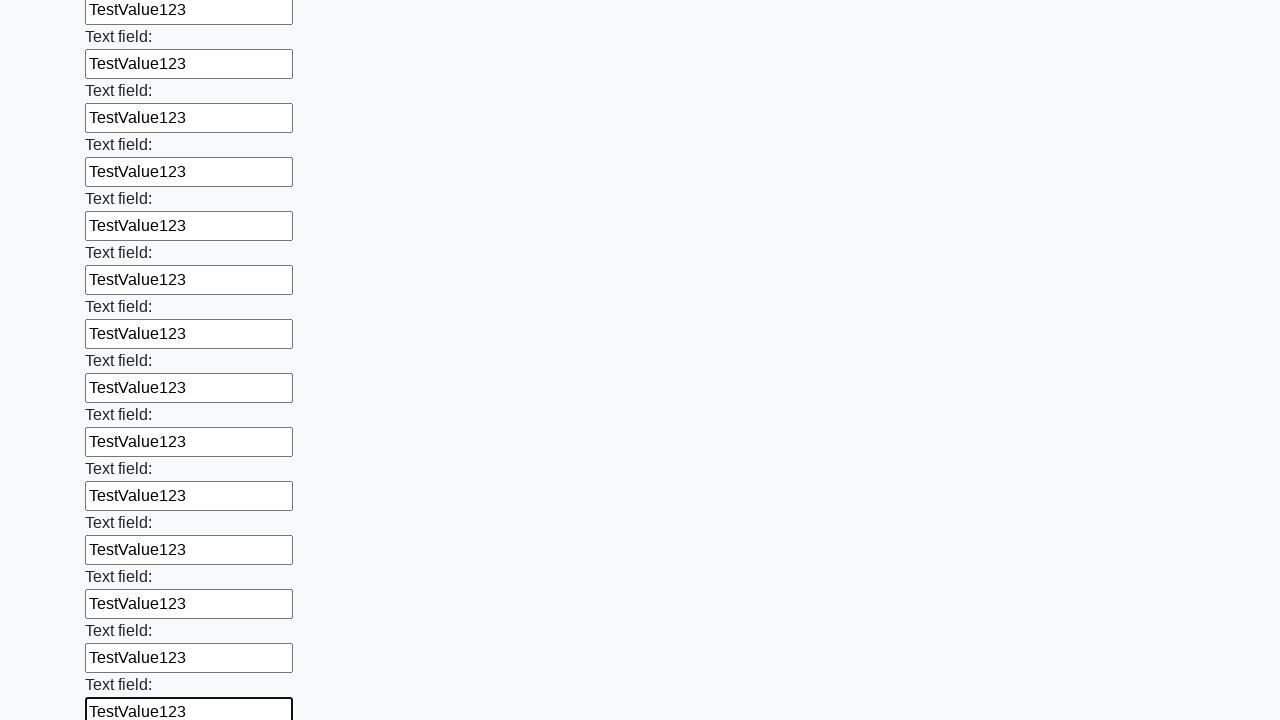

Filled input field with 'TestValue123' on input >> nth=61
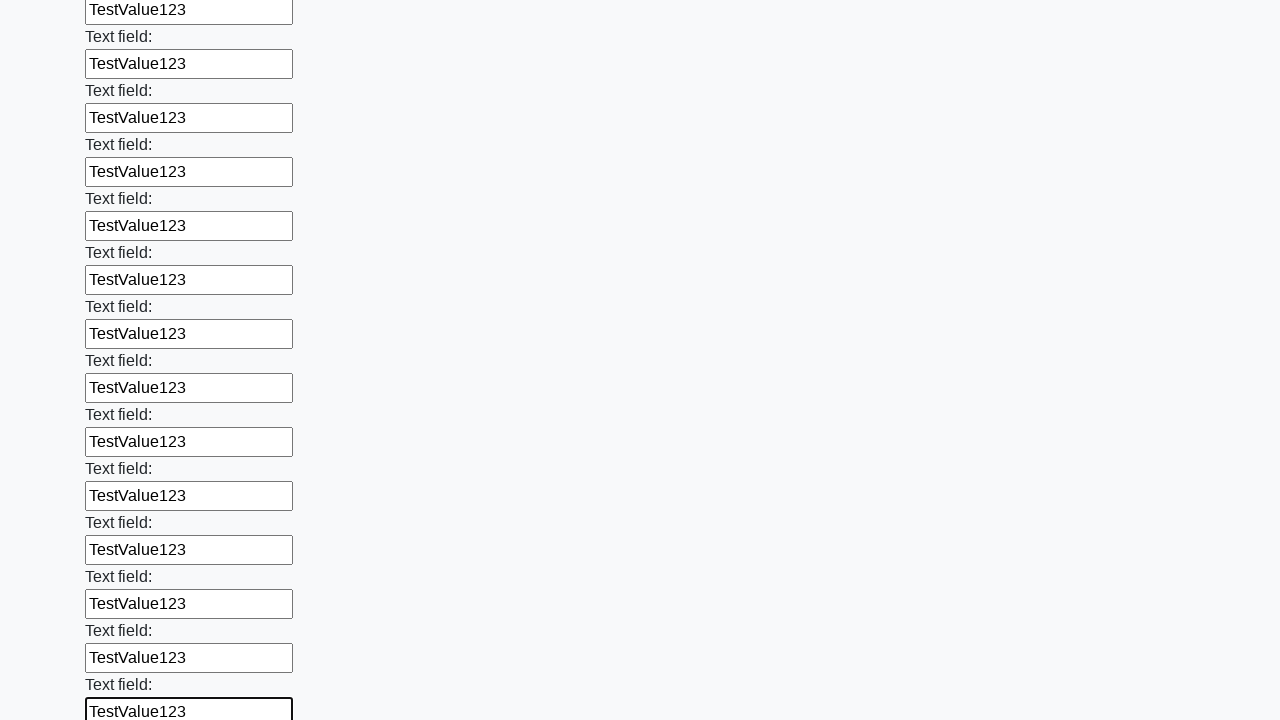

Filled input field with 'TestValue123' on input >> nth=62
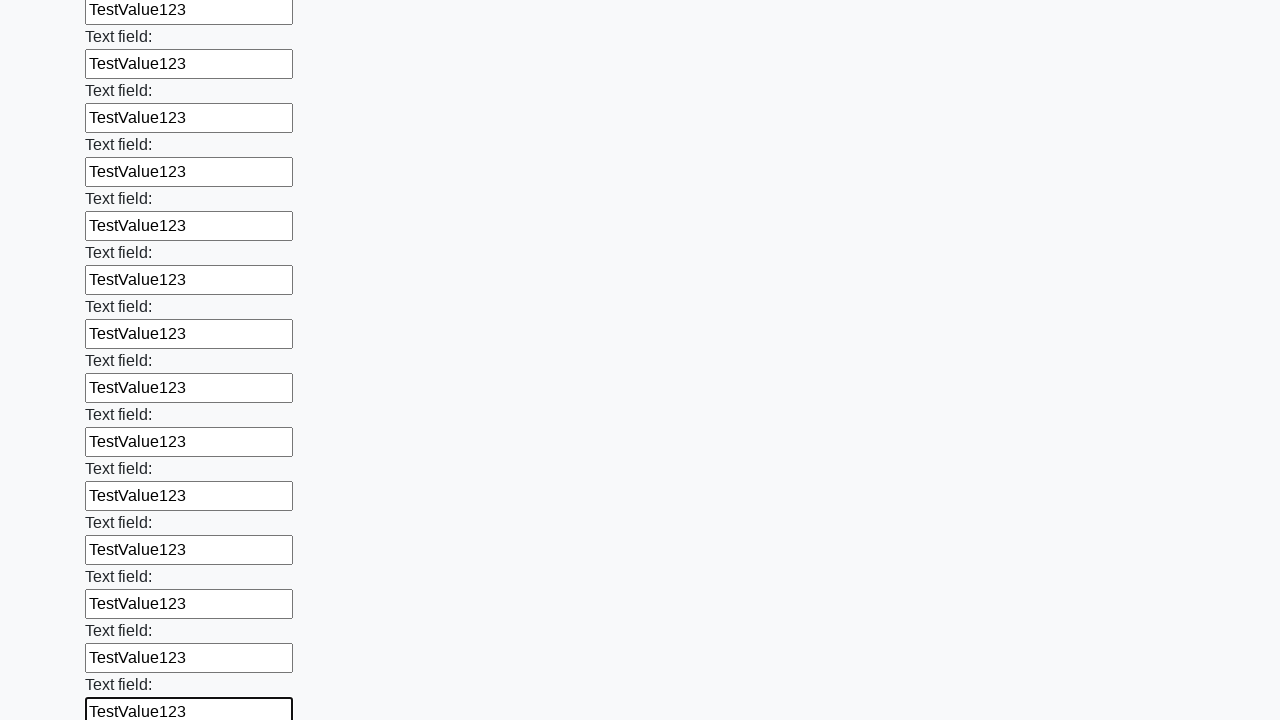

Filled input field with 'TestValue123' on input >> nth=63
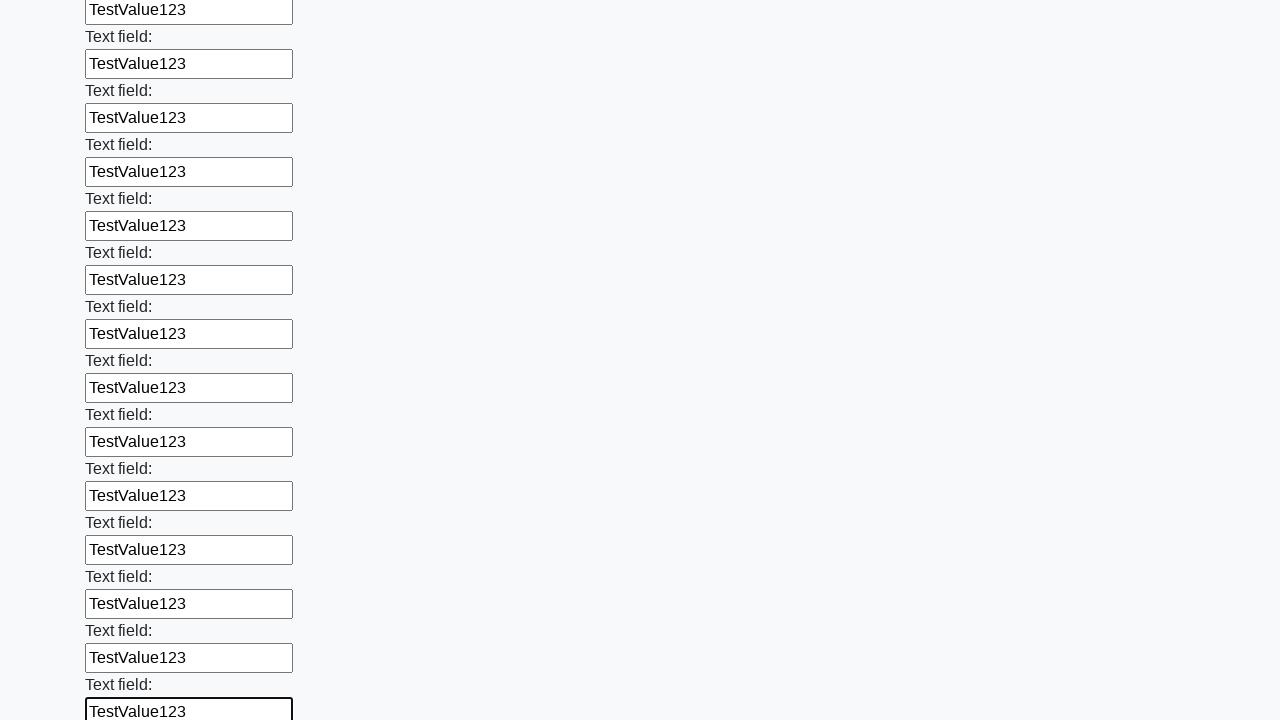

Filled input field with 'TestValue123' on input >> nth=64
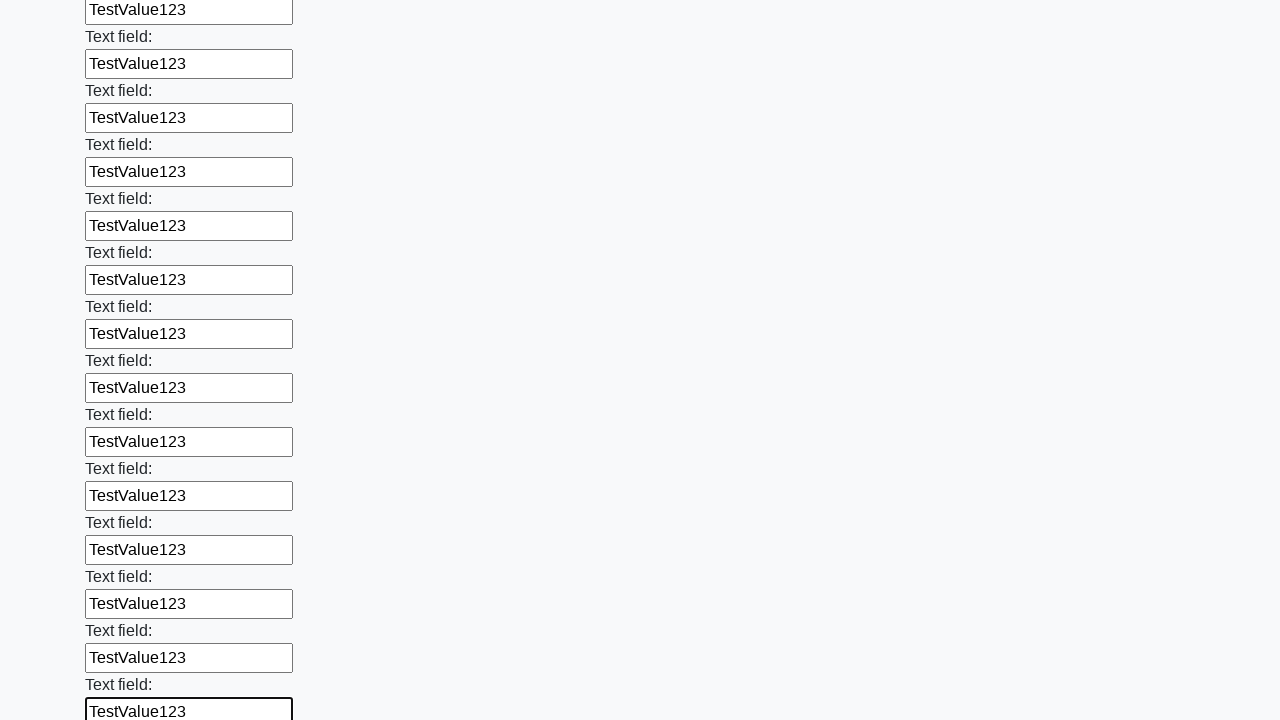

Filled input field with 'TestValue123' on input >> nth=65
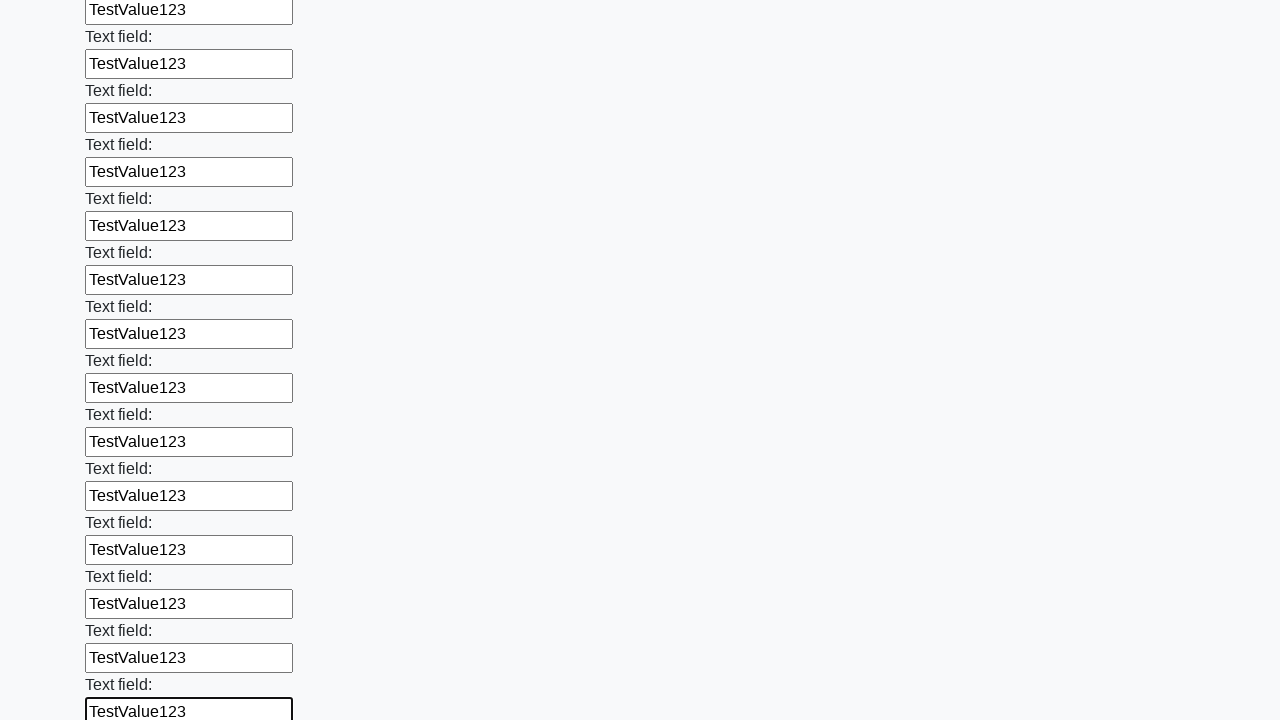

Filled input field with 'TestValue123' on input >> nth=66
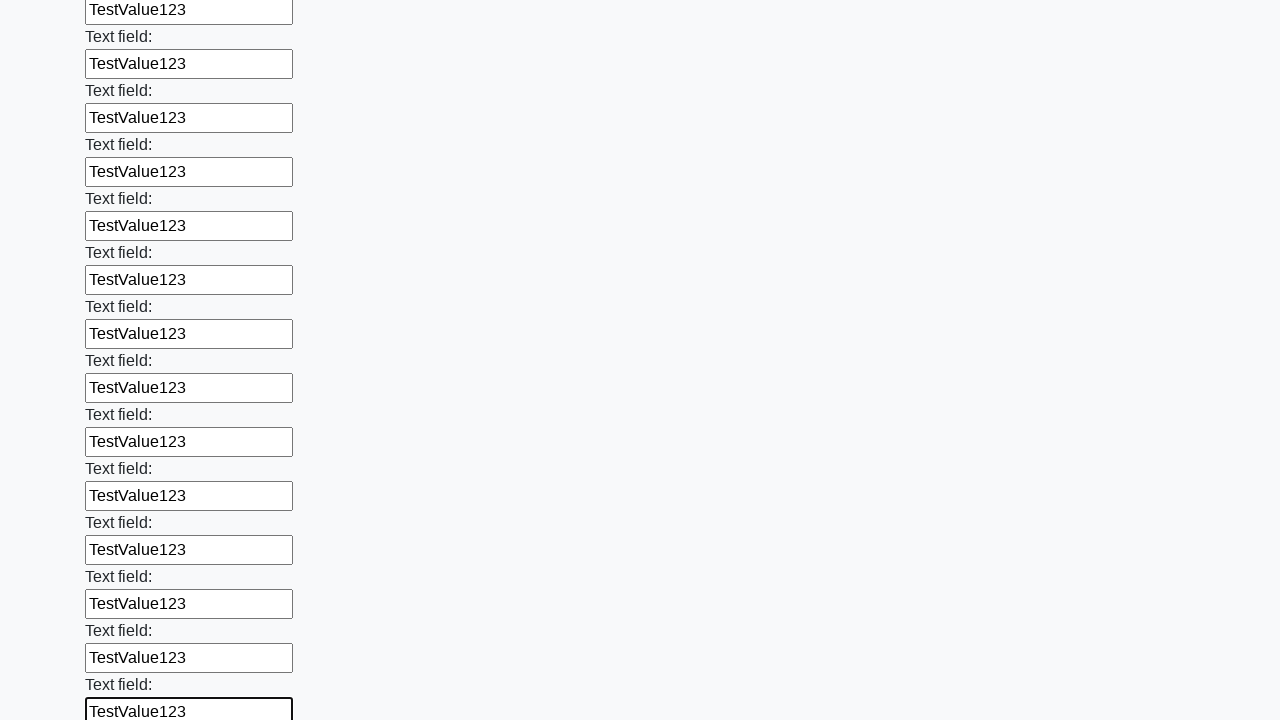

Filled input field with 'TestValue123' on input >> nth=67
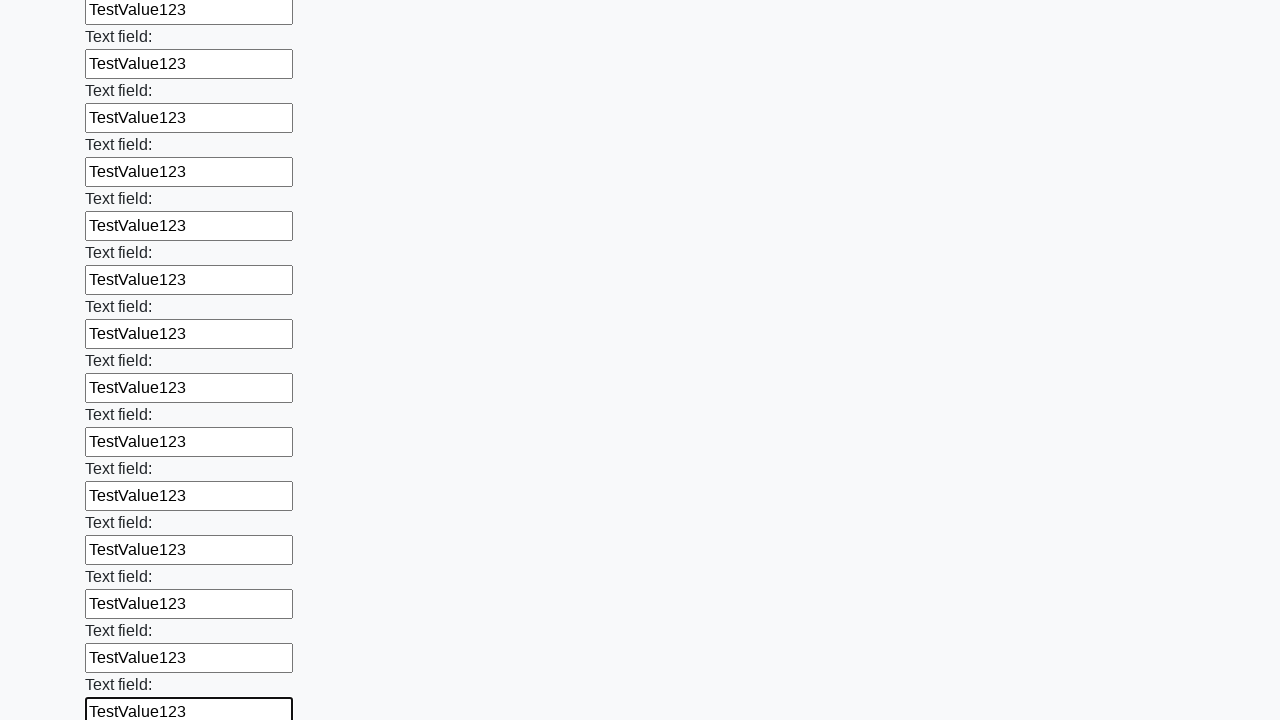

Filled input field with 'TestValue123' on input >> nth=68
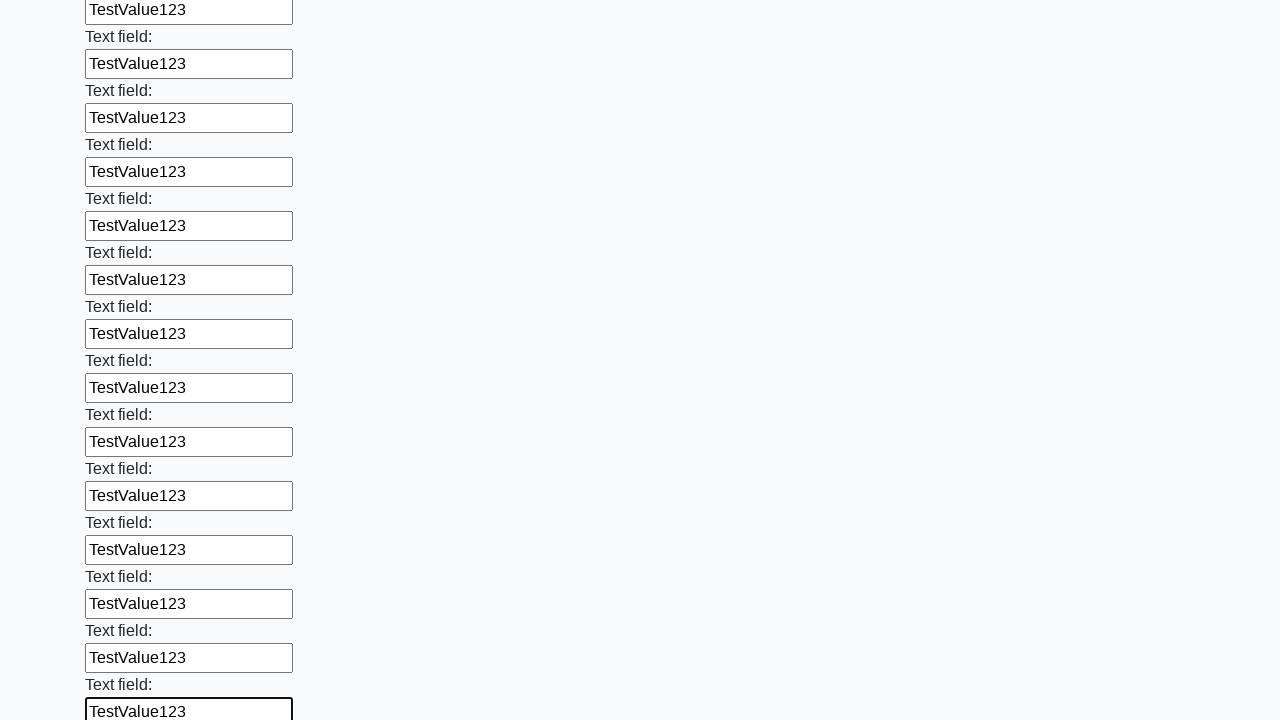

Filled input field with 'TestValue123' on input >> nth=69
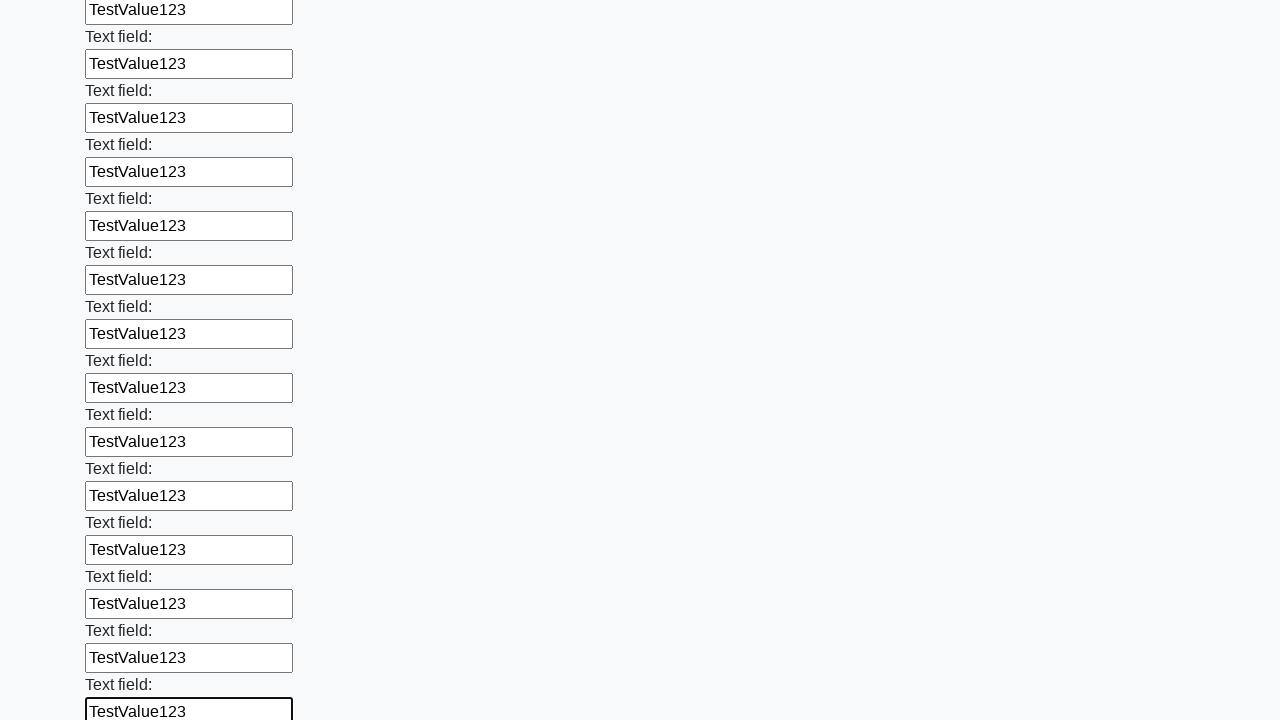

Filled input field with 'TestValue123' on input >> nth=70
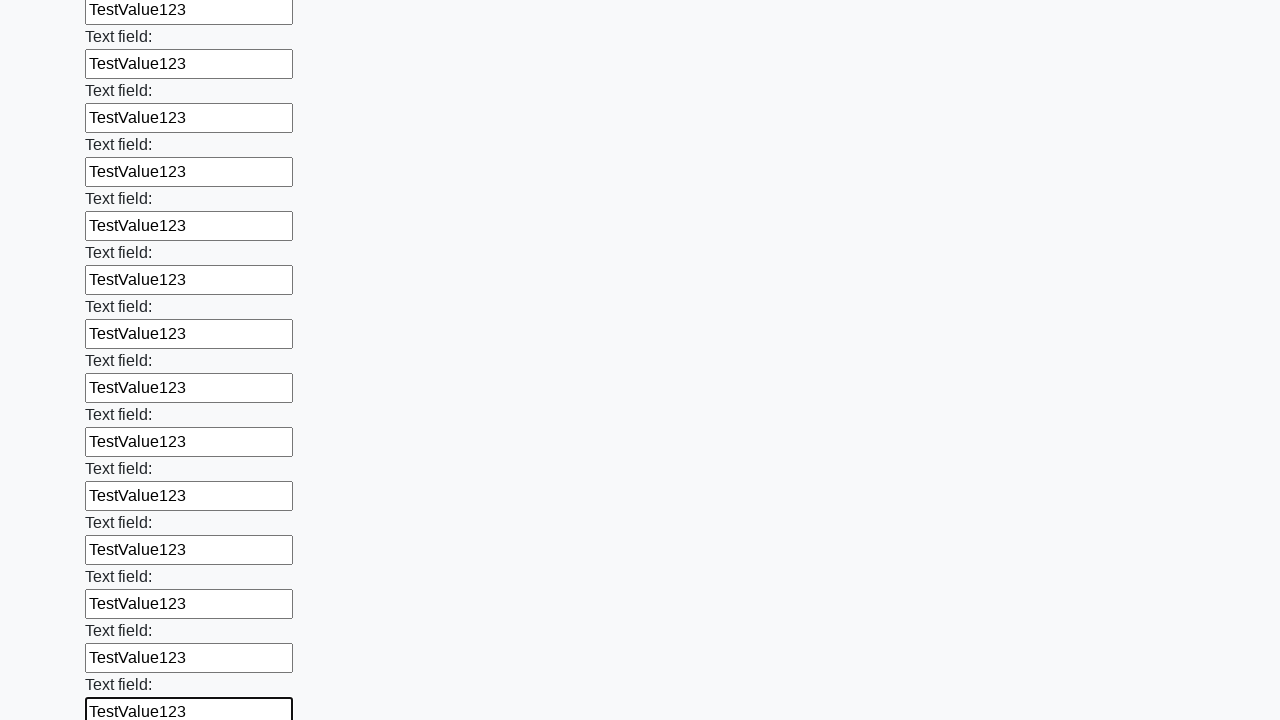

Filled input field with 'TestValue123' on input >> nth=71
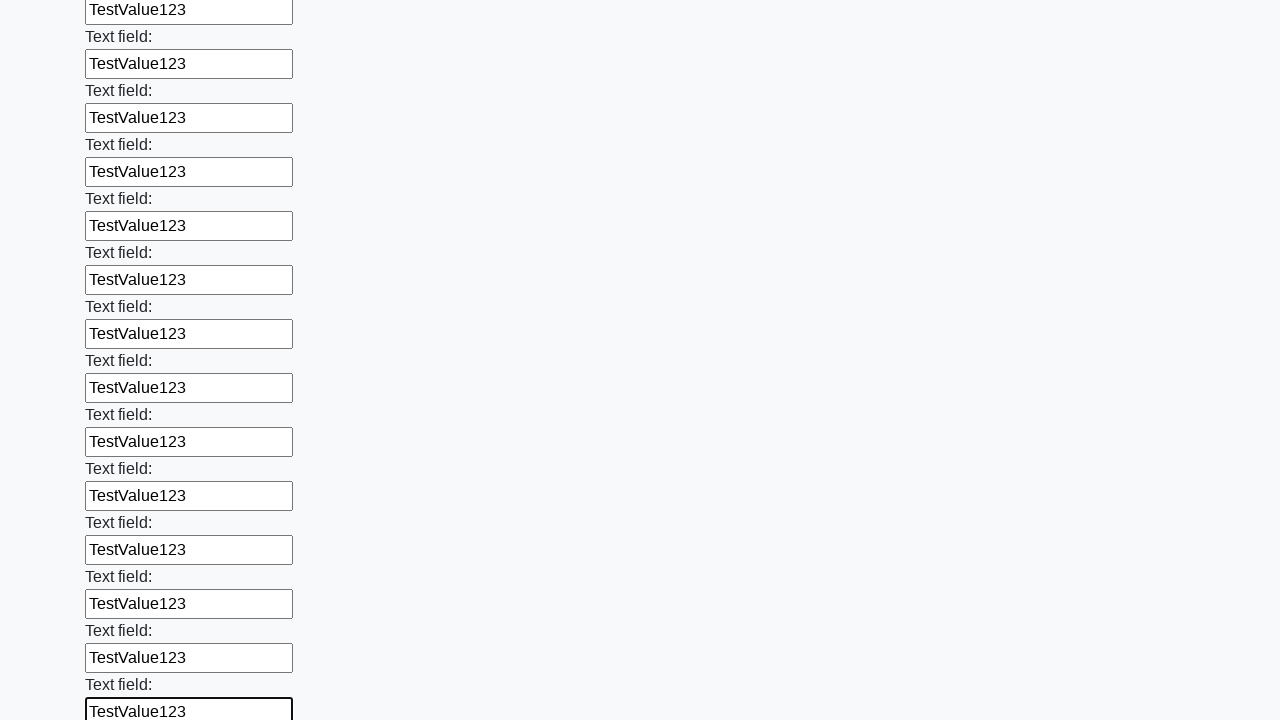

Filled input field with 'TestValue123' on input >> nth=72
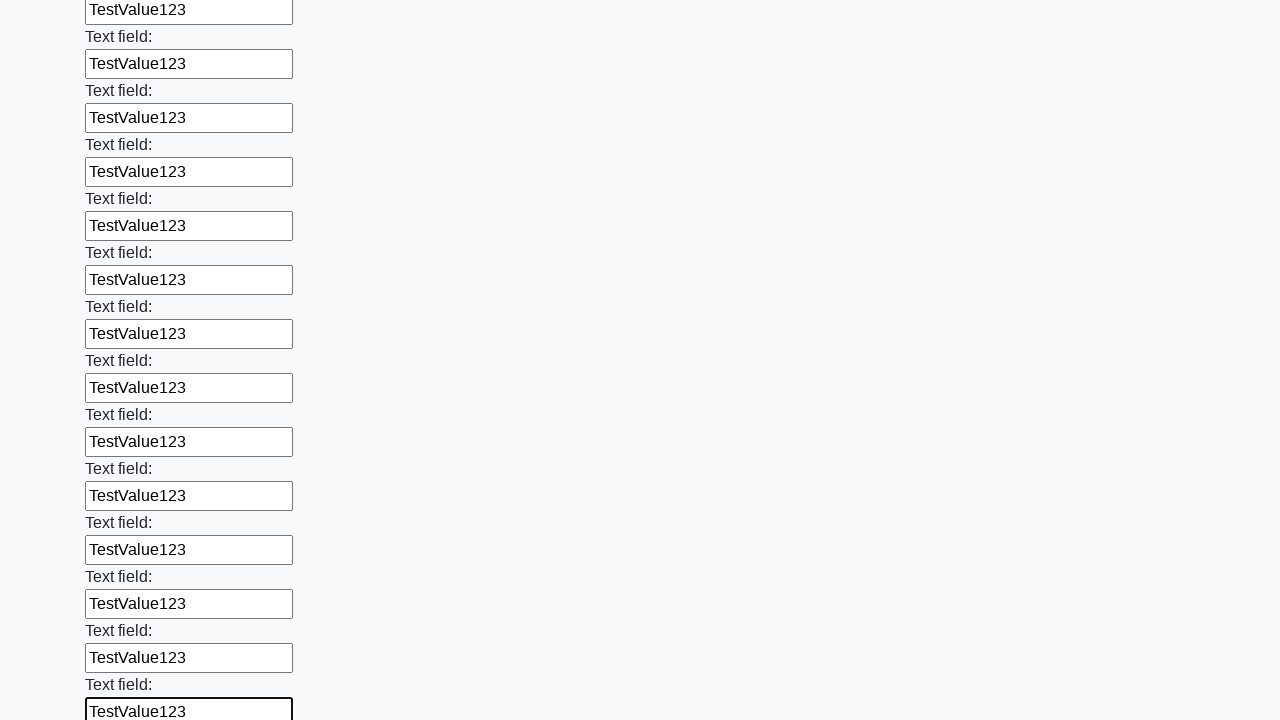

Filled input field with 'TestValue123' on input >> nth=73
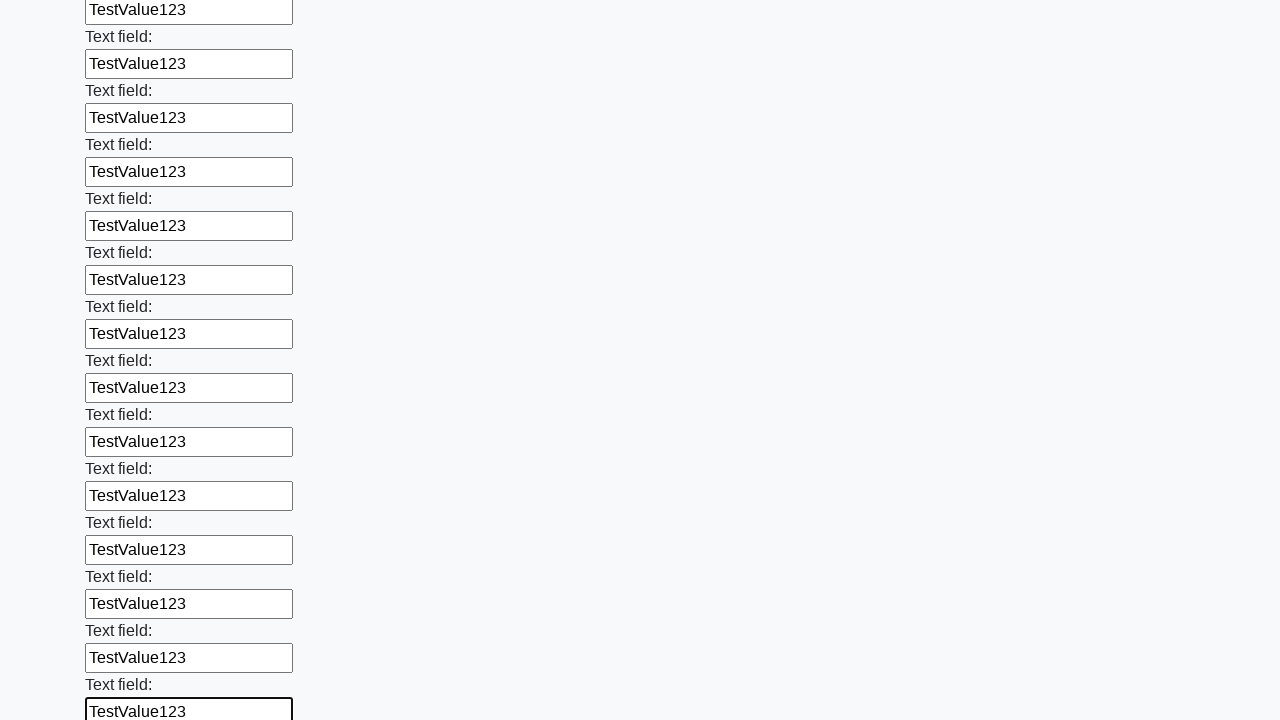

Filled input field with 'TestValue123' on input >> nth=74
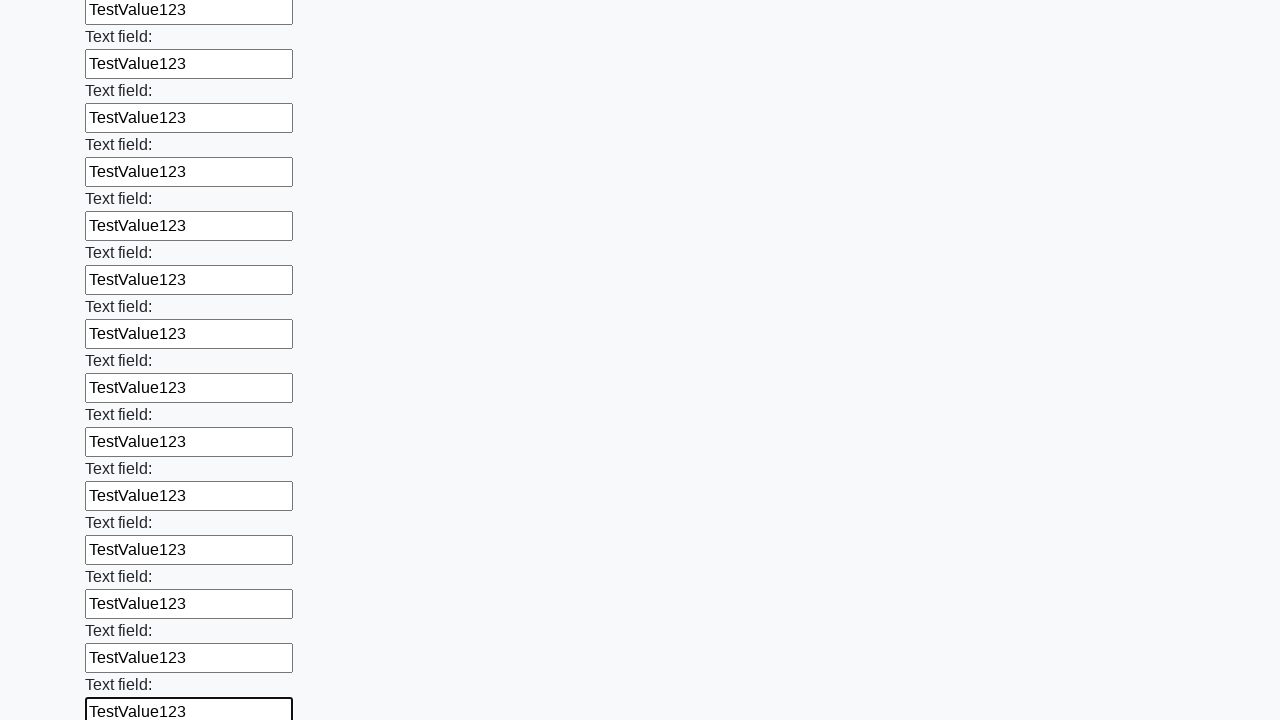

Filled input field with 'TestValue123' on input >> nth=75
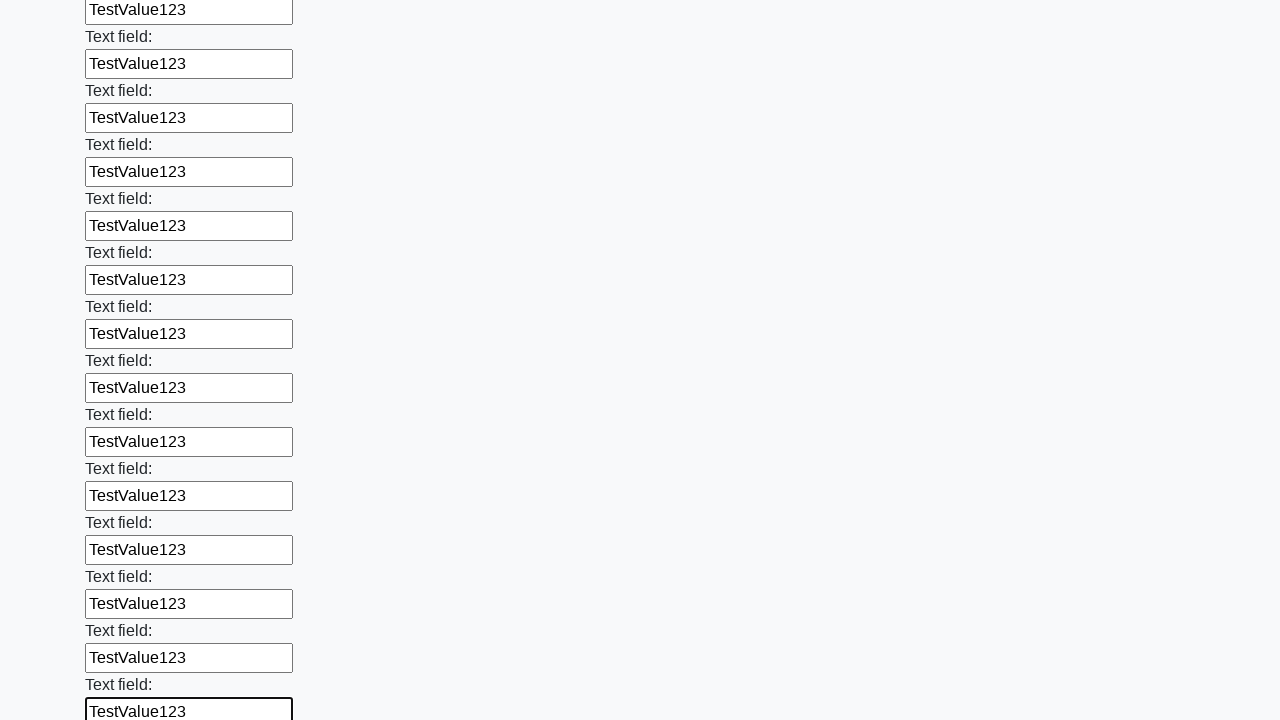

Filled input field with 'TestValue123' on input >> nth=76
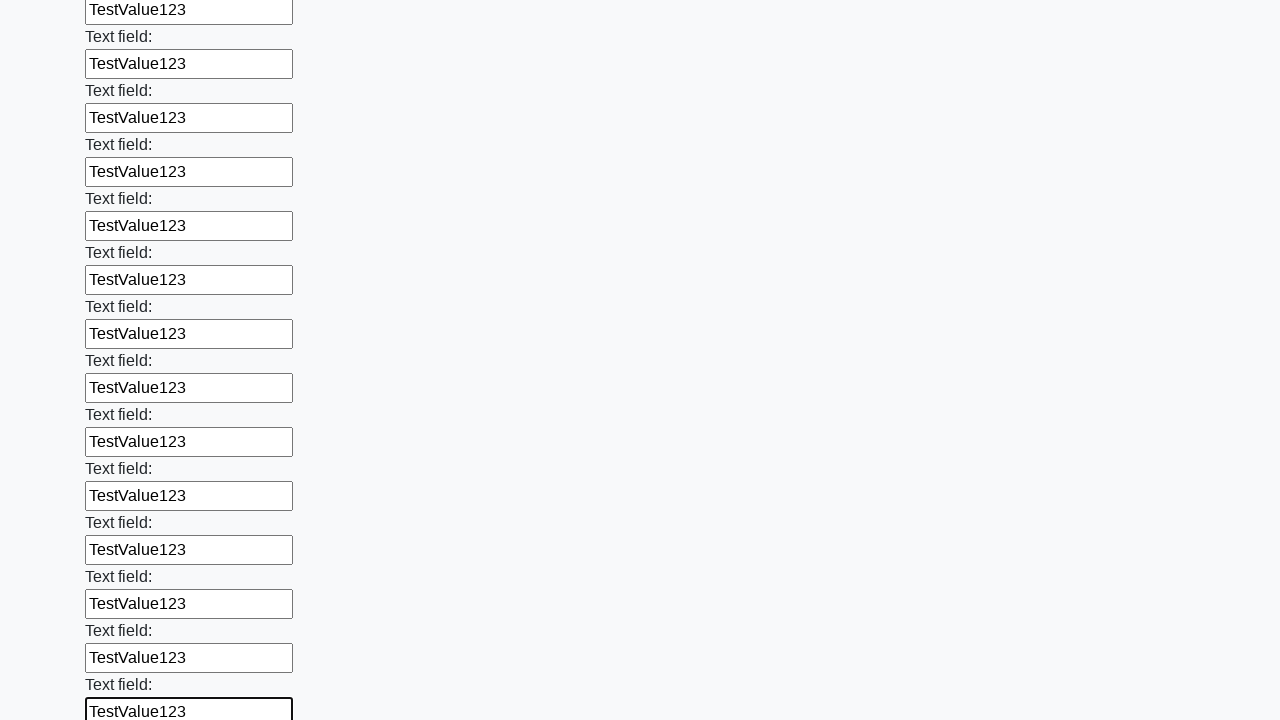

Filled input field with 'TestValue123' on input >> nth=77
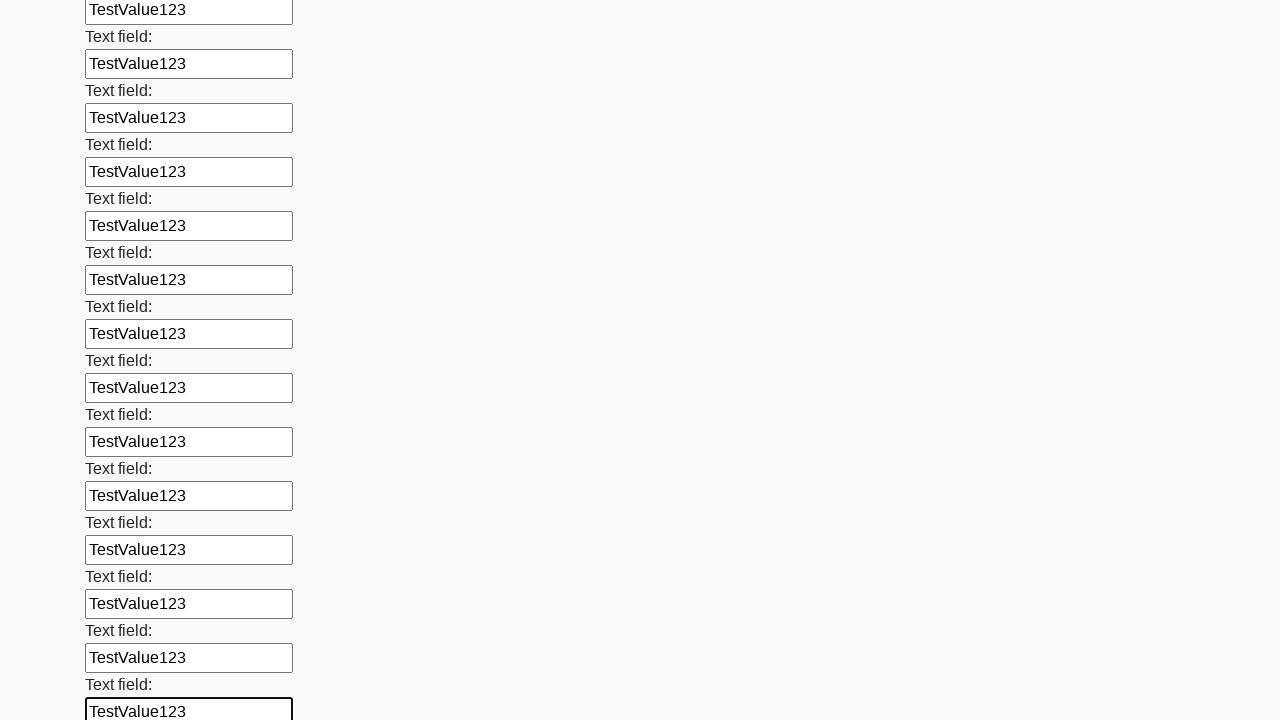

Filled input field with 'TestValue123' on input >> nth=78
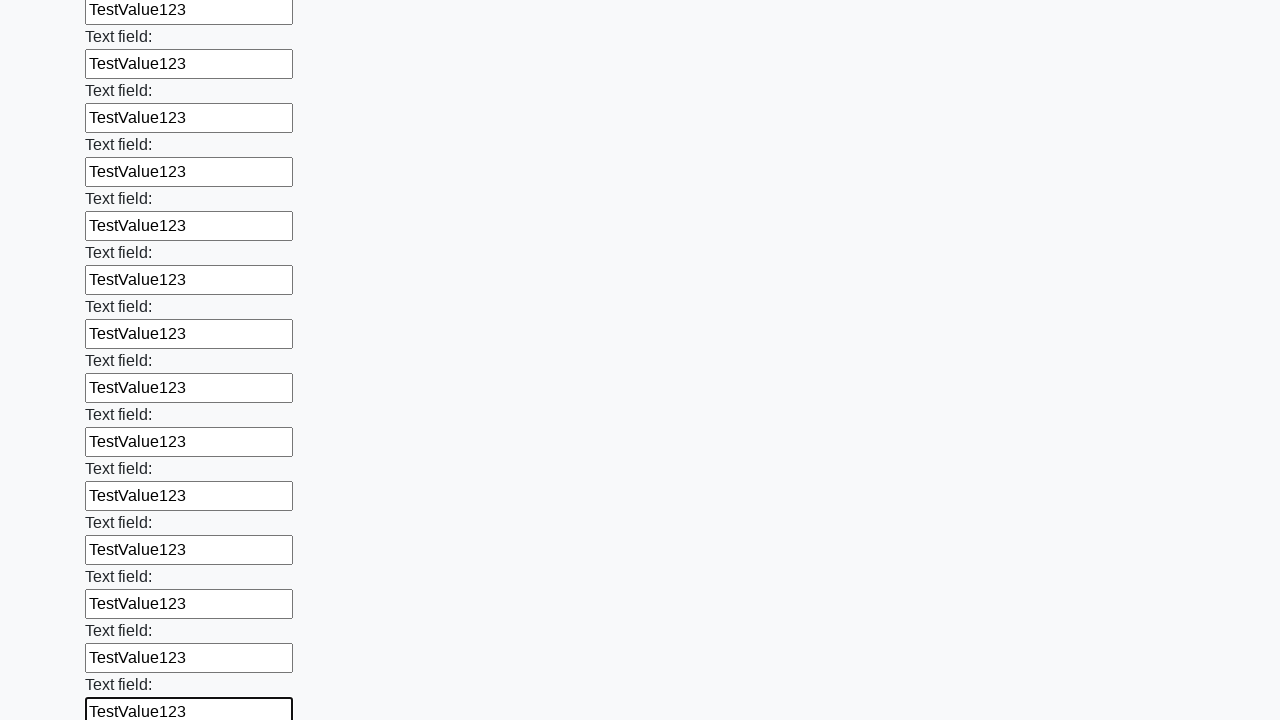

Filled input field with 'TestValue123' on input >> nth=79
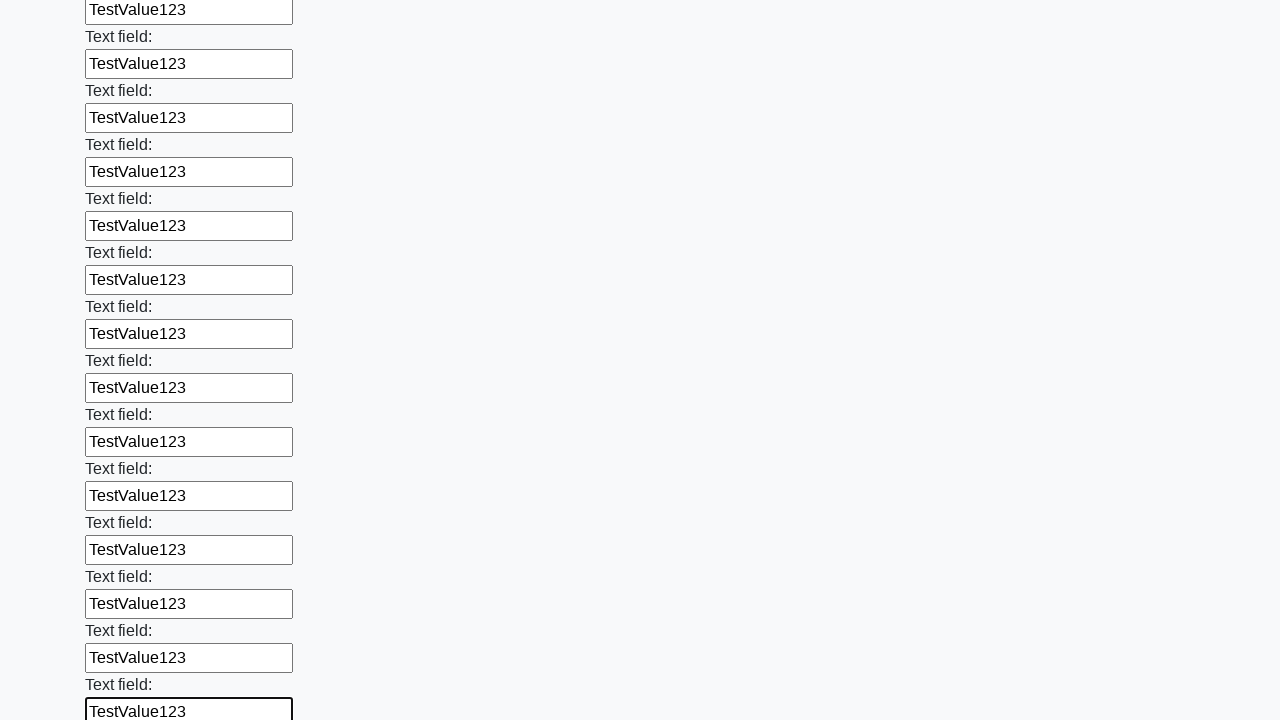

Filled input field with 'TestValue123' on input >> nth=80
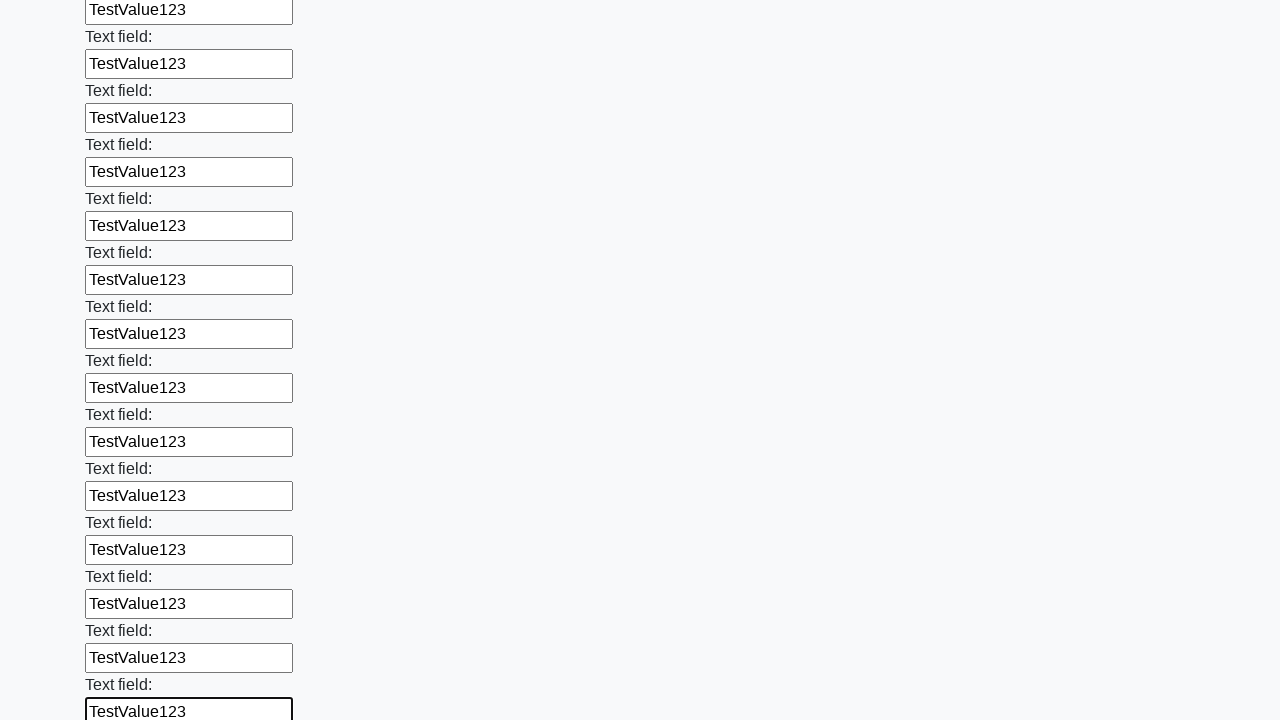

Filled input field with 'TestValue123' on input >> nth=81
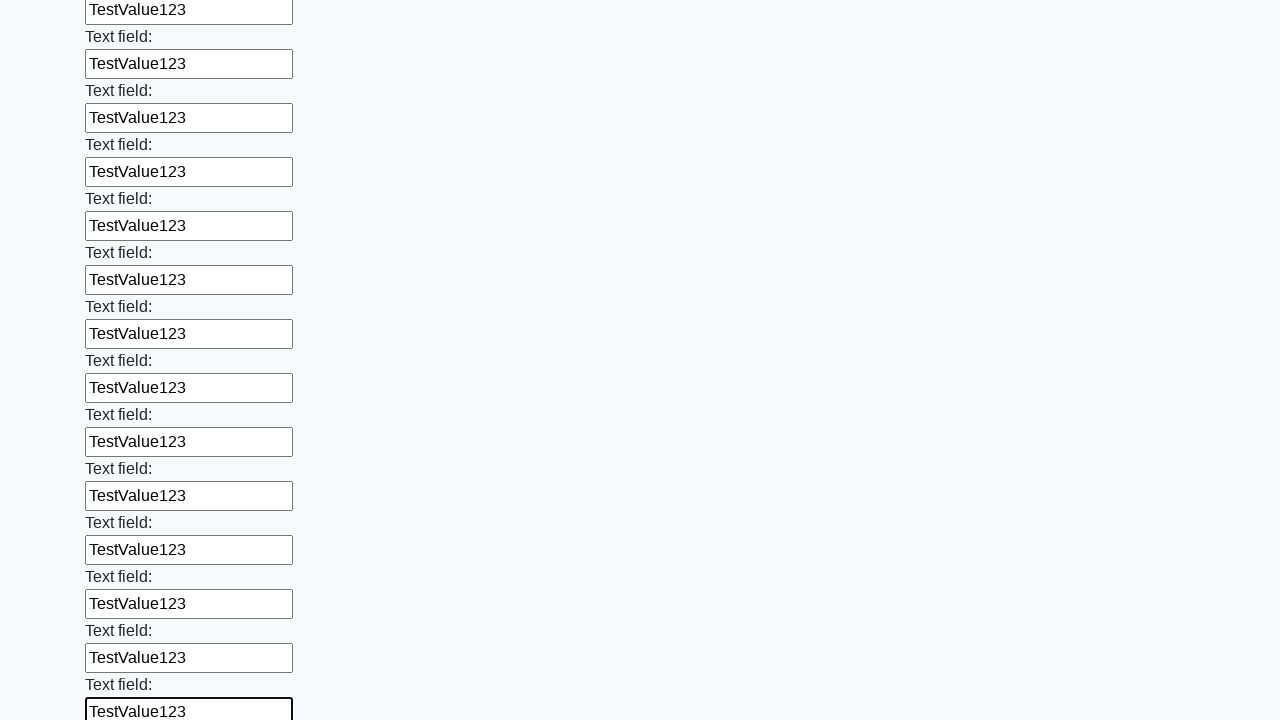

Filled input field with 'TestValue123' on input >> nth=82
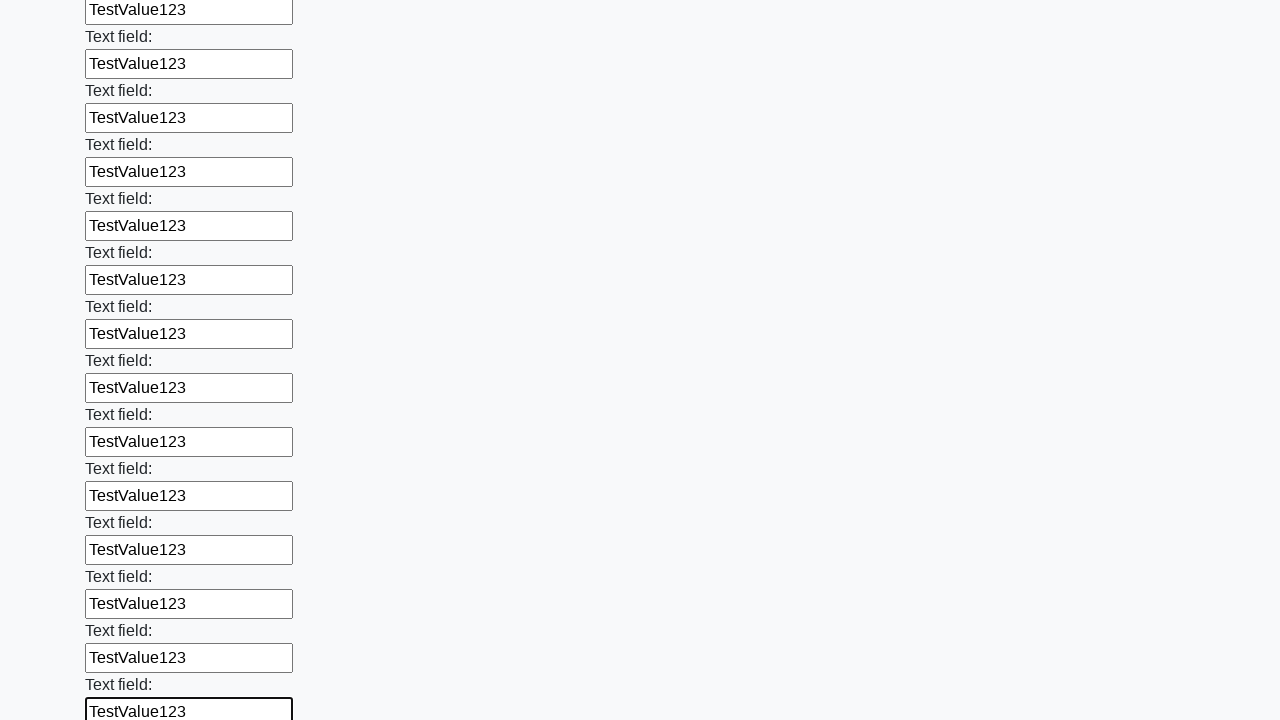

Filled input field with 'TestValue123' on input >> nth=83
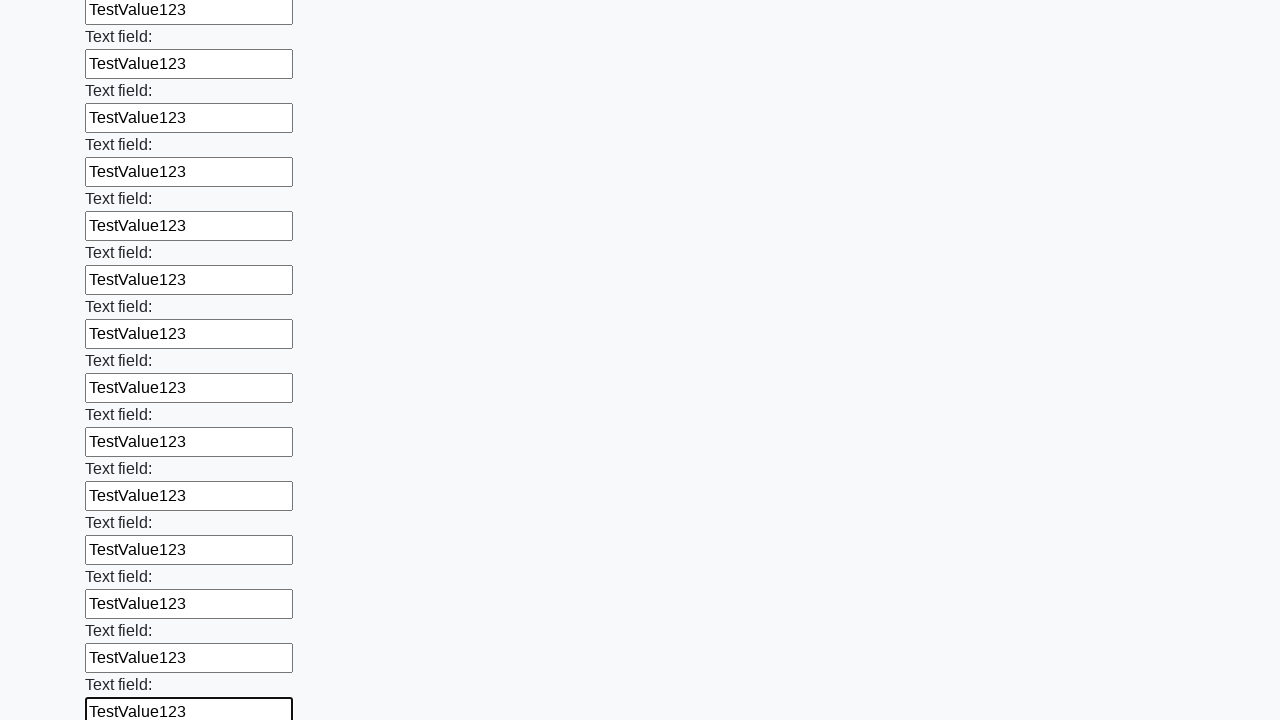

Filled input field with 'TestValue123' on input >> nth=84
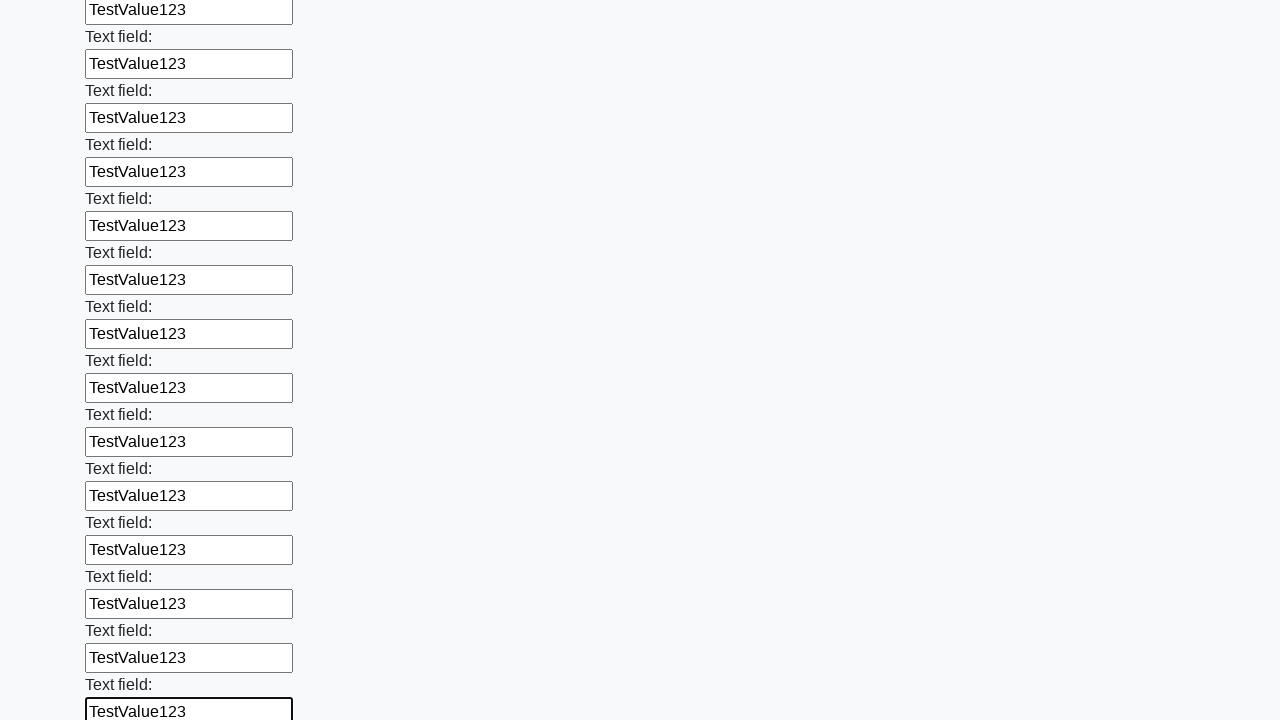

Filled input field with 'TestValue123' on input >> nth=85
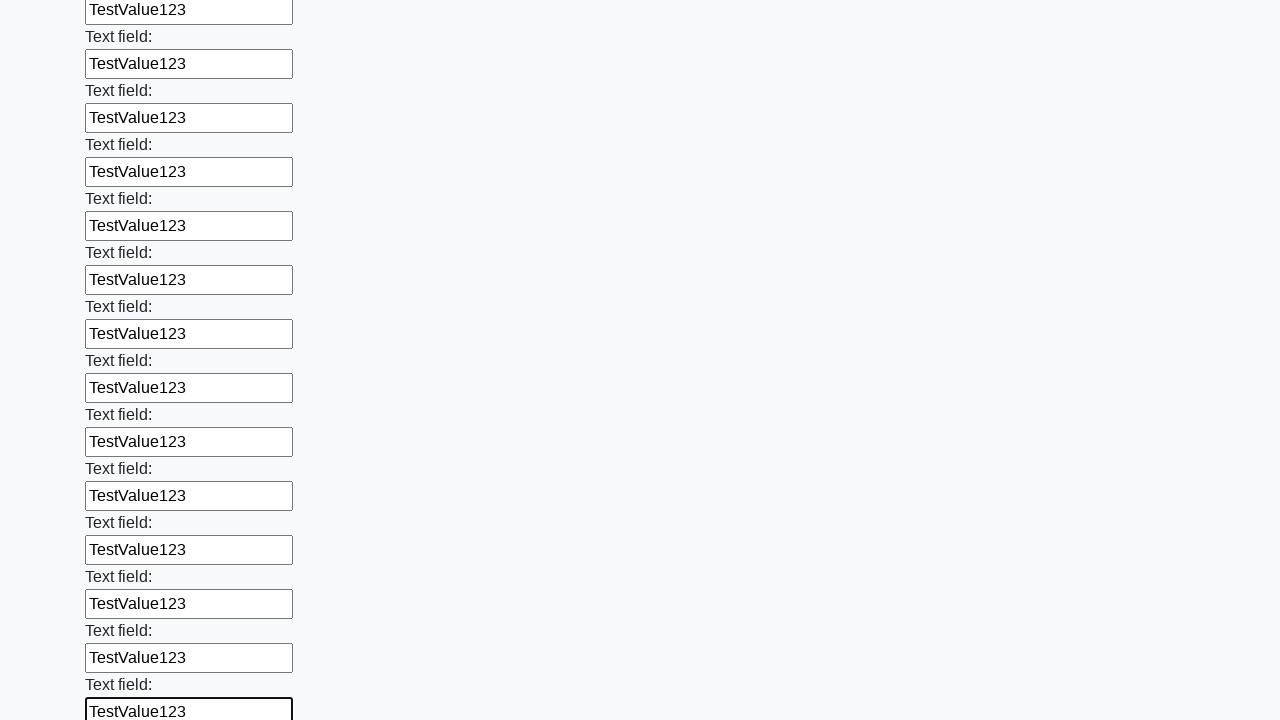

Filled input field with 'TestValue123' on input >> nth=86
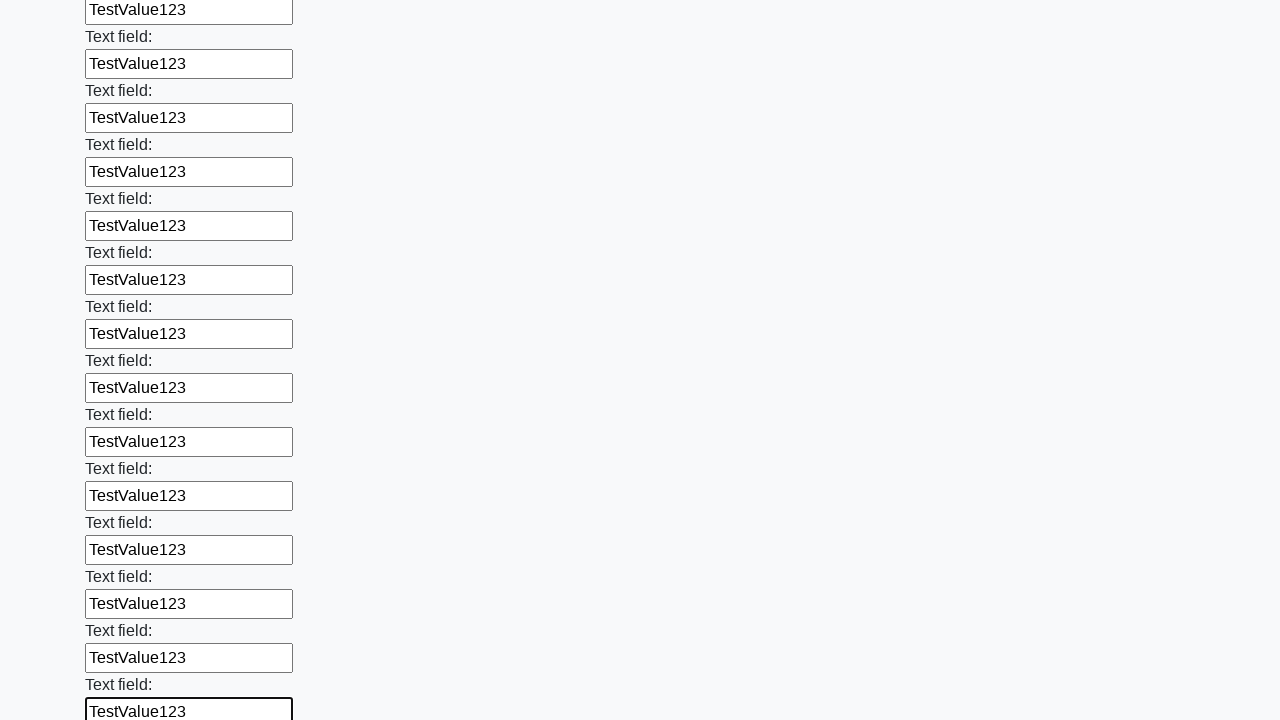

Filled input field with 'TestValue123' on input >> nth=87
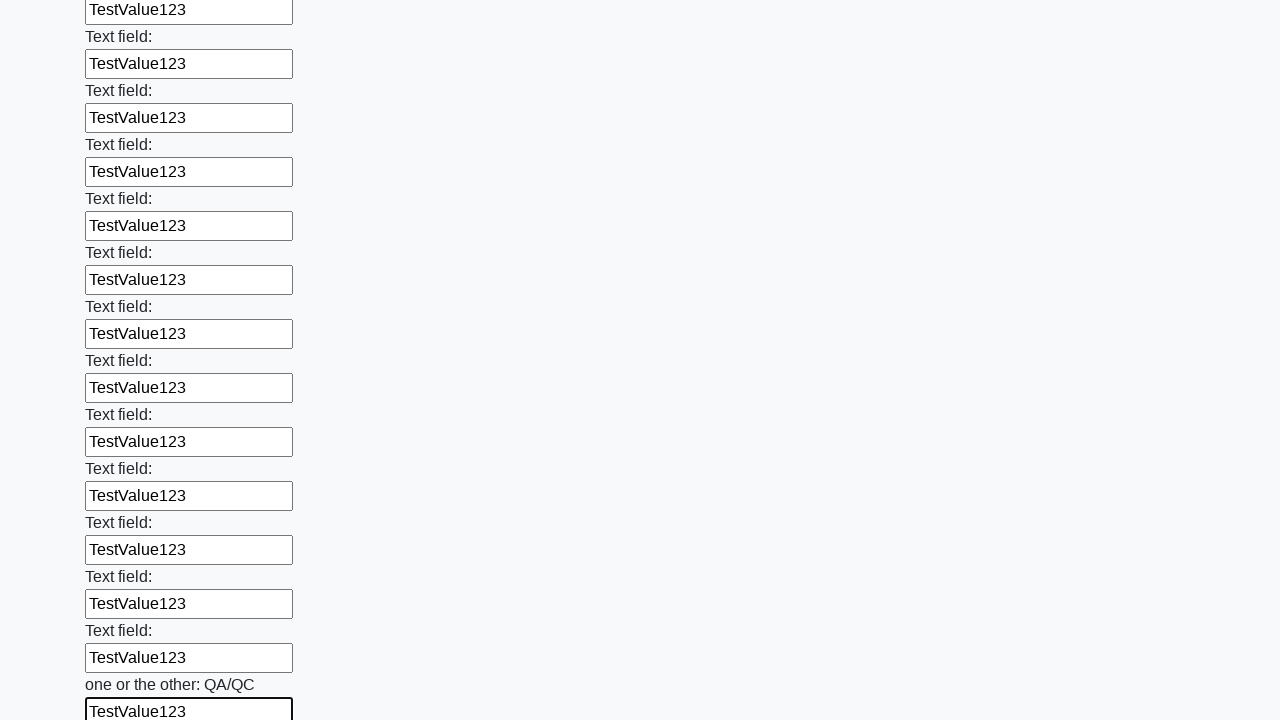

Filled input field with 'TestValue123' on input >> nth=88
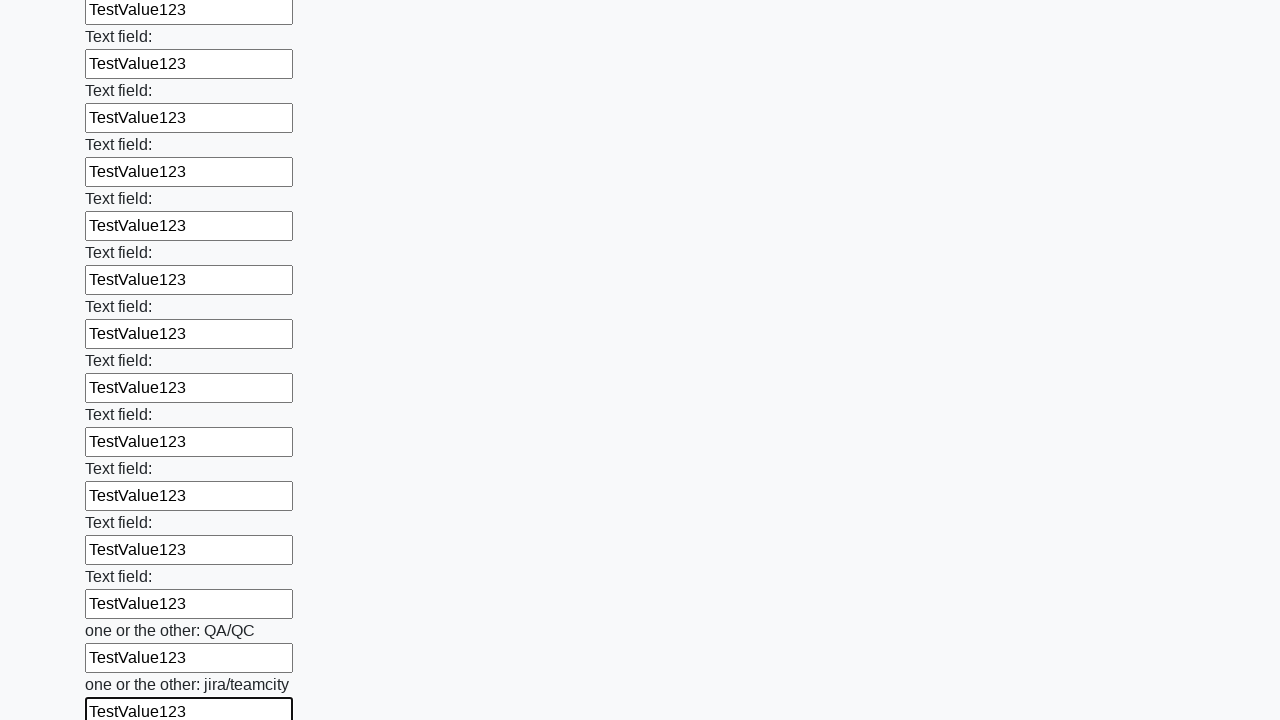

Filled input field with 'TestValue123' on input >> nth=89
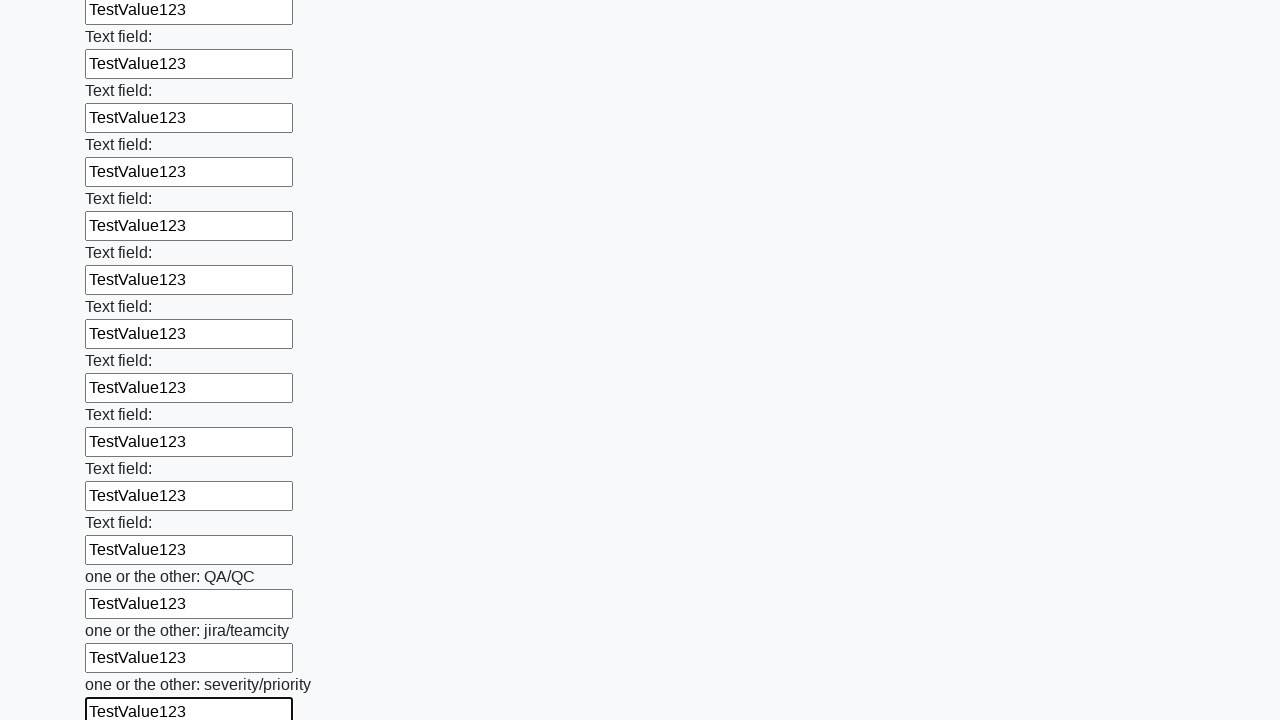

Filled input field with 'TestValue123' on input >> nth=90
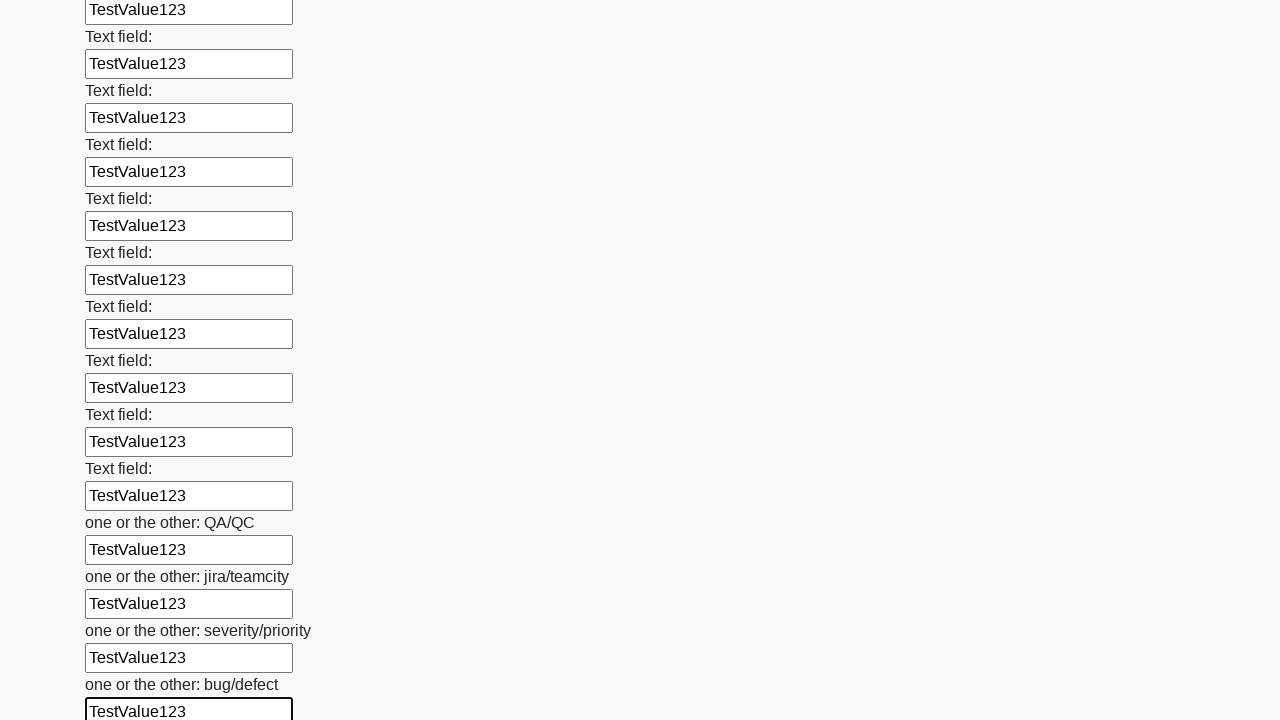

Filled input field with 'TestValue123' on input >> nth=91
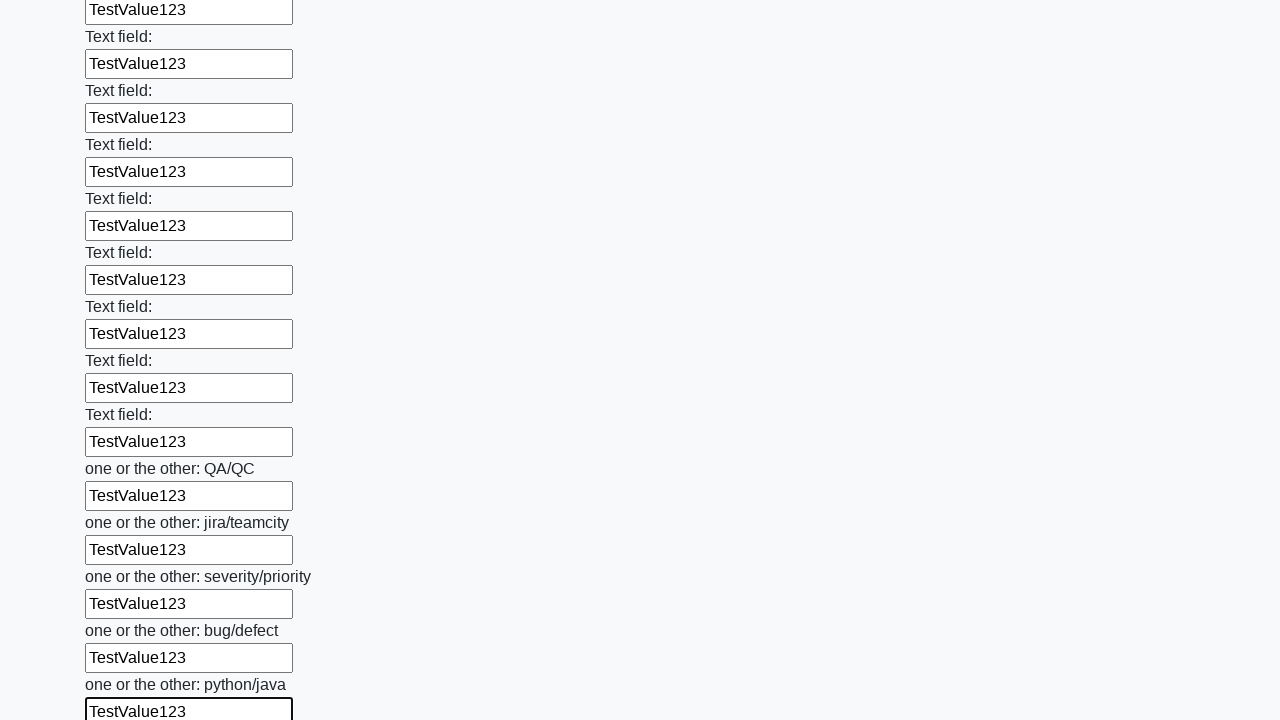

Filled input field with 'TestValue123' on input >> nth=92
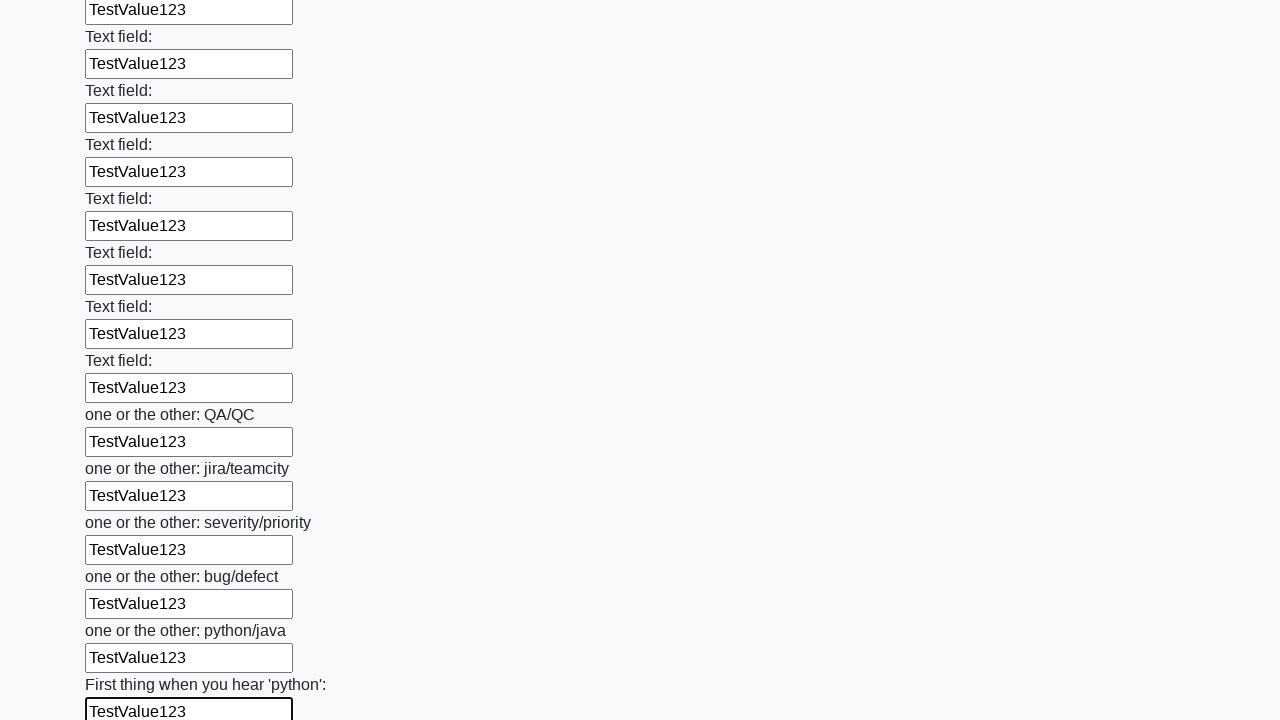

Filled input field with 'TestValue123' on input >> nth=93
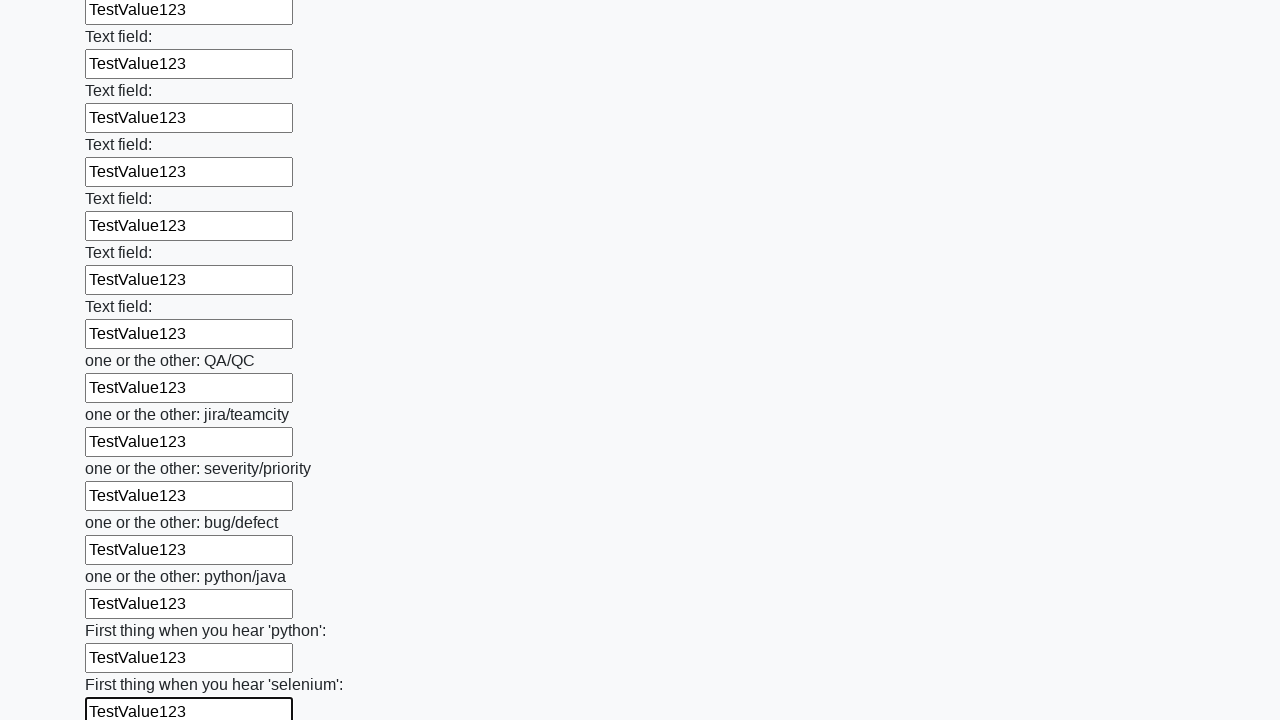

Filled input field with 'TestValue123' on input >> nth=94
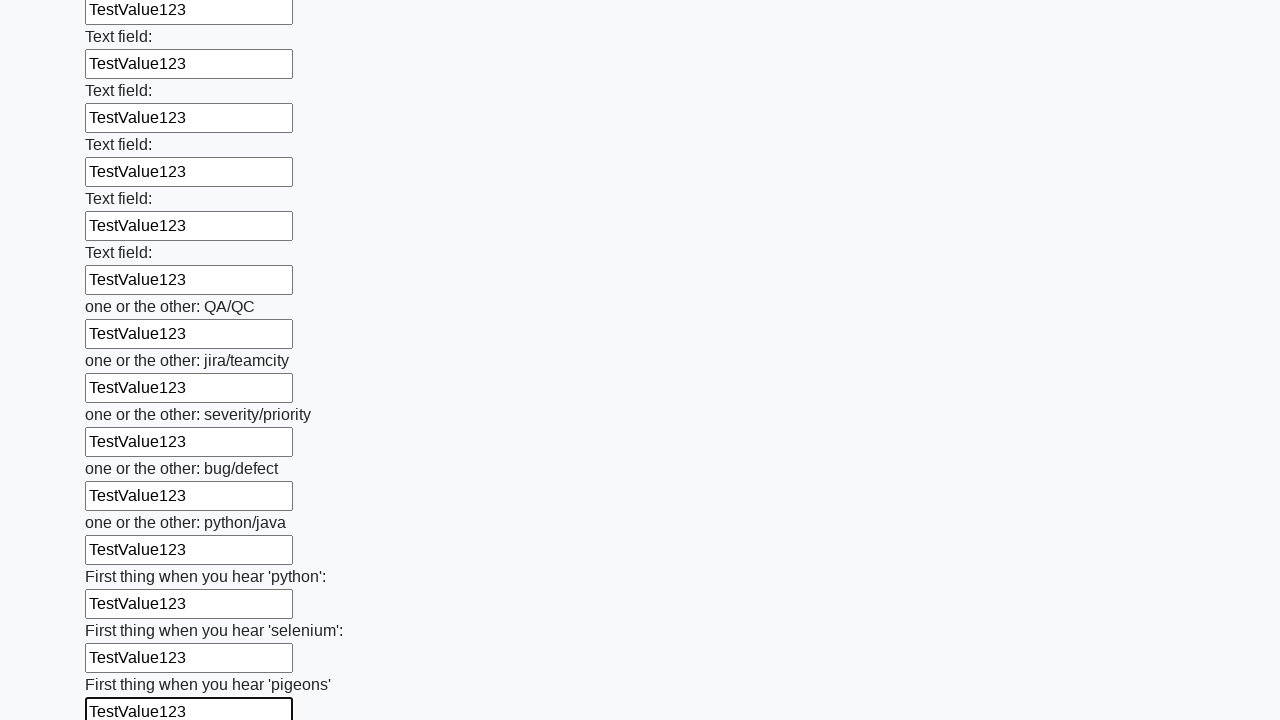

Filled input field with 'TestValue123' on input >> nth=95
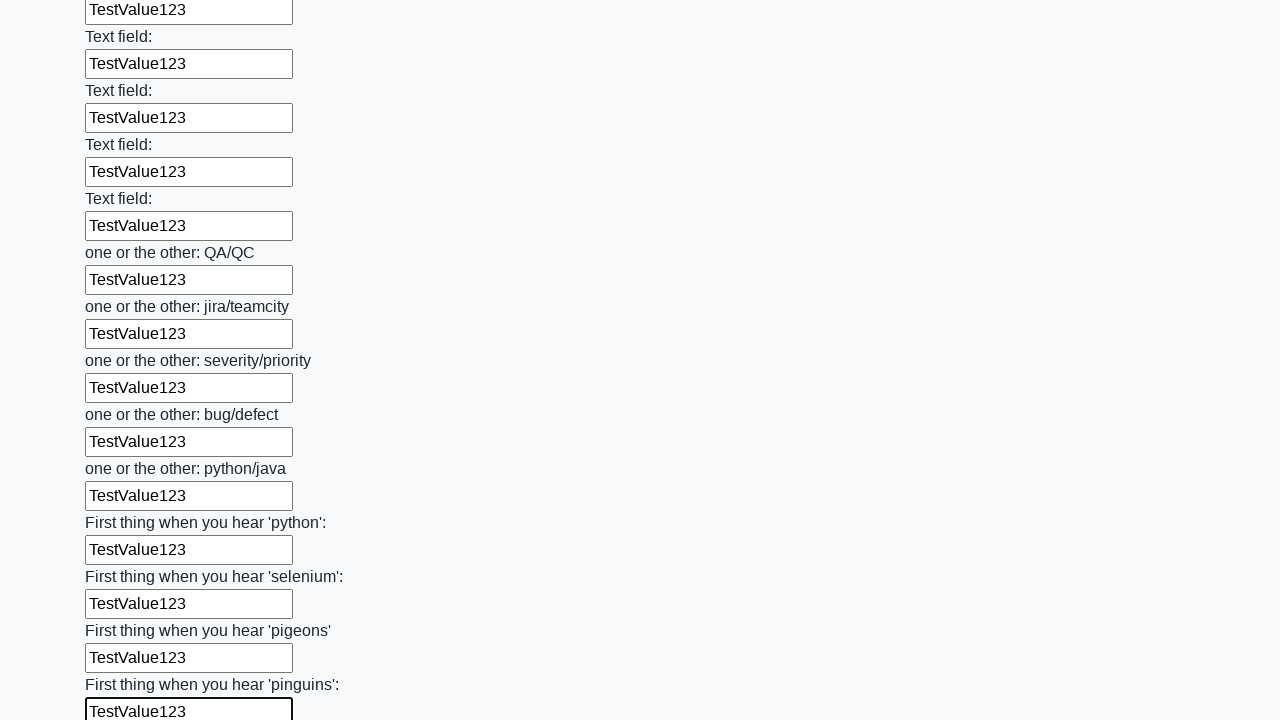

Filled input field with 'TestValue123' on input >> nth=96
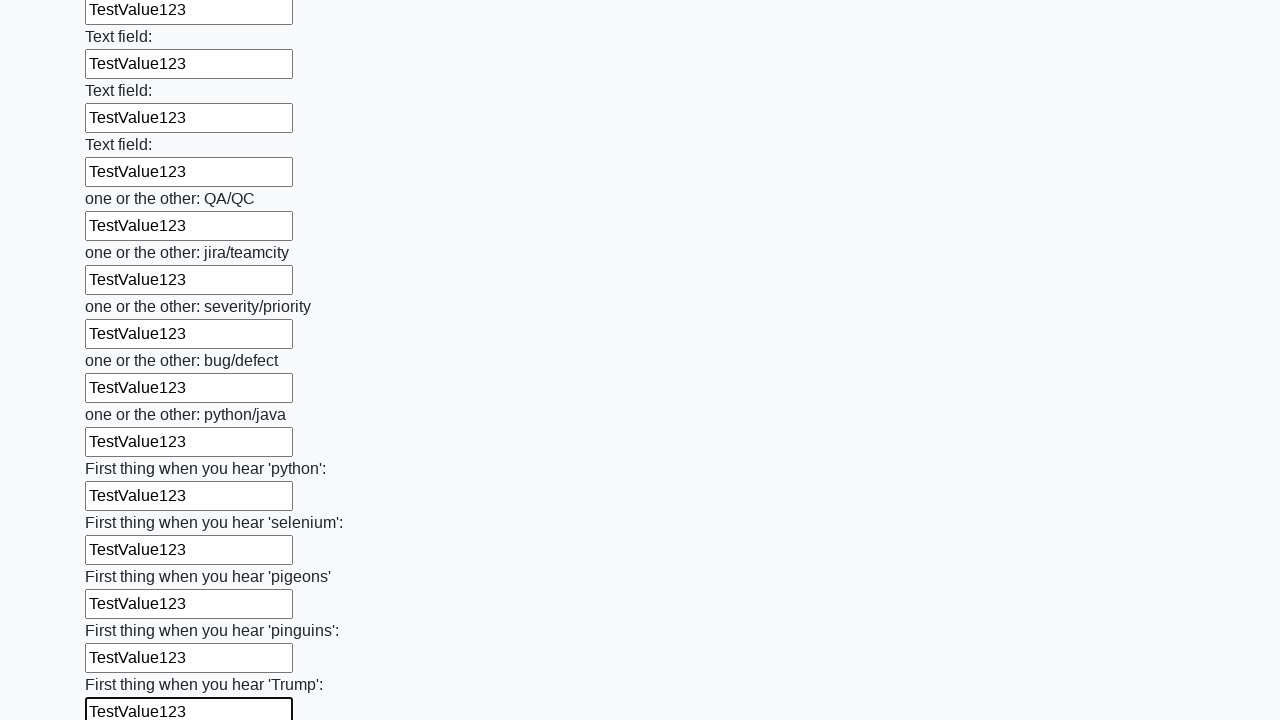

Filled input field with 'TestValue123' on input >> nth=97
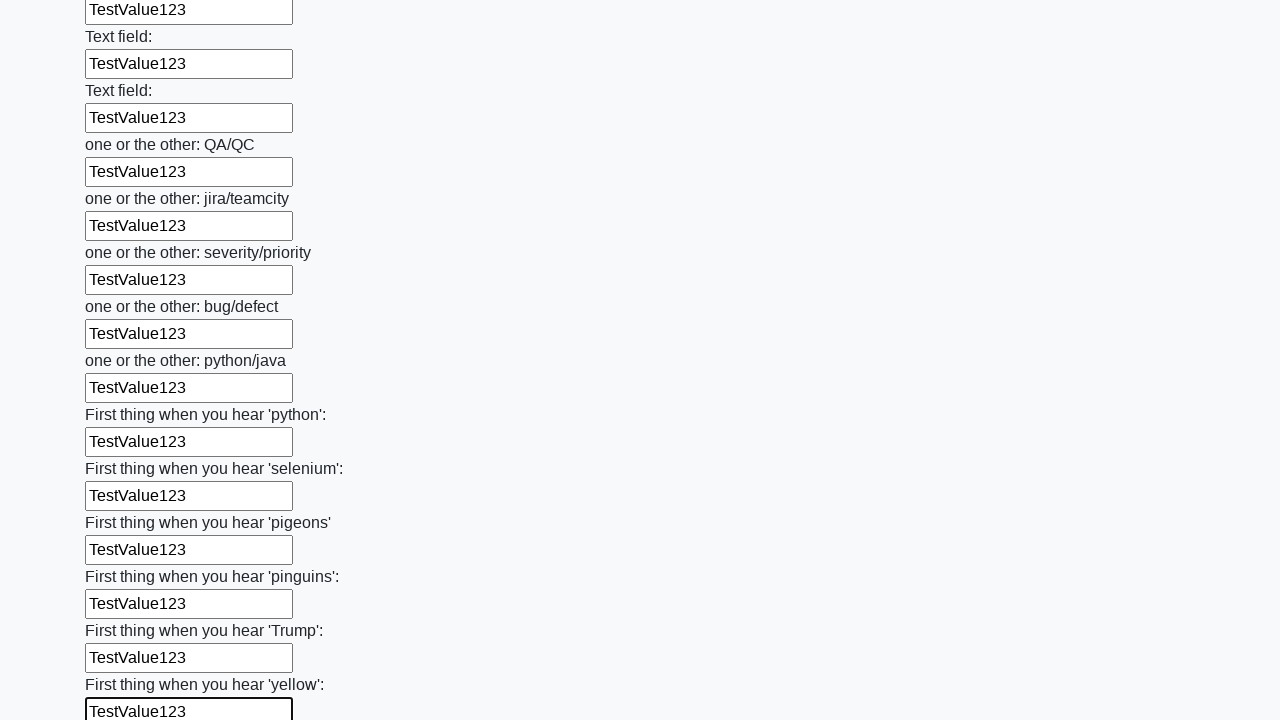

Filled input field with 'TestValue123' on input >> nth=98
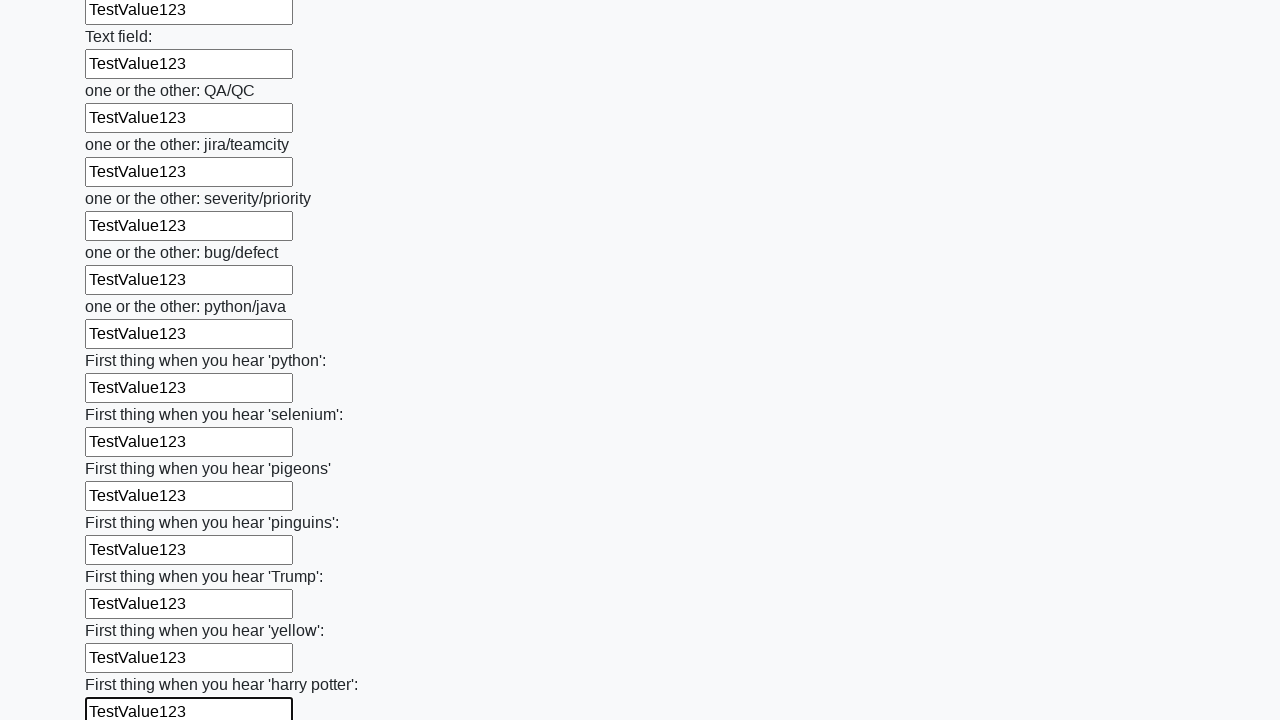

Filled input field with 'TestValue123' on input >> nth=99
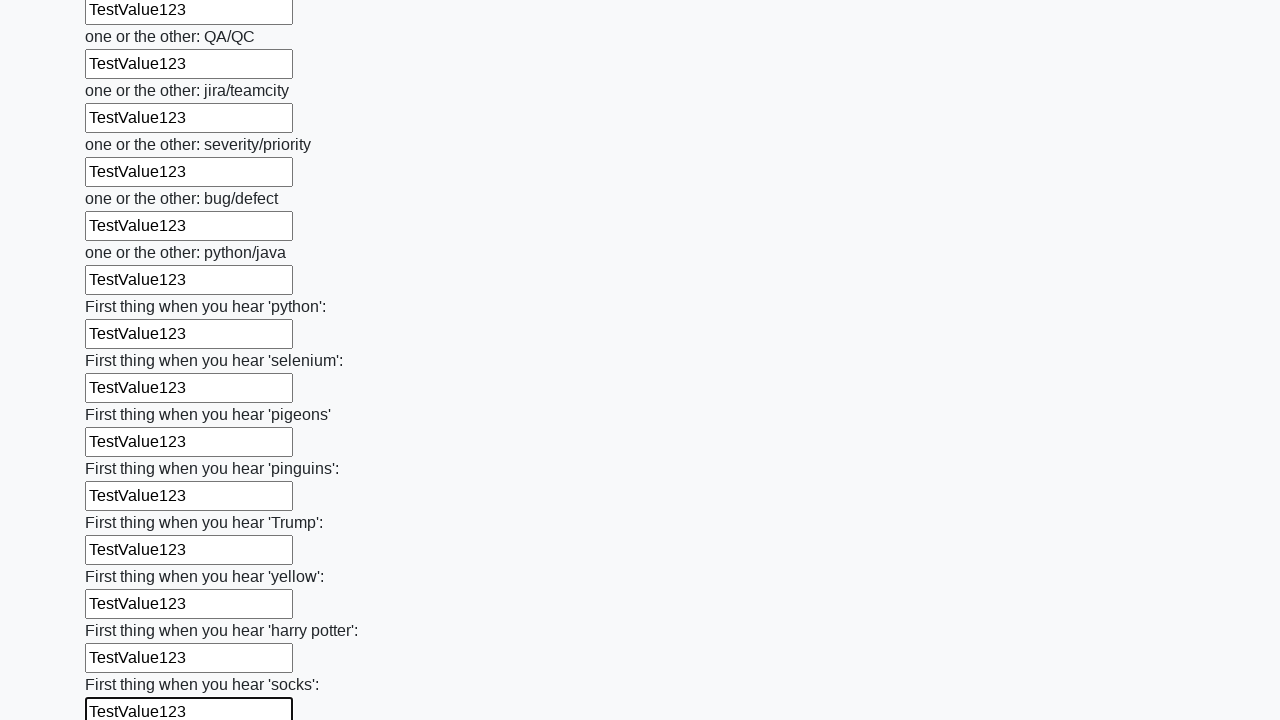

Clicked submit button to submit the form at (123, 611) on button.btn
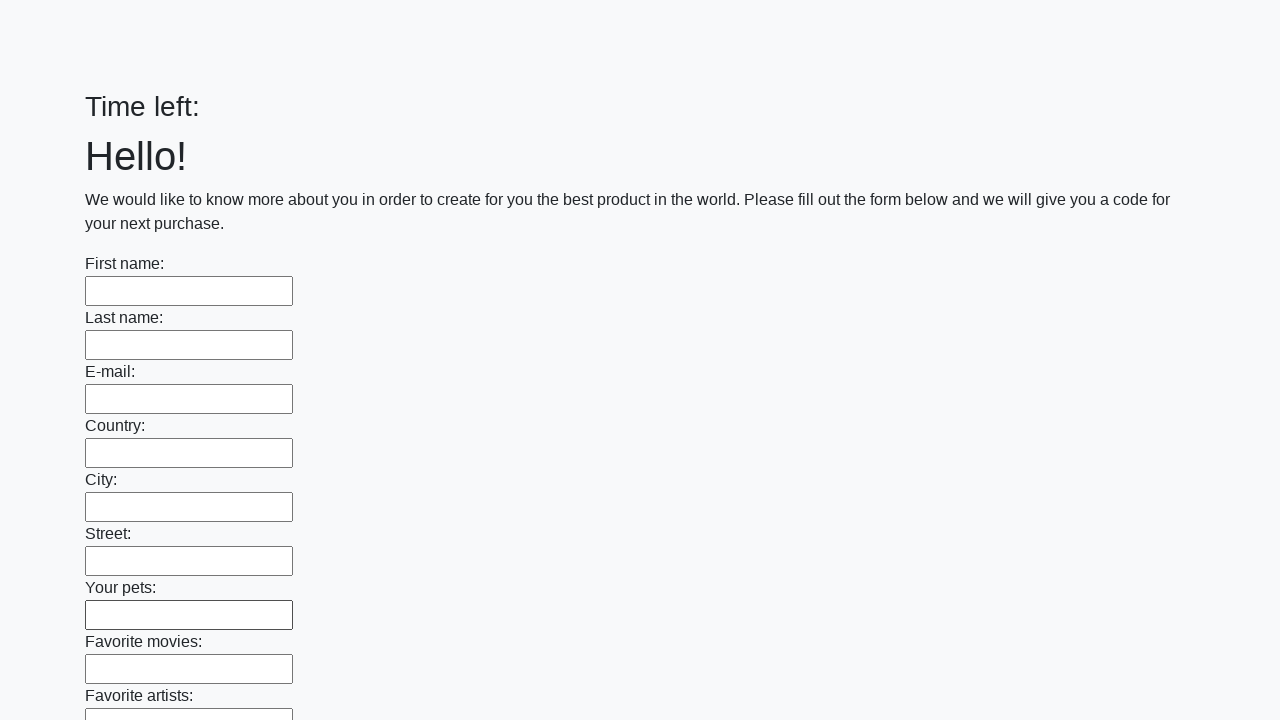

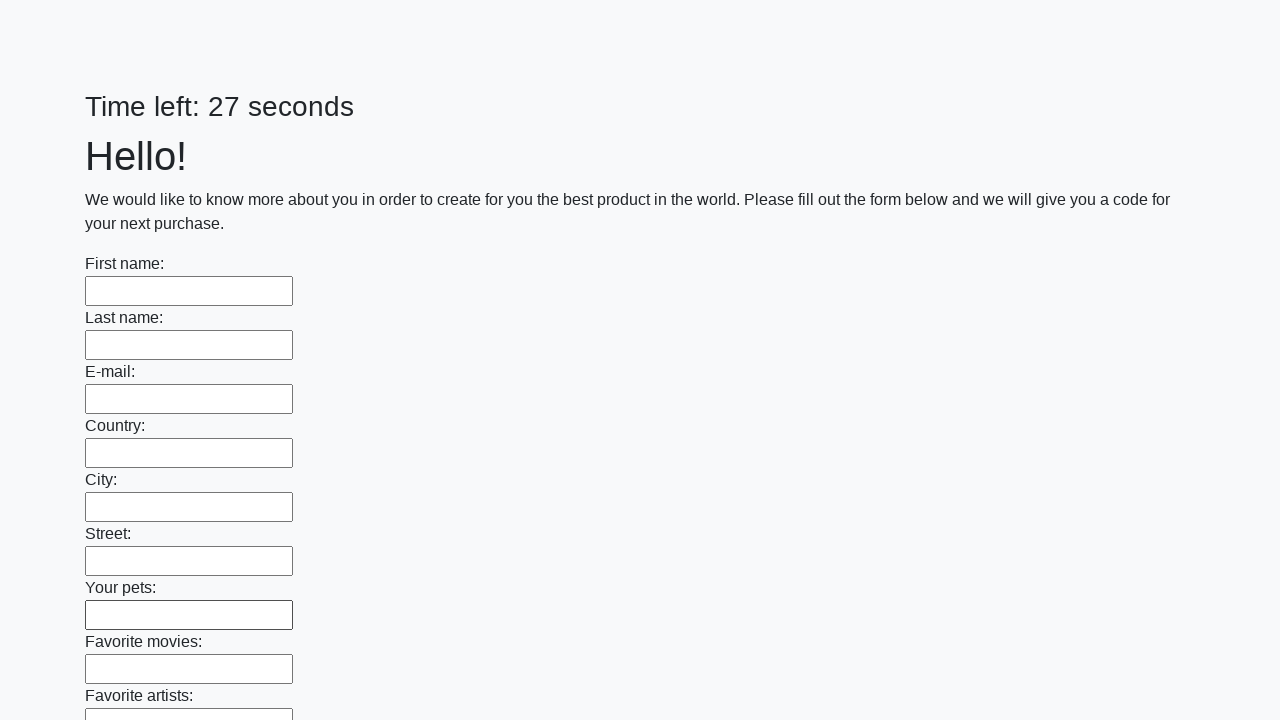